Tests jQuery UI date picker functionality by opening the date picker and selecting a past date (May 10, 2022) by navigating through months using the previous button.

Starting URL: https://jqueryui.com/datepicker/

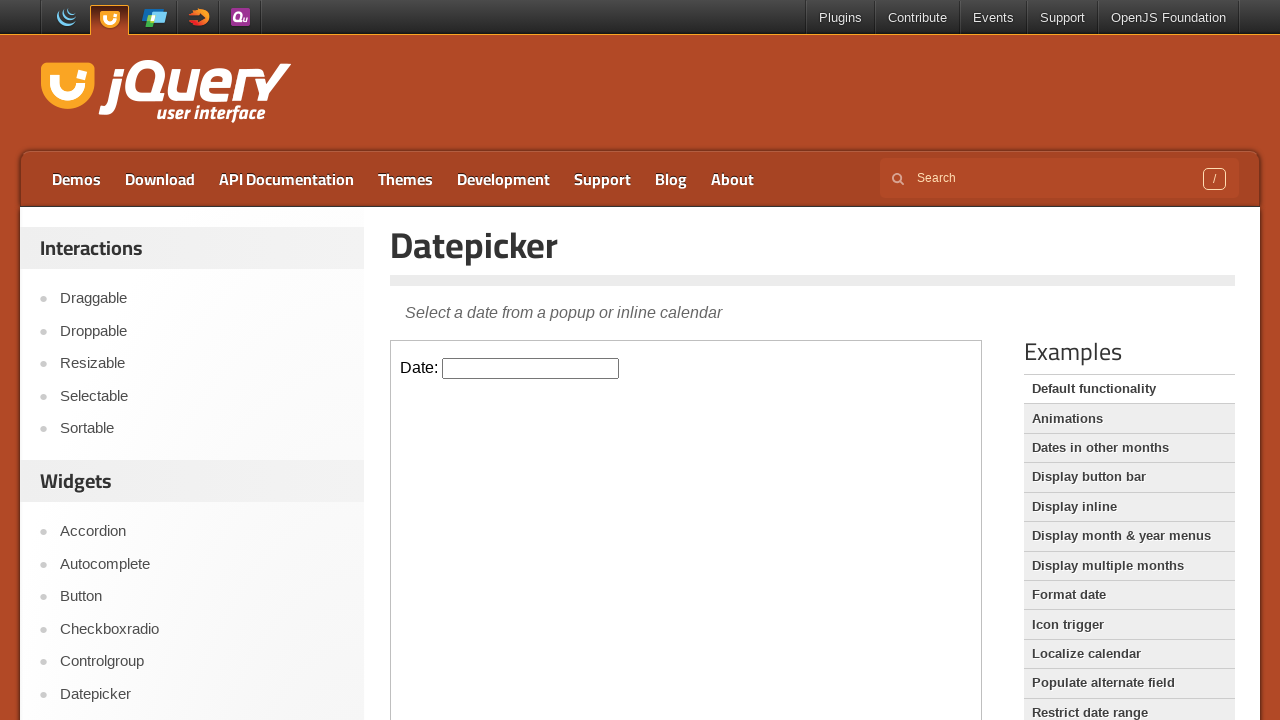

Located iframe containing date picker
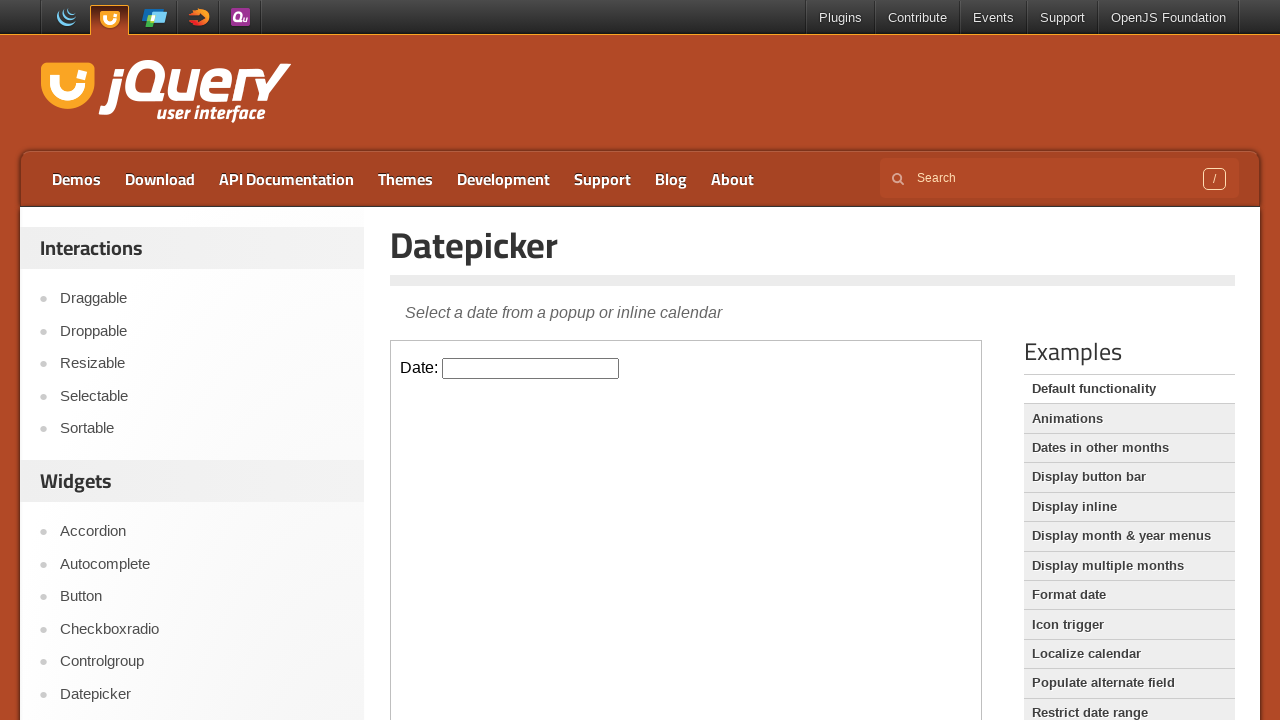

Clicked on date picker input to open calendar at (531, 368) on iframe.demo-frame >> internal:control=enter-frame >> #datepicker
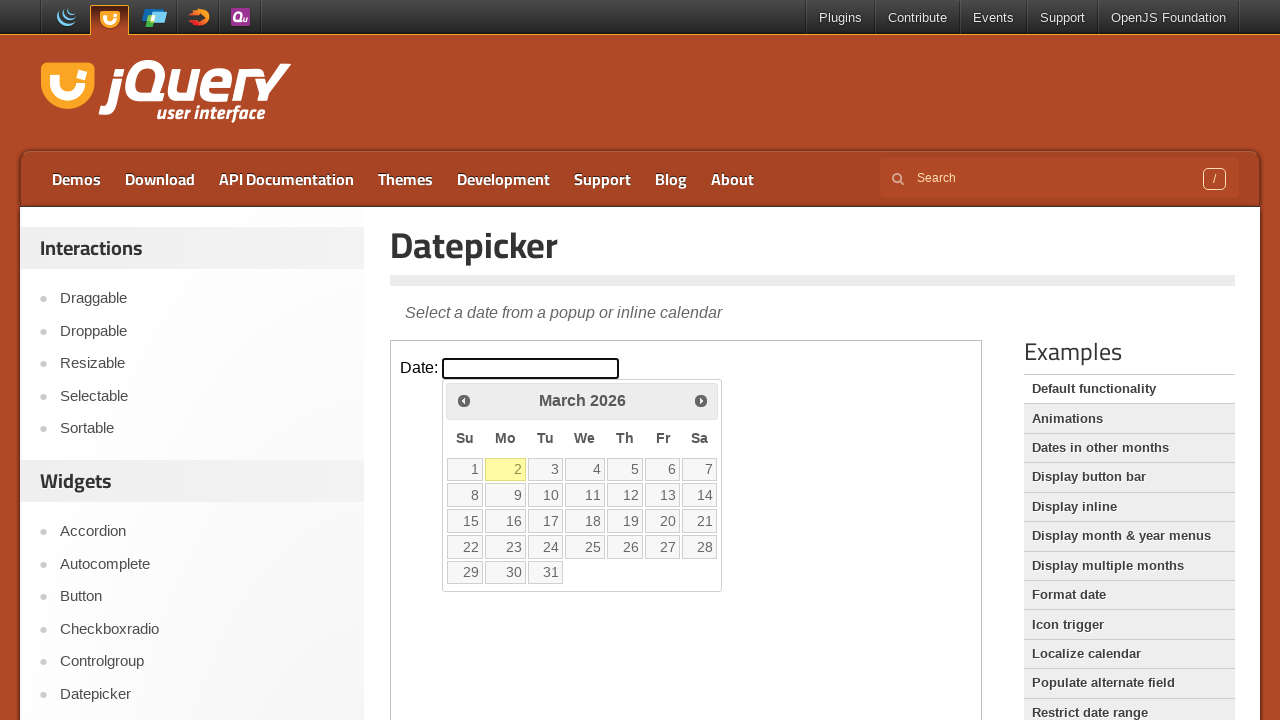

Clicked previous month button, currently viewing March 2026 at (464, 400) on iframe.demo-frame >> internal:control=enter-frame >> span.ui-icon-circle-triangl
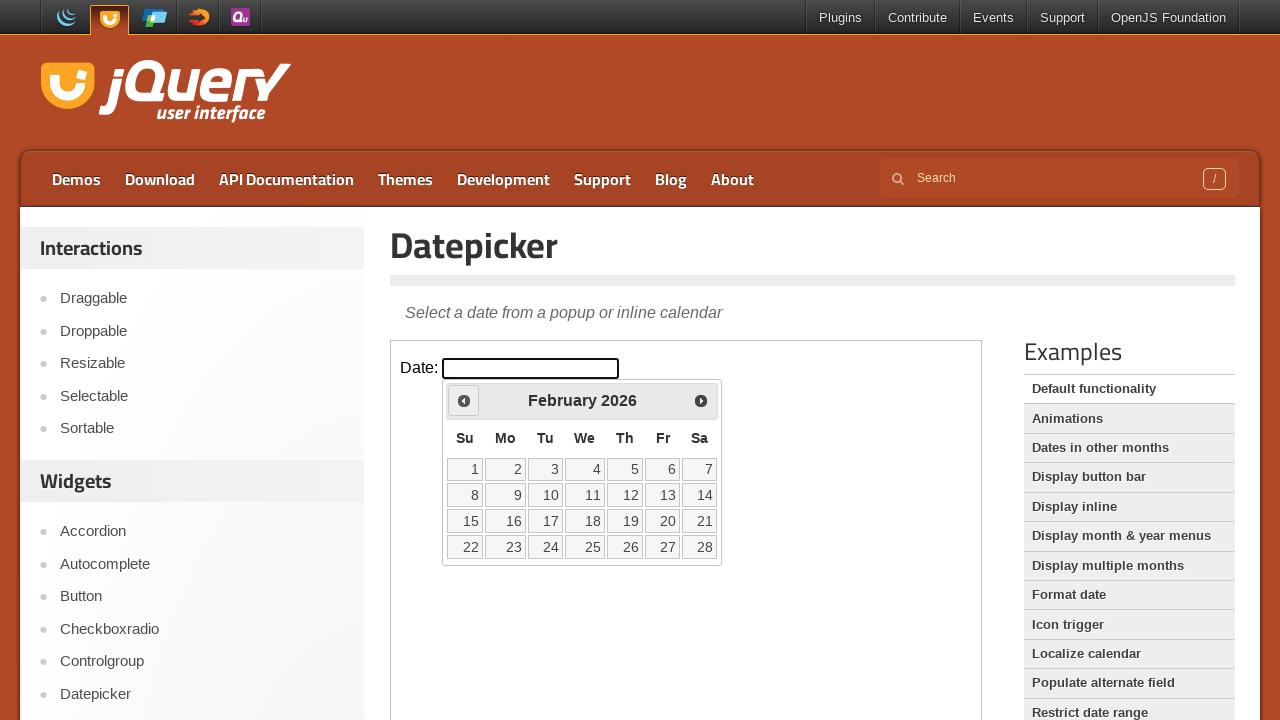

Waited for calendar to update
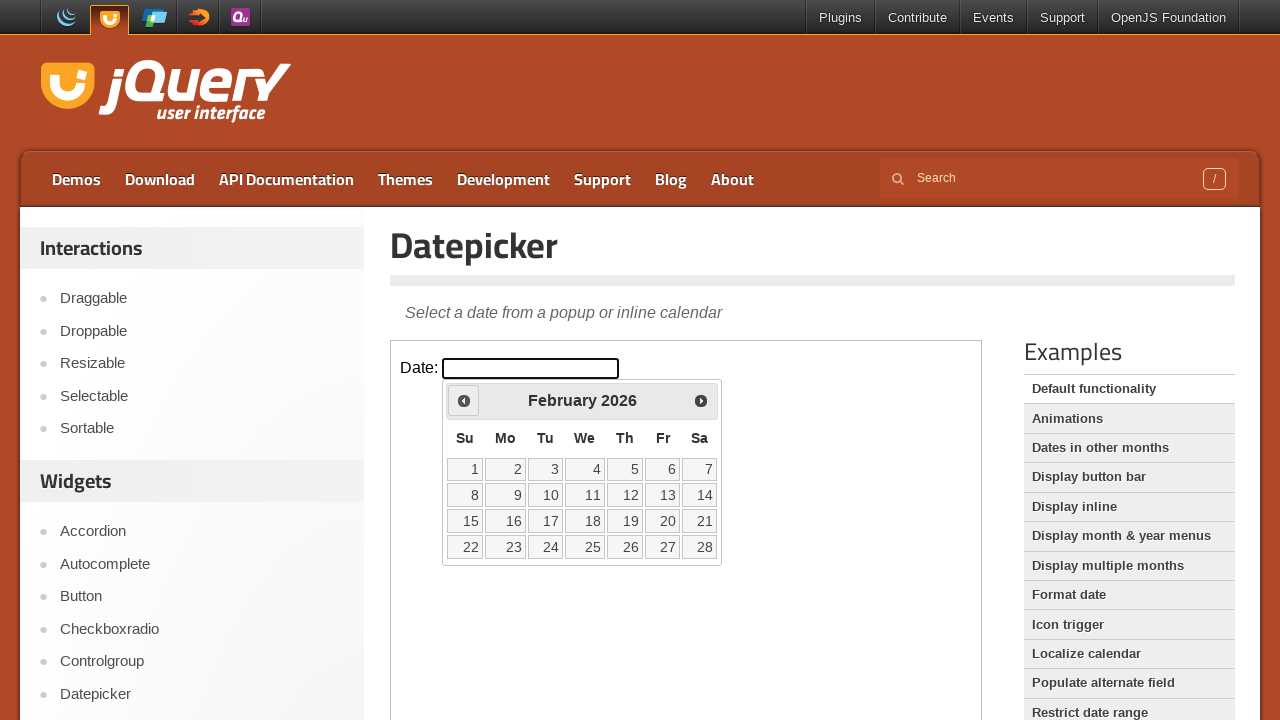

Clicked previous month button, currently viewing February 2026 at (464, 400) on iframe.demo-frame >> internal:control=enter-frame >> span.ui-icon-circle-triangl
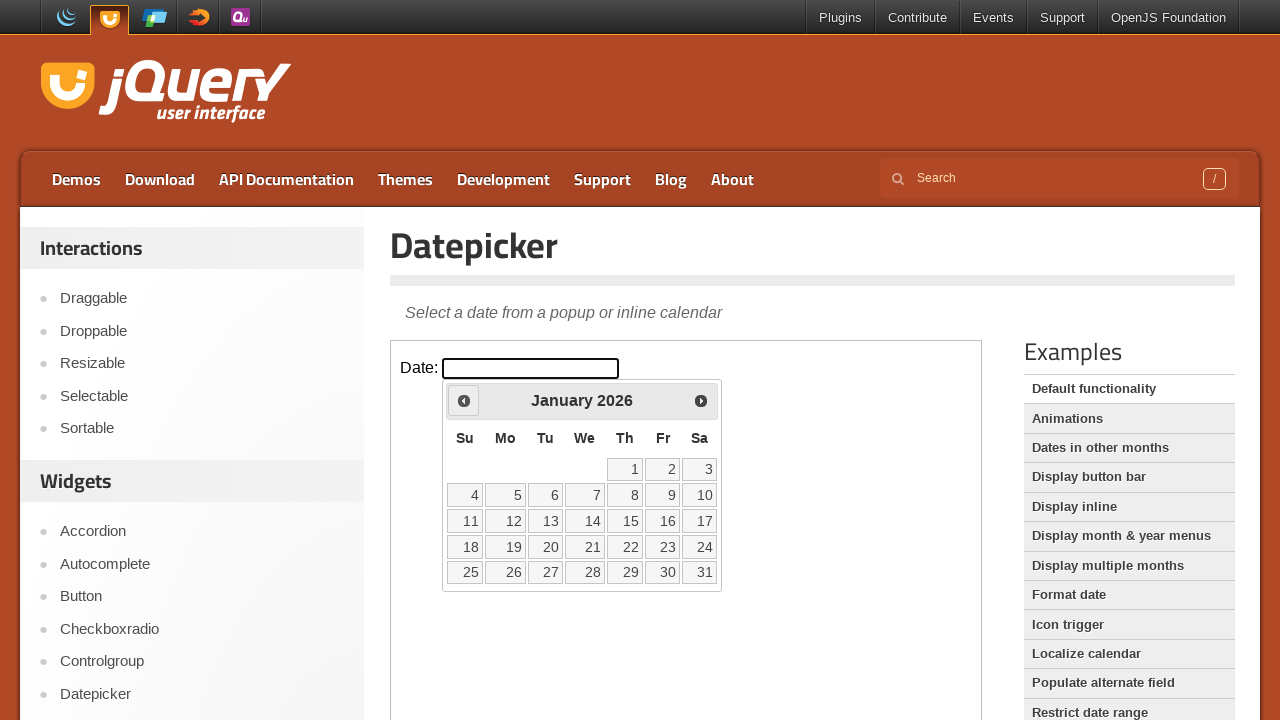

Waited for calendar to update
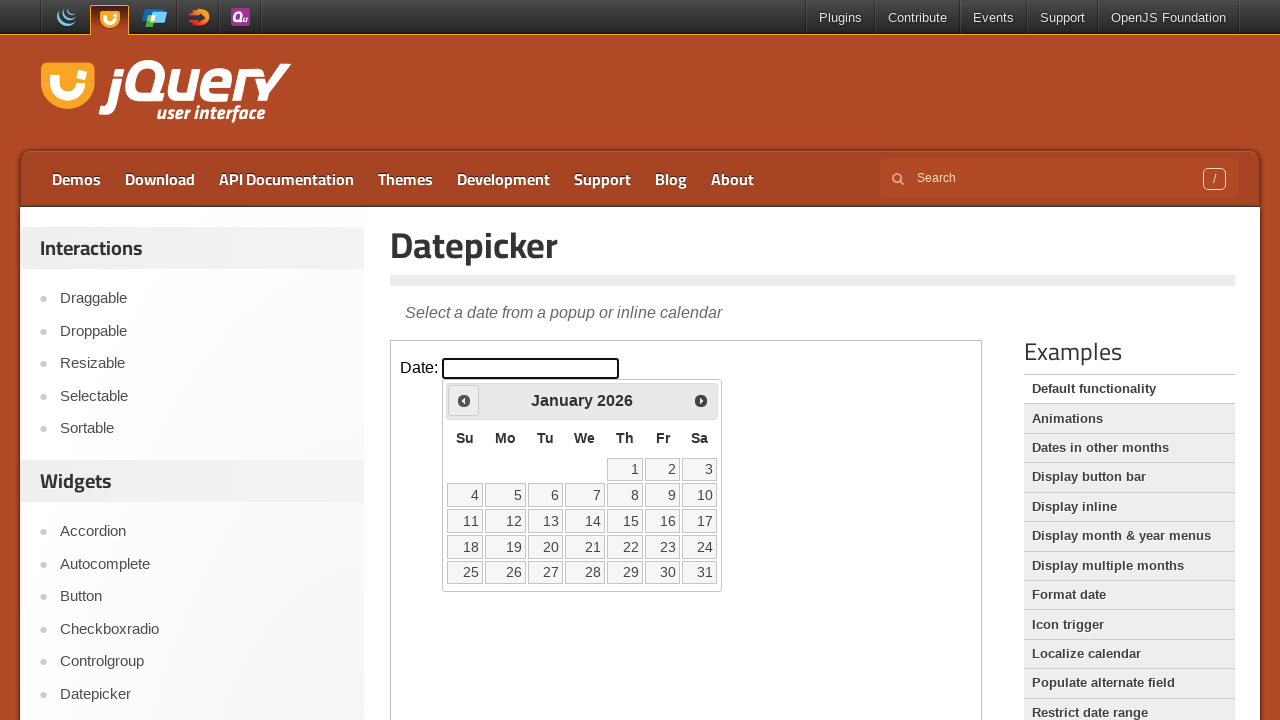

Clicked previous month button, currently viewing January 2026 at (464, 400) on iframe.demo-frame >> internal:control=enter-frame >> span.ui-icon-circle-triangl
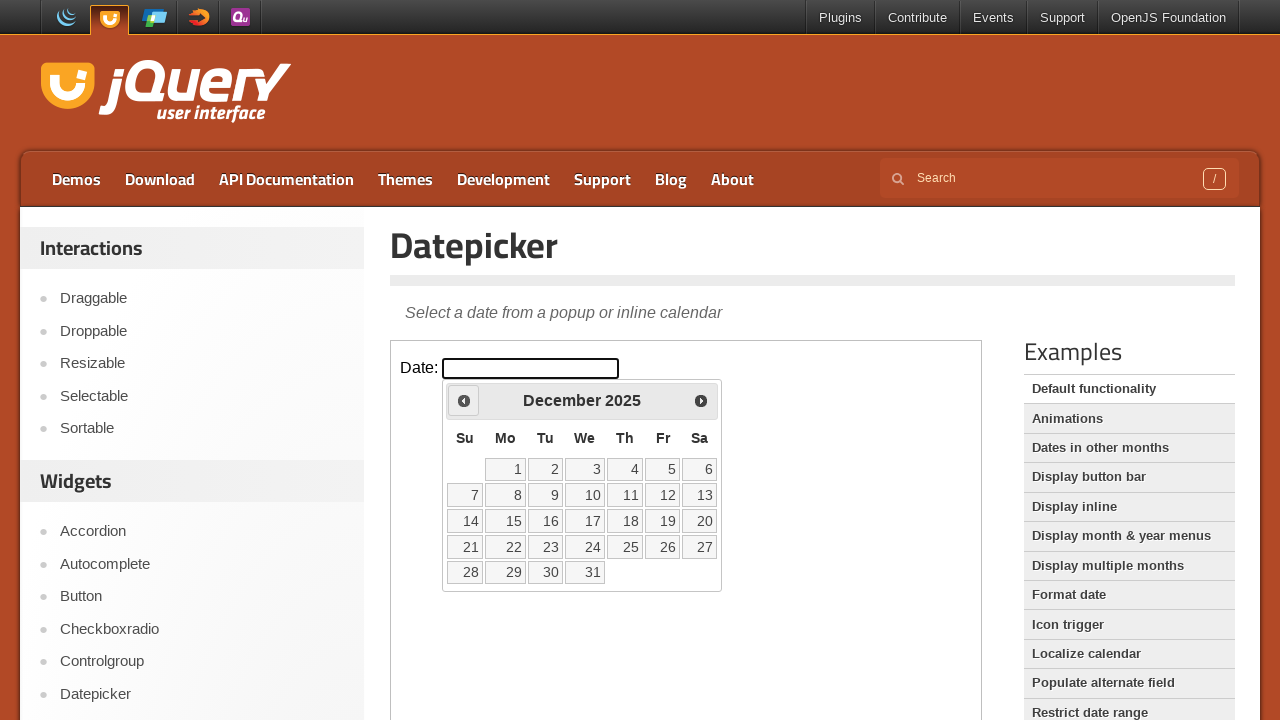

Waited for calendar to update
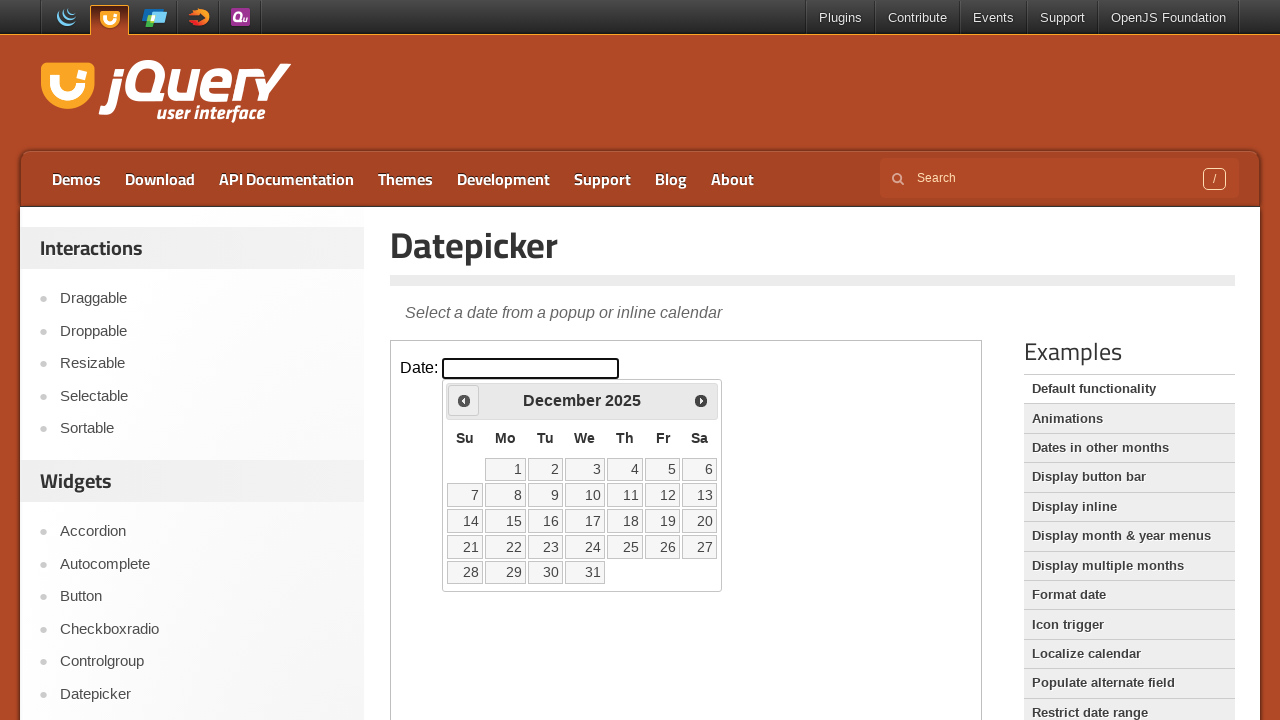

Clicked previous month button, currently viewing December 2025 at (464, 400) on iframe.demo-frame >> internal:control=enter-frame >> span.ui-icon-circle-triangl
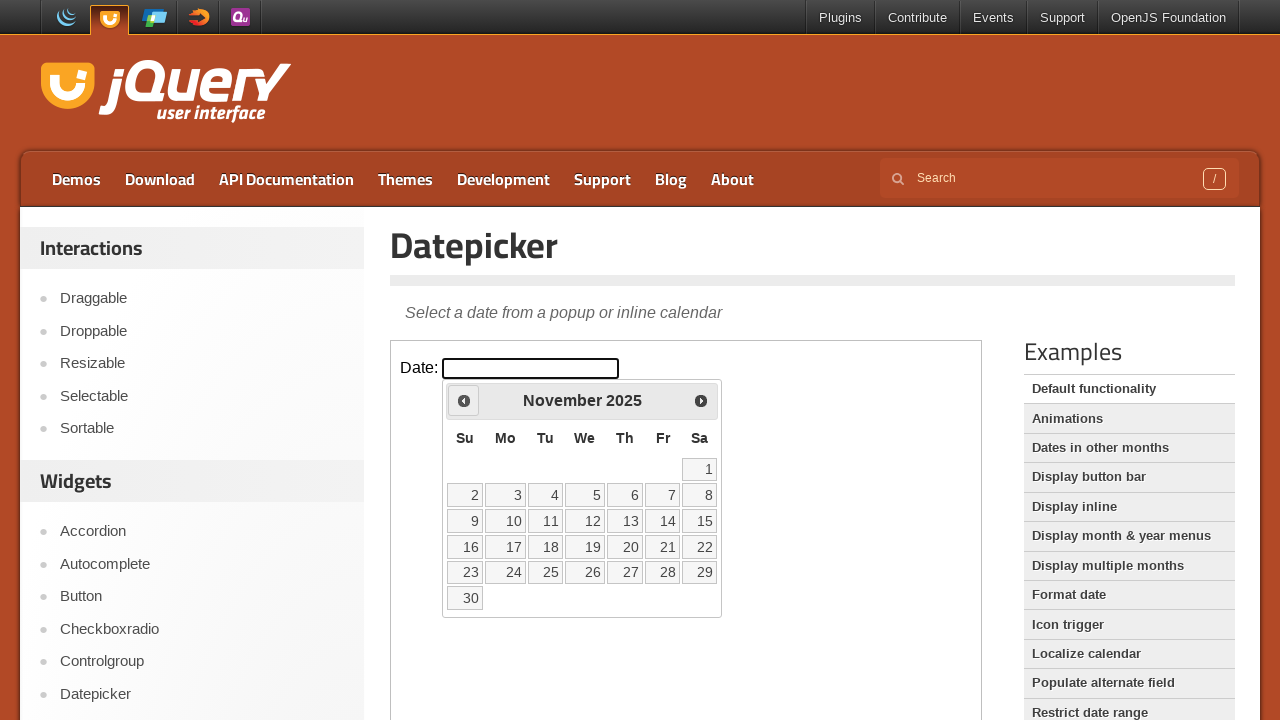

Waited for calendar to update
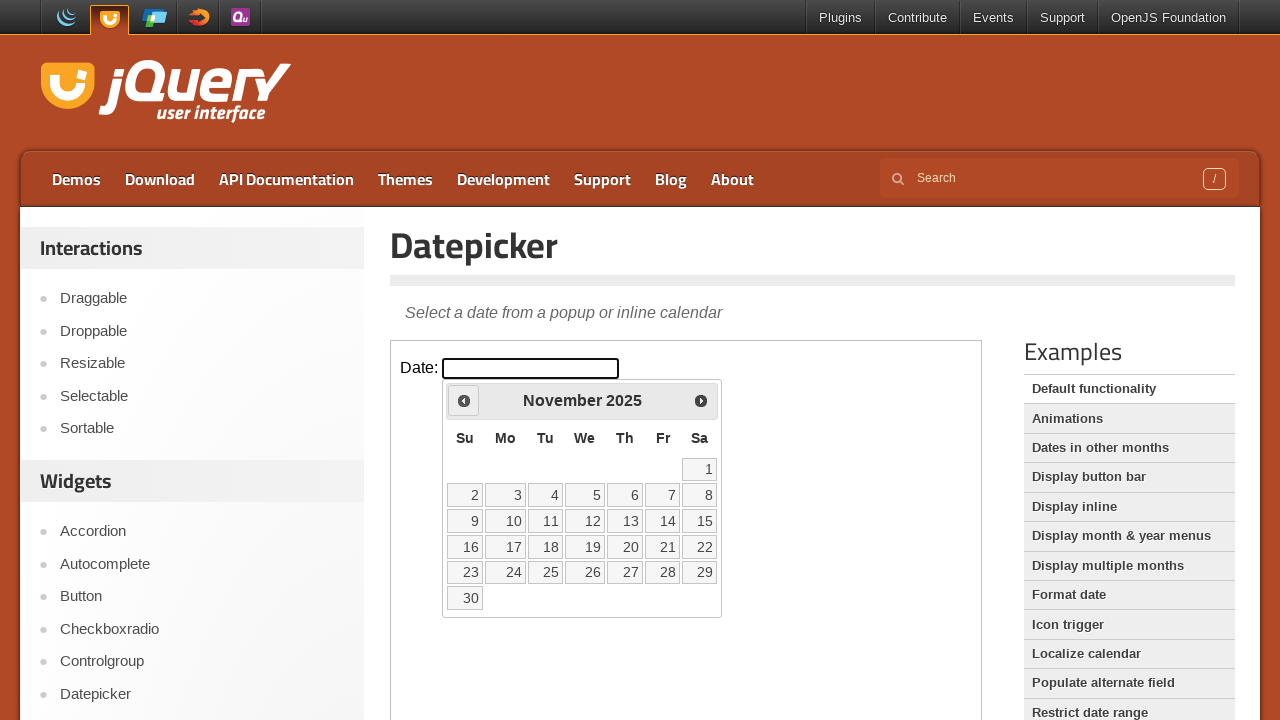

Clicked previous month button, currently viewing November 2025 at (464, 400) on iframe.demo-frame >> internal:control=enter-frame >> span.ui-icon-circle-triangl
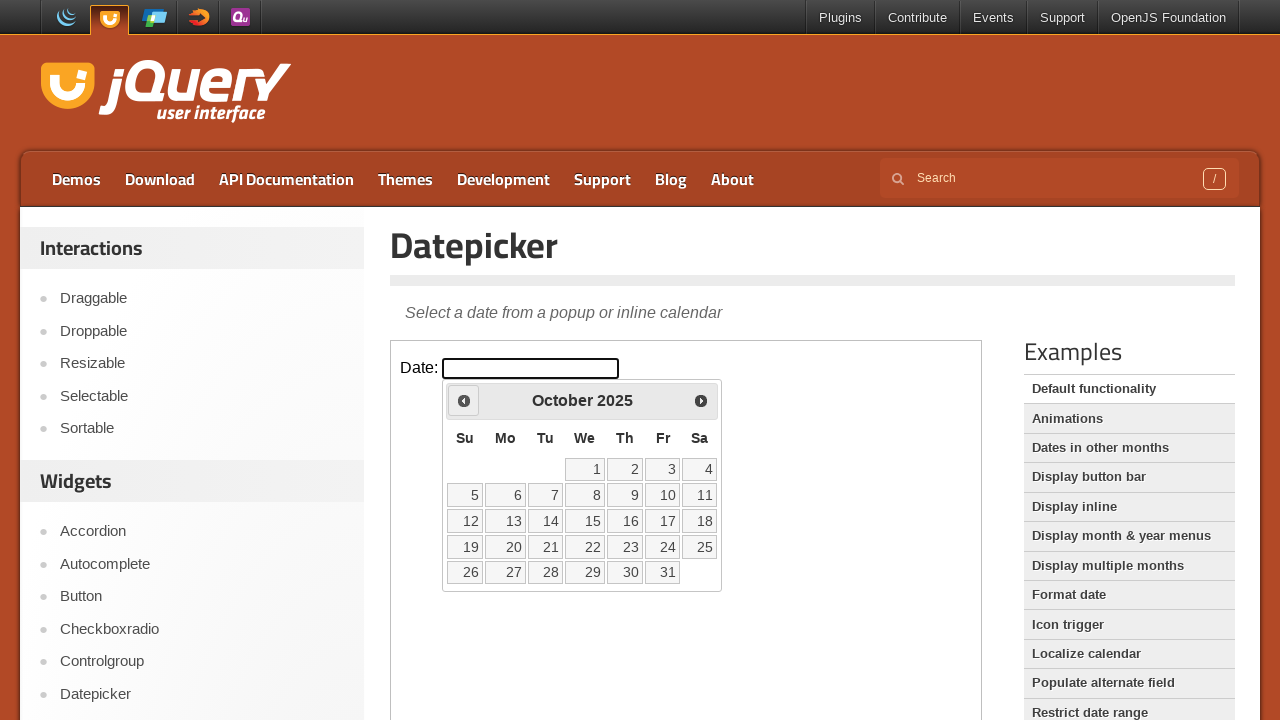

Waited for calendar to update
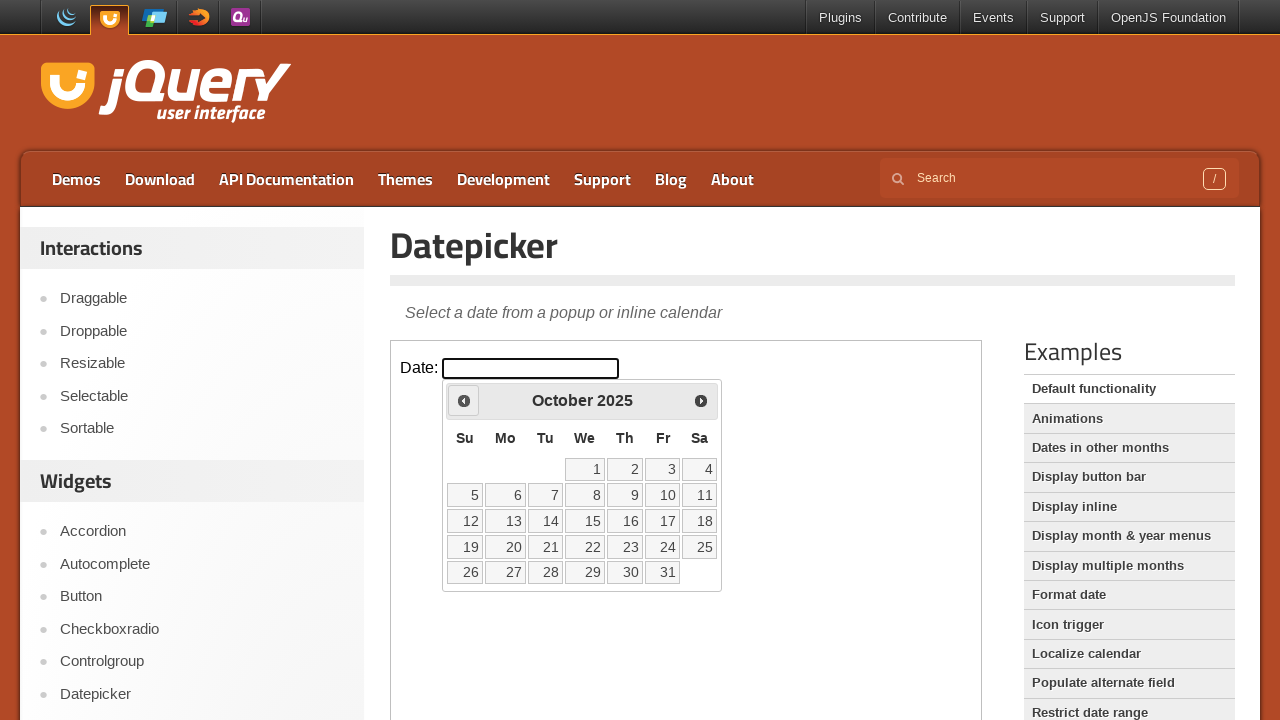

Clicked previous month button, currently viewing October 2025 at (464, 400) on iframe.demo-frame >> internal:control=enter-frame >> span.ui-icon-circle-triangl
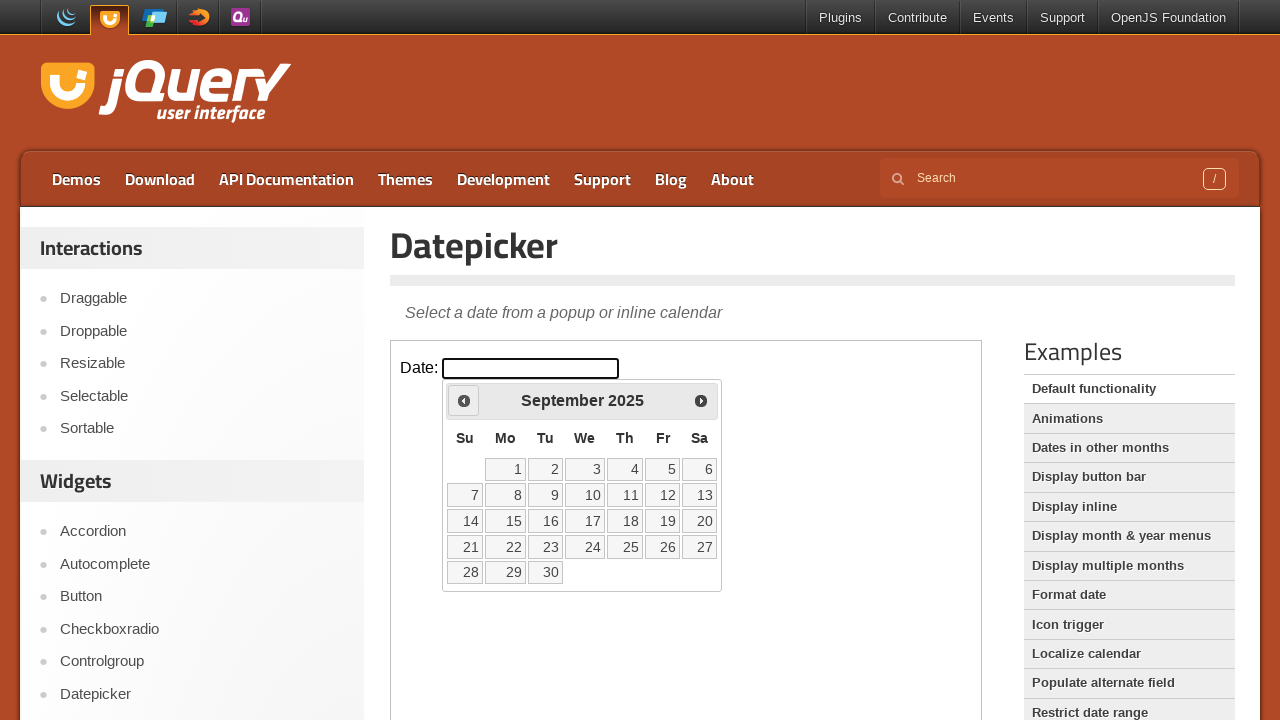

Waited for calendar to update
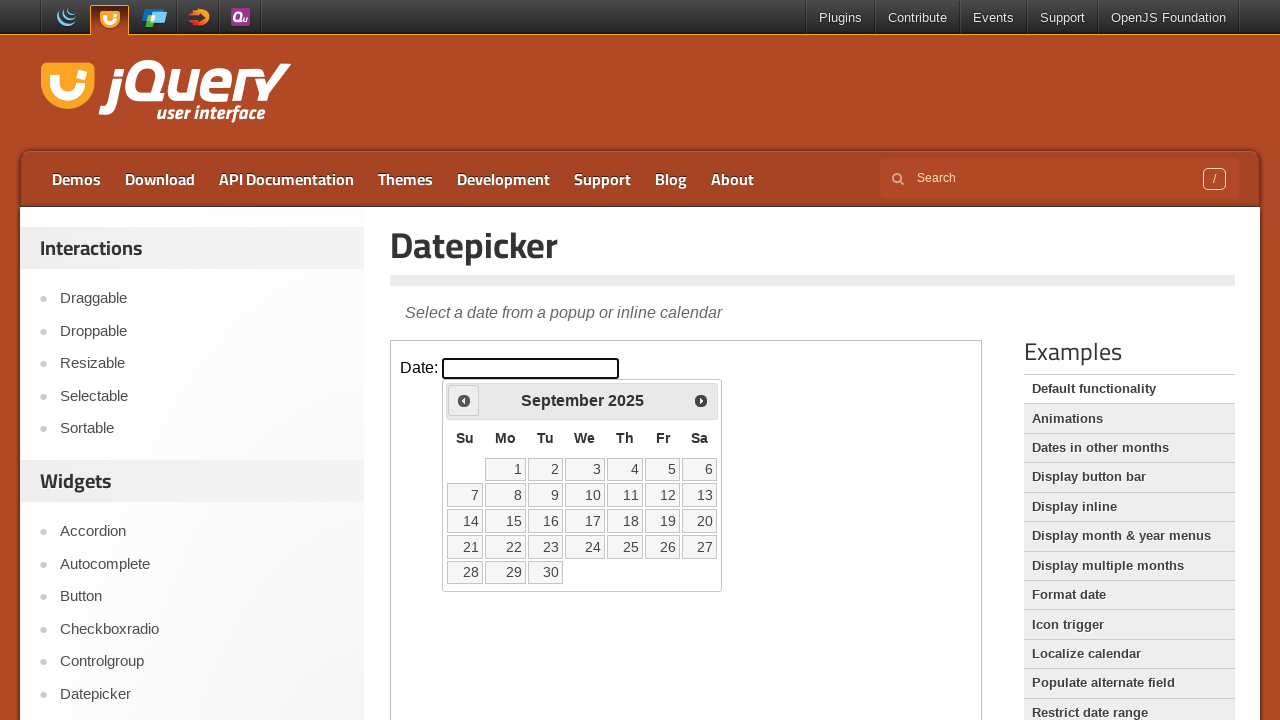

Clicked previous month button, currently viewing September 2025 at (464, 400) on iframe.demo-frame >> internal:control=enter-frame >> span.ui-icon-circle-triangl
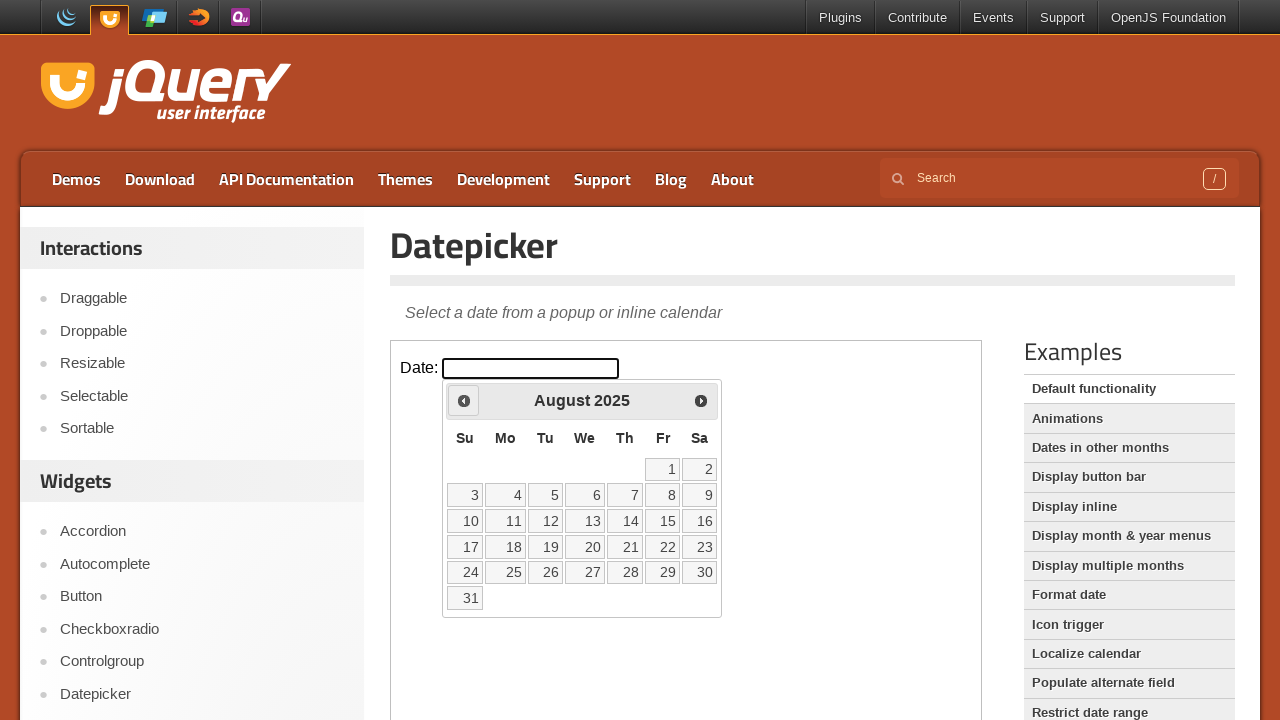

Waited for calendar to update
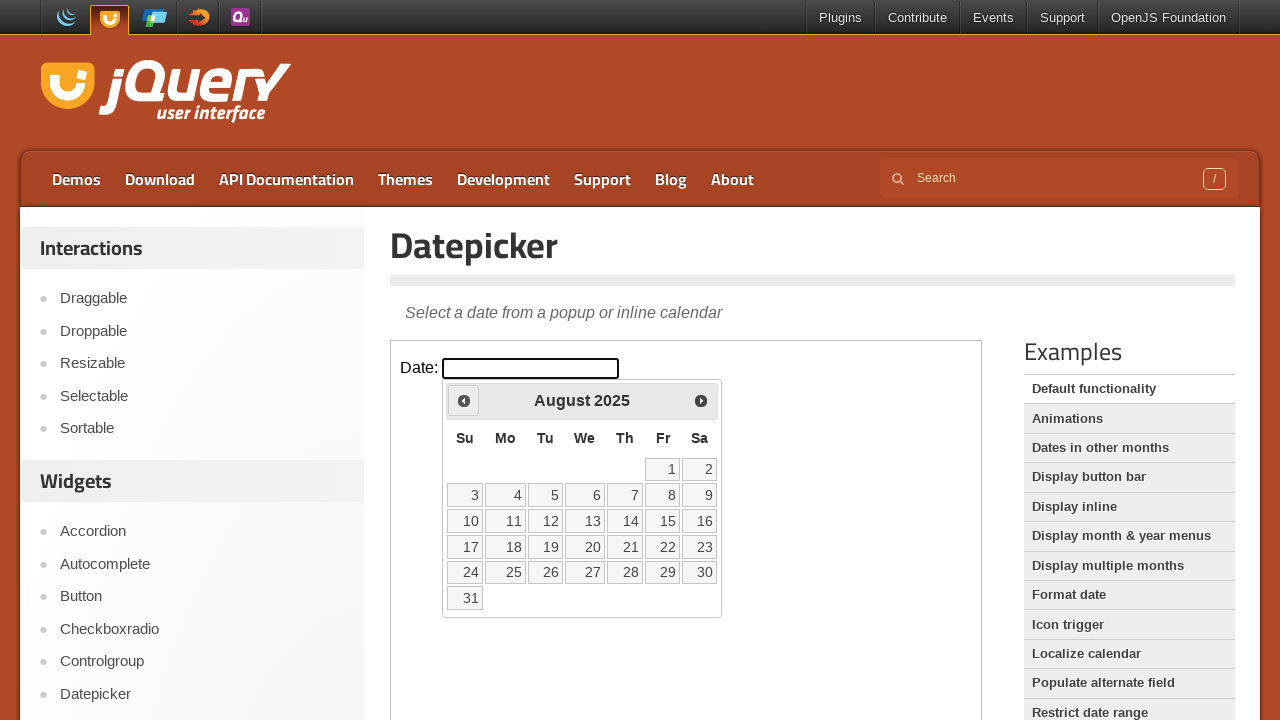

Clicked previous month button, currently viewing August 2025 at (464, 400) on iframe.demo-frame >> internal:control=enter-frame >> span.ui-icon-circle-triangl
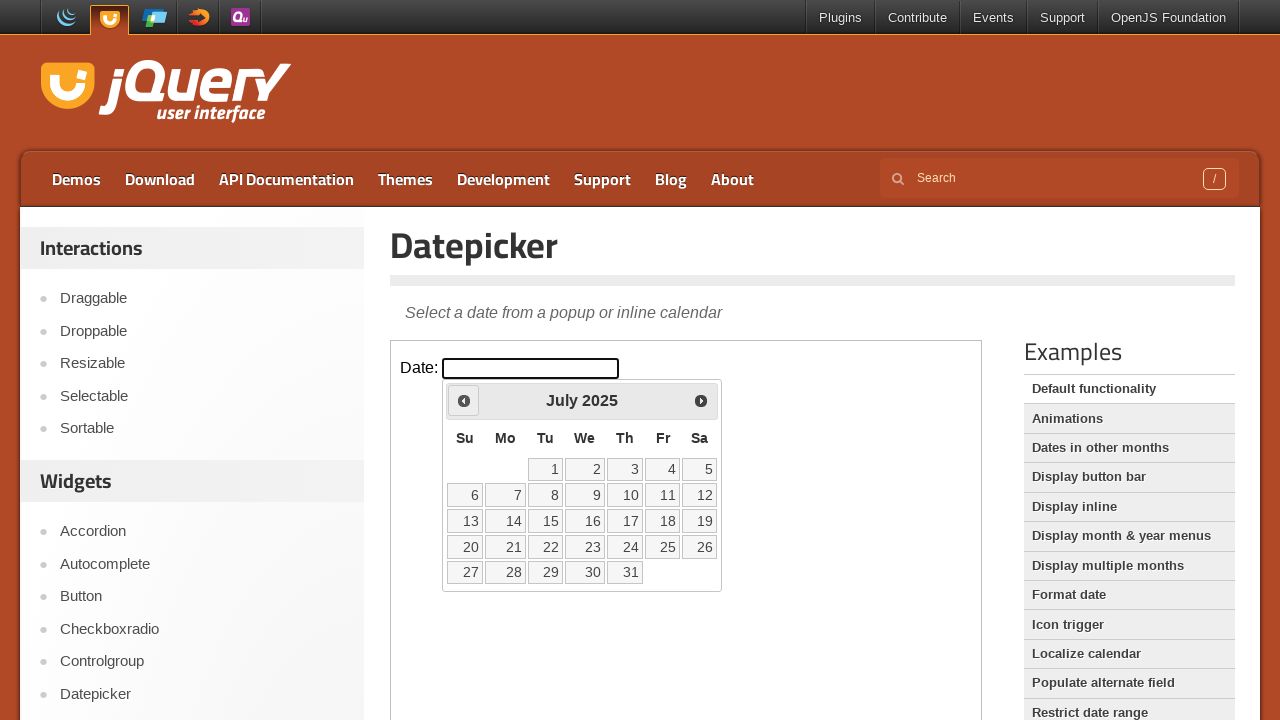

Waited for calendar to update
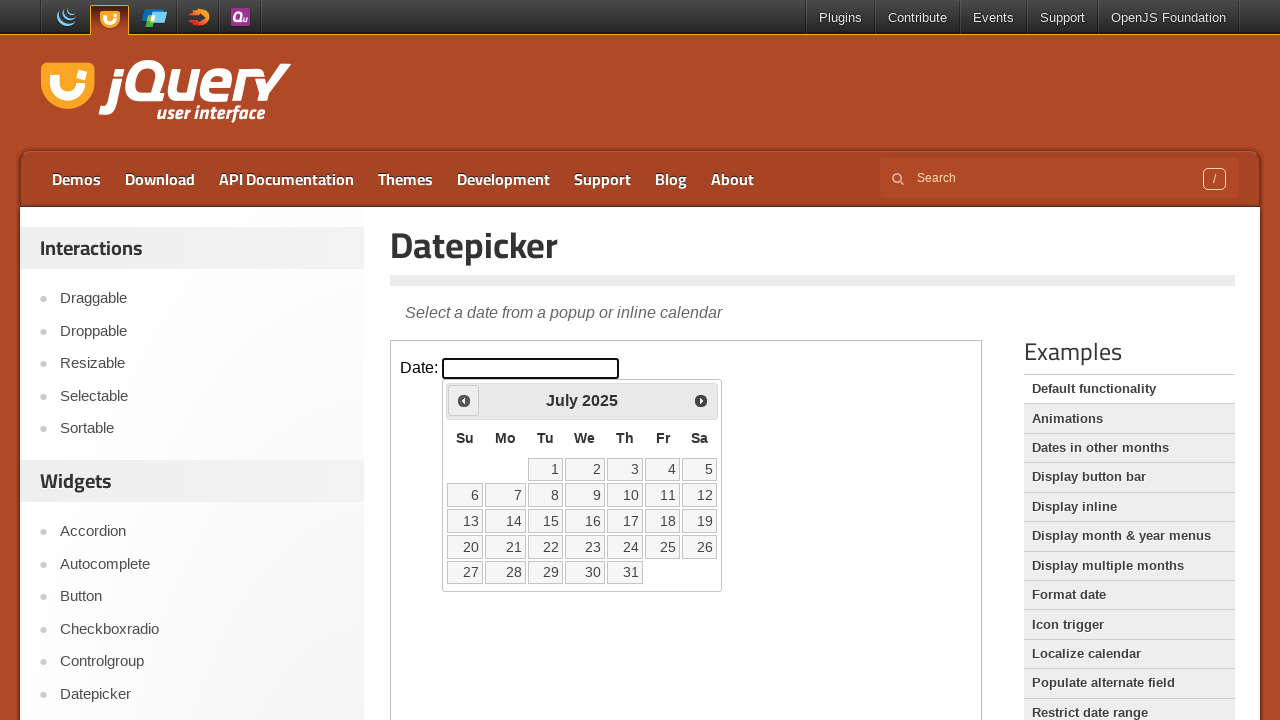

Clicked previous month button, currently viewing July 2025 at (464, 400) on iframe.demo-frame >> internal:control=enter-frame >> span.ui-icon-circle-triangl
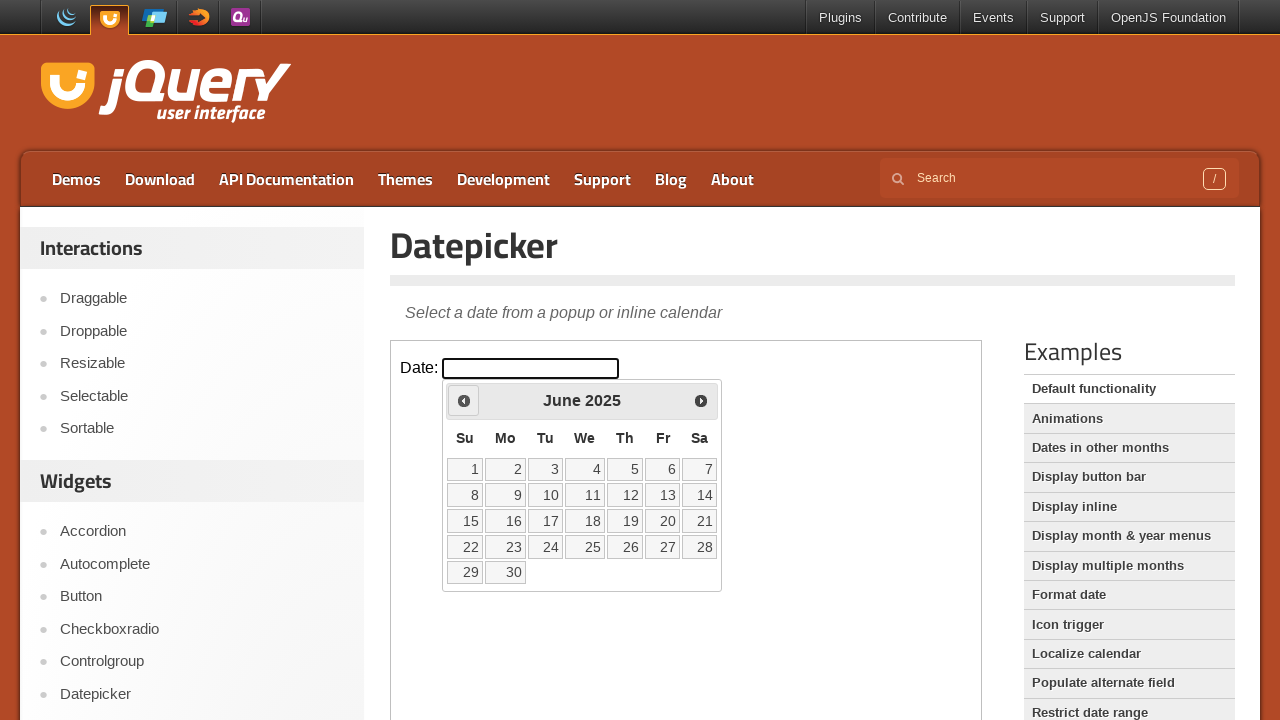

Waited for calendar to update
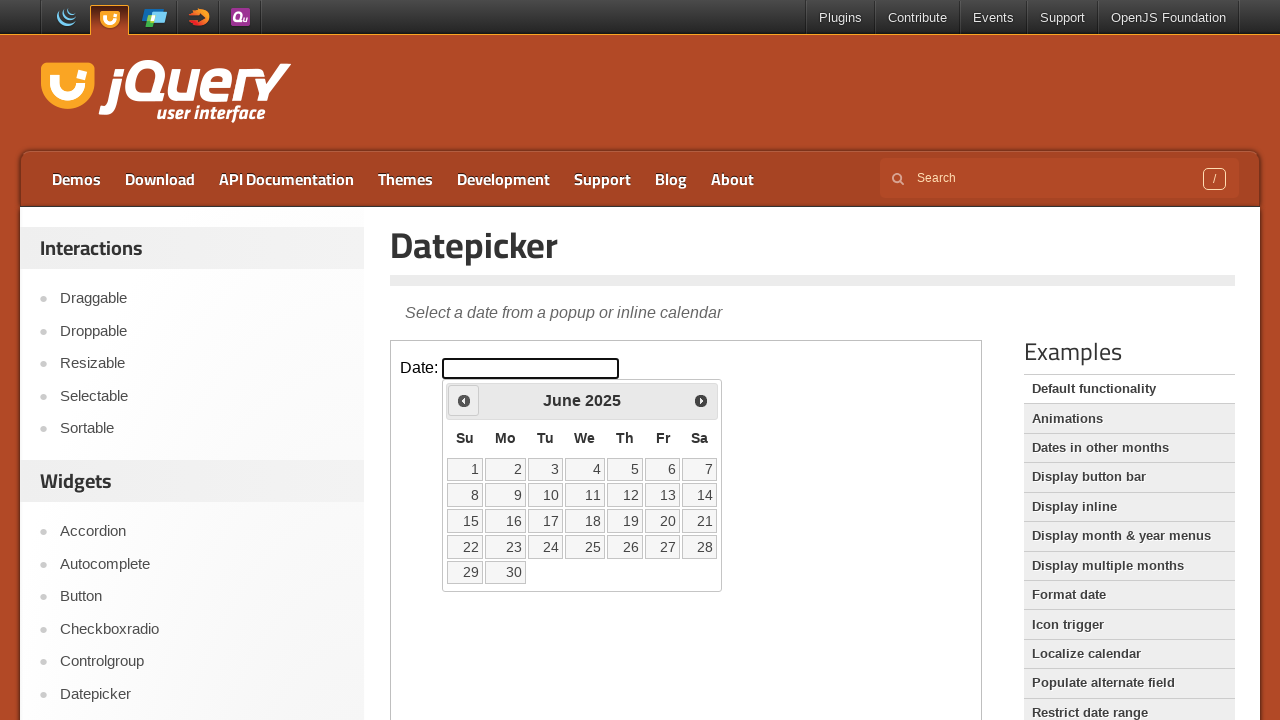

Clicked previous month button, currently viewing June 2025 at (464, 400) on iframe.demo-frame >> internal:control=enter-frame >> span.ui-icon-circle-triangl
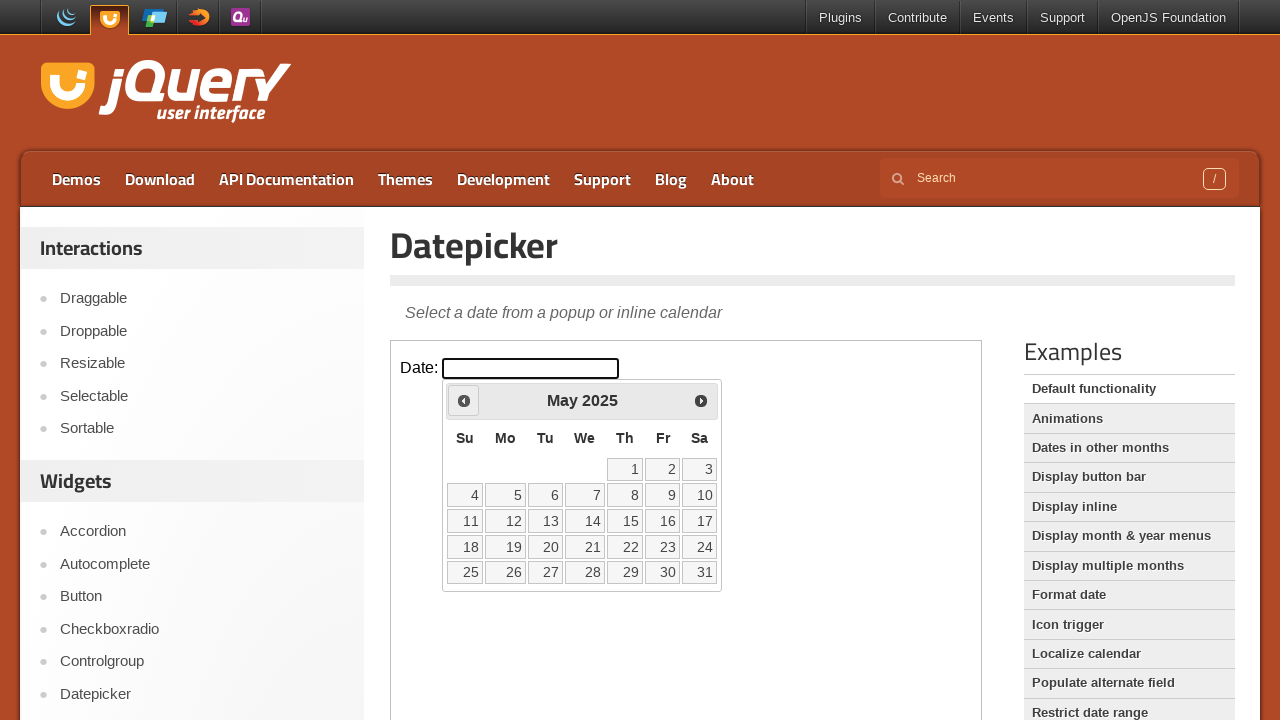

Waited for calendar to update
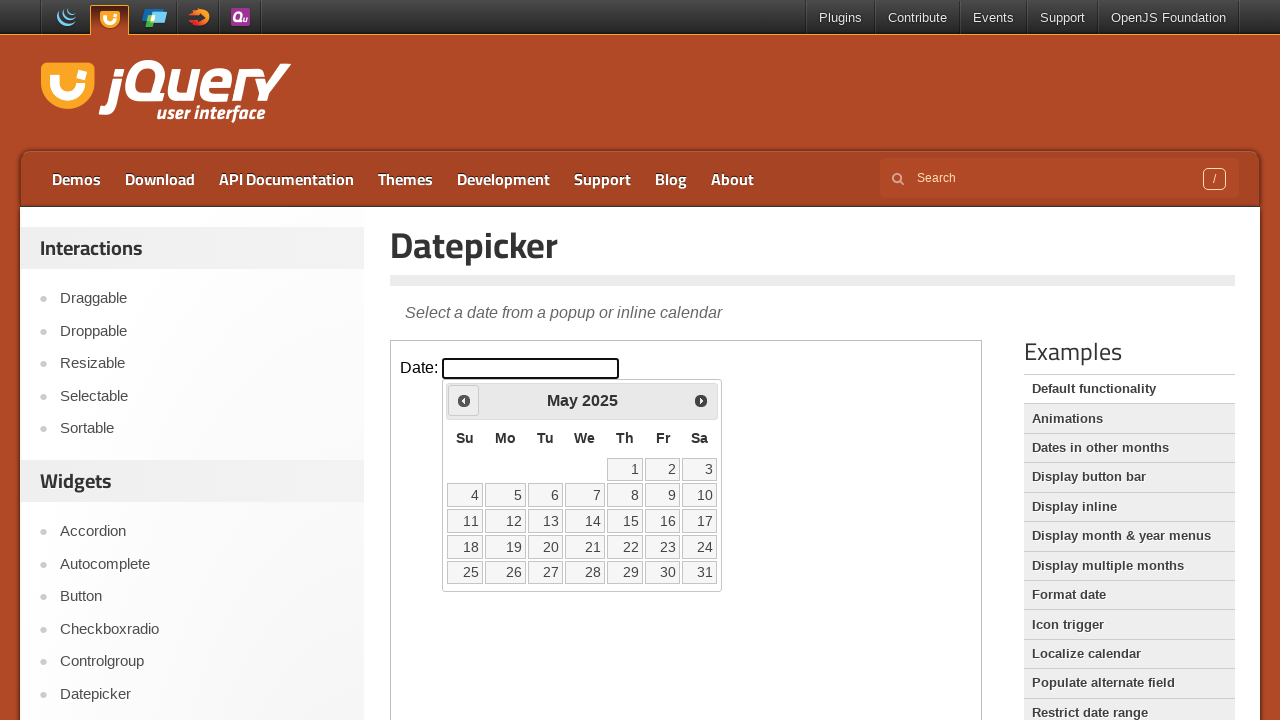

Clicked previous month button, currently viewing May 2025 at (464, 400) on iframe.demo-frame >> internal:control=enter-frame >> span.ui-icon-circle-triangl
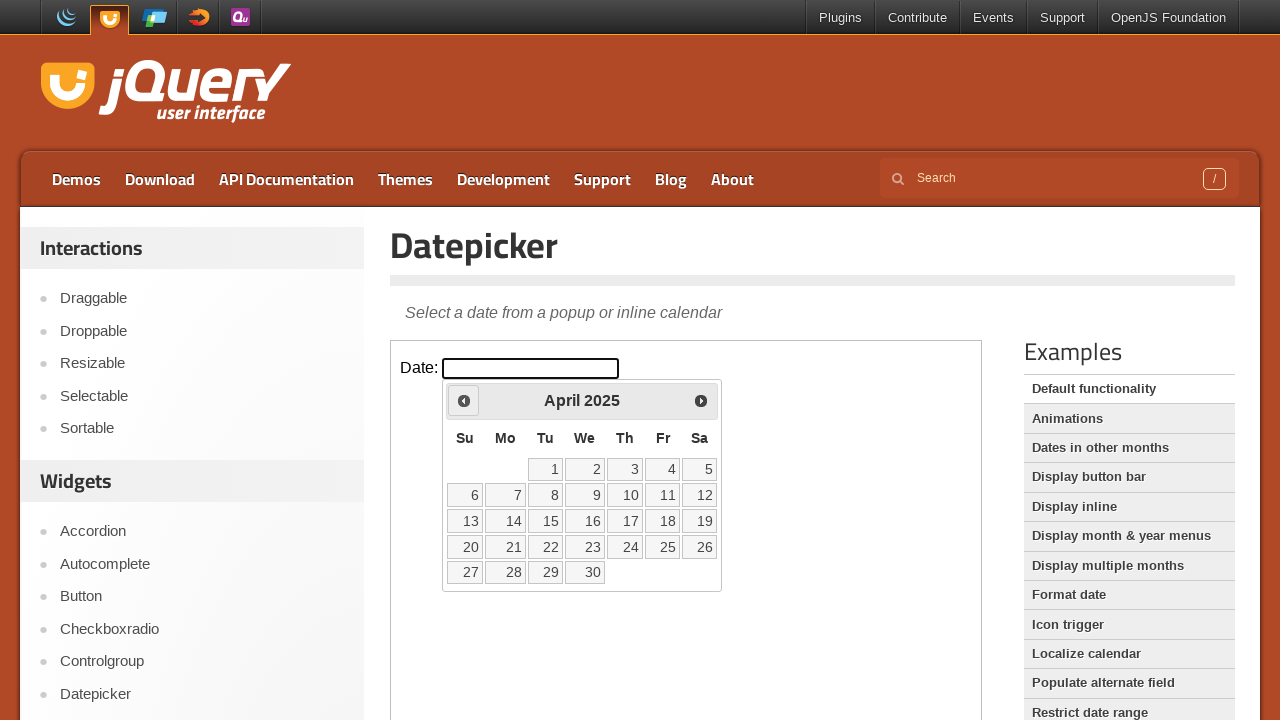

Waited for calendar to update
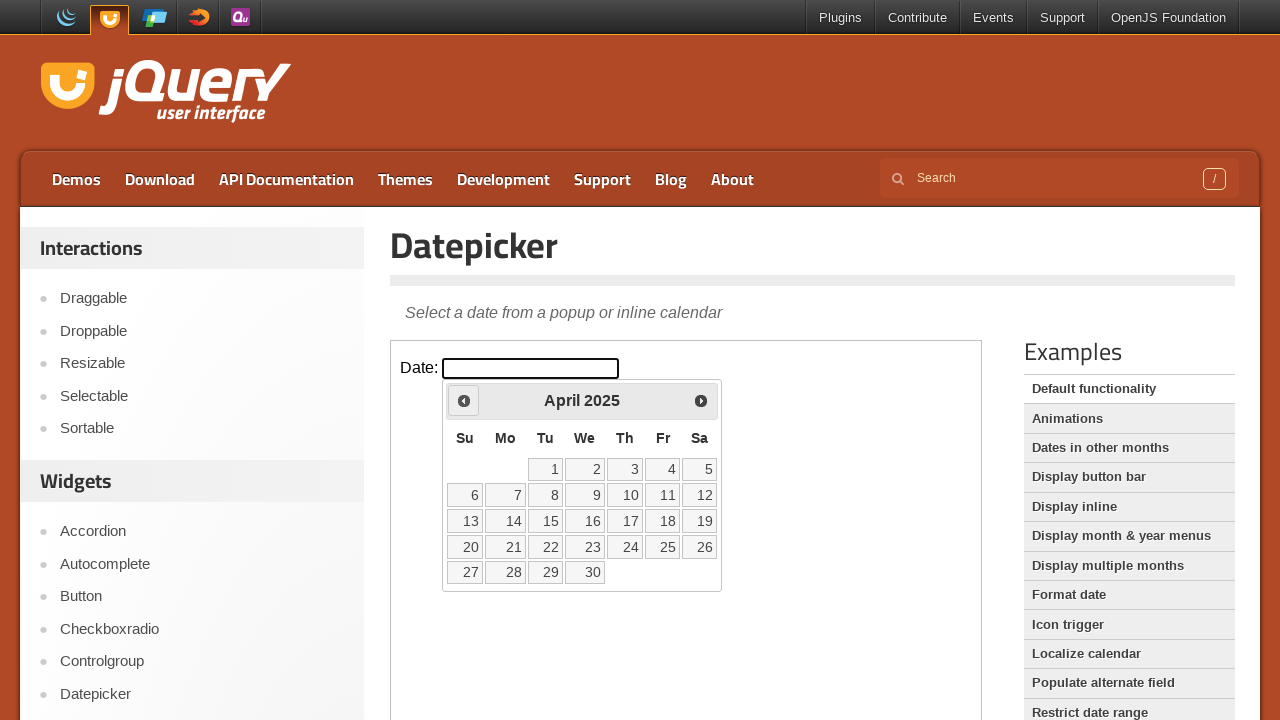

Clicked previous month button, currently viewing April 2025 at (464, 400) on iframe.demo-frame >> internal:control=enter-frame >> span.ui-icon-circle-triangl
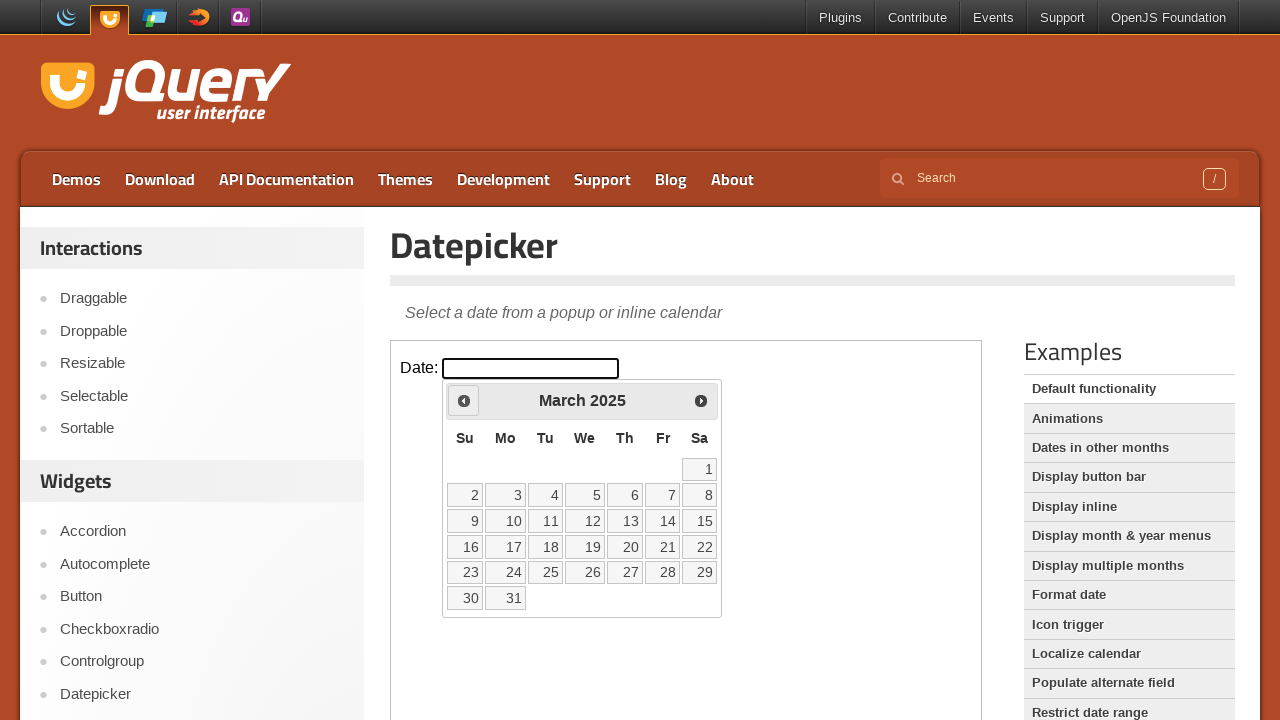

Waited for calendar to update
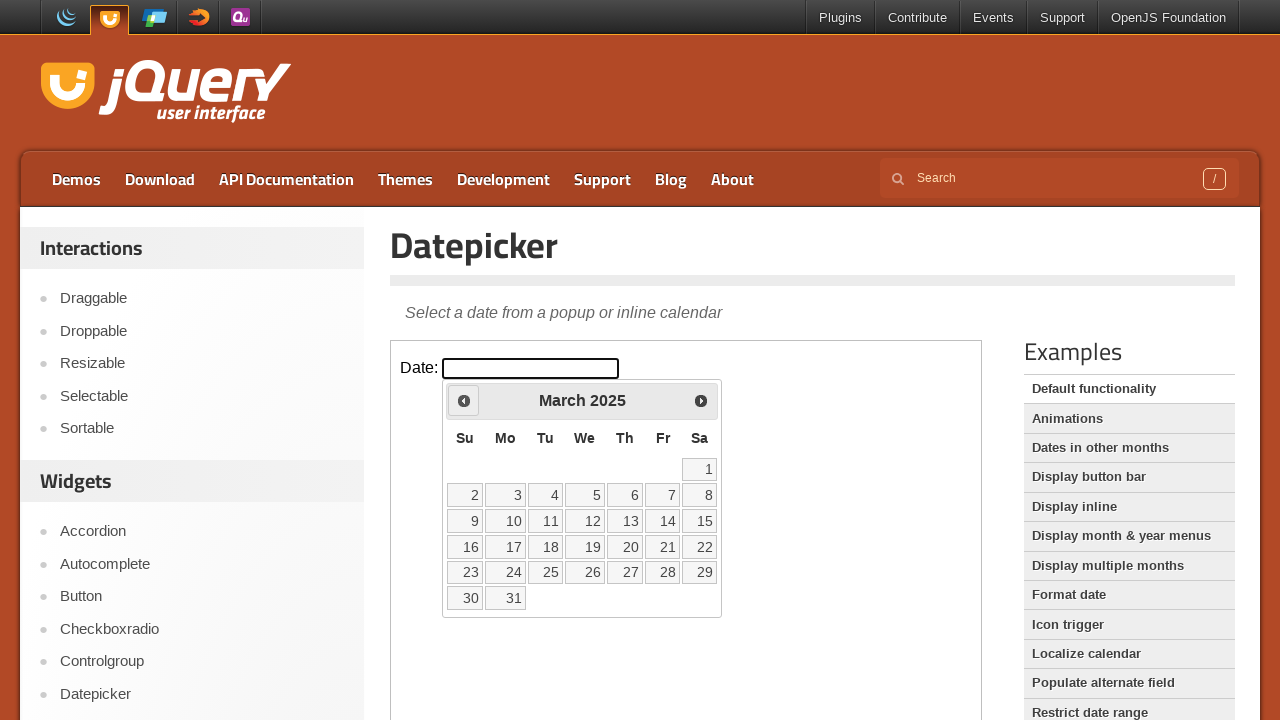

Clicked previous month button, currently viewing March 2025 at (464, 400) on iframe.demo-frame >> internal:control=enter-frame >> span.ui-icon-circle-triangl
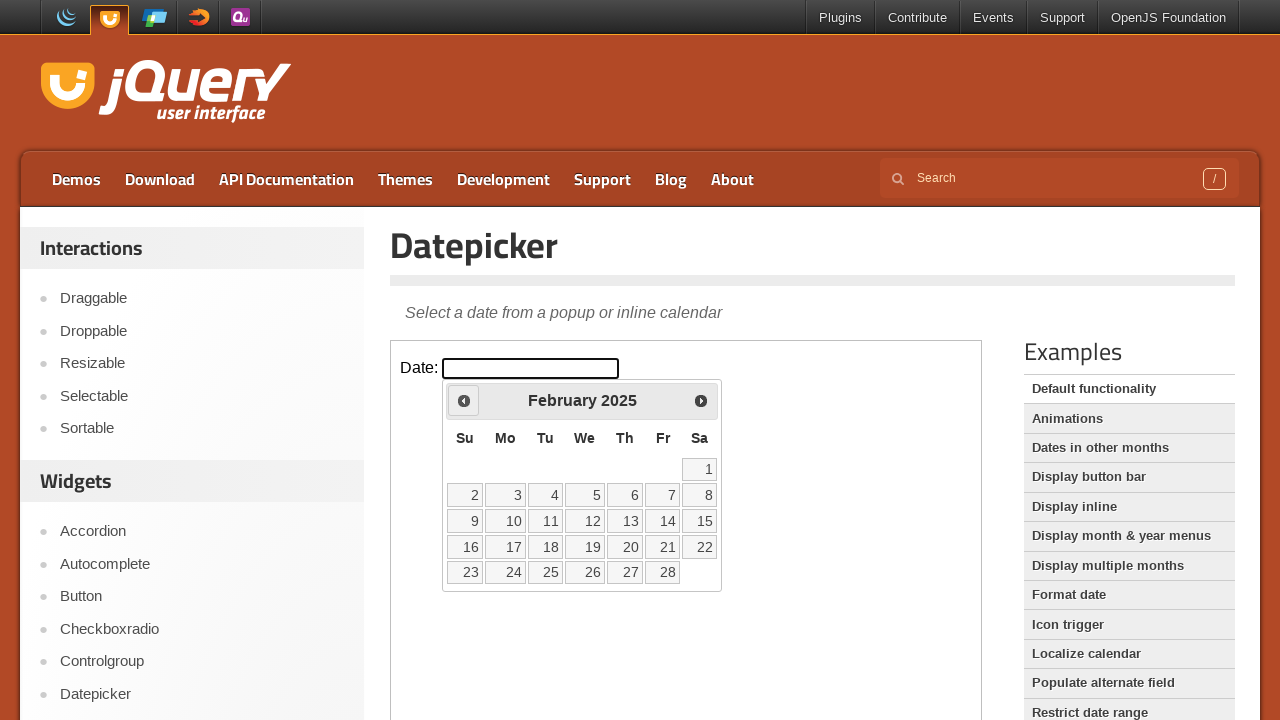

Waited for calendar to update
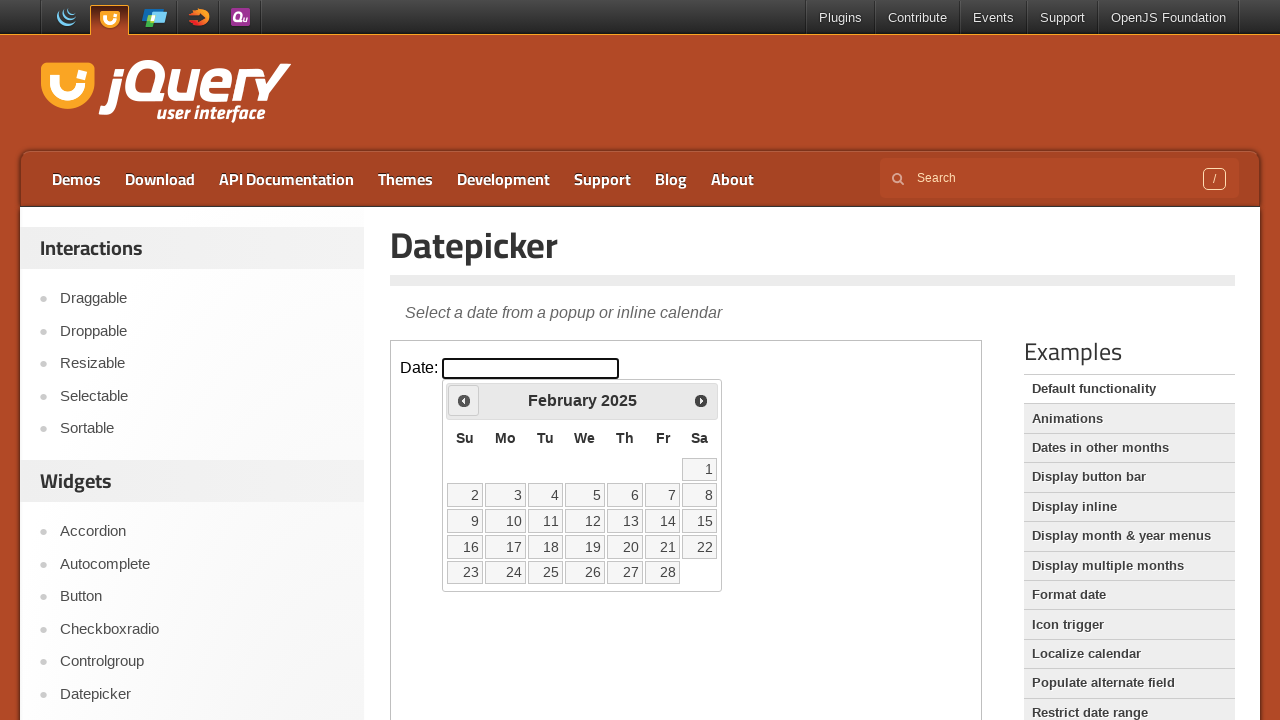

Clicked previous month button, currently viewing February 2025 at (464, 400) on iframe.demo-frame >> internal:control=enter-frame >> span.ui-icon-circle-triangl
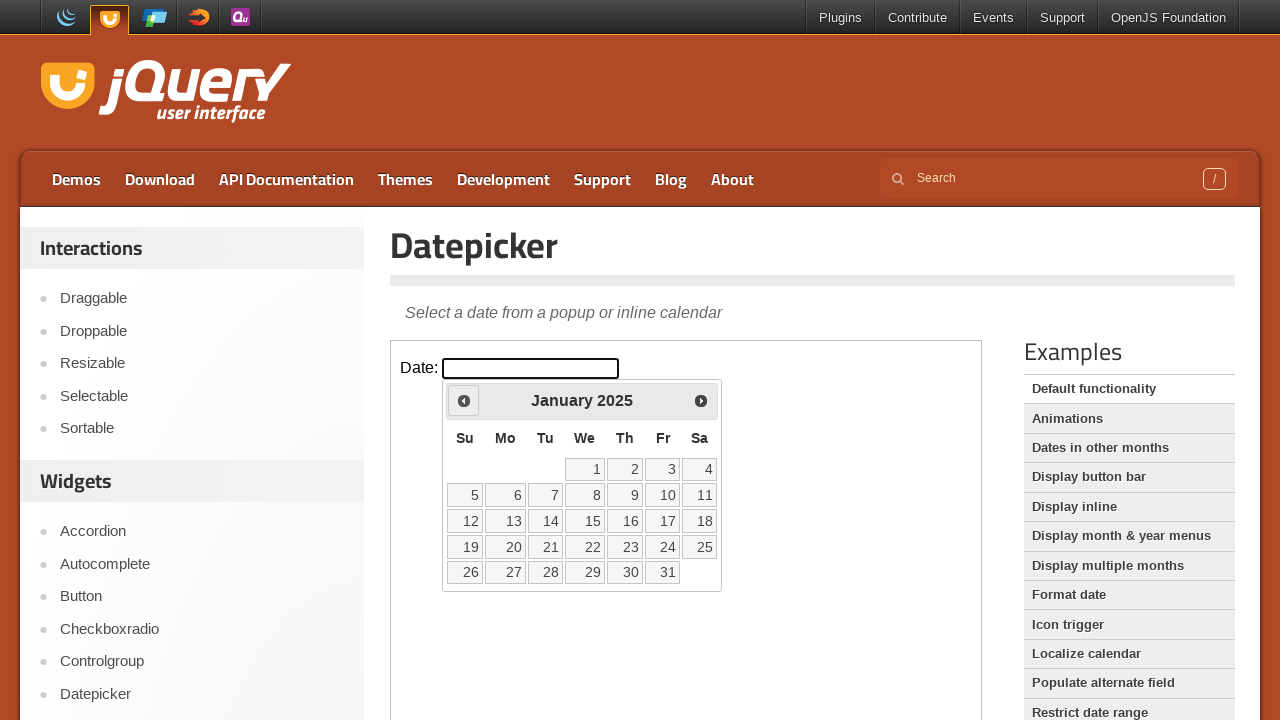

Waited for calendar to update
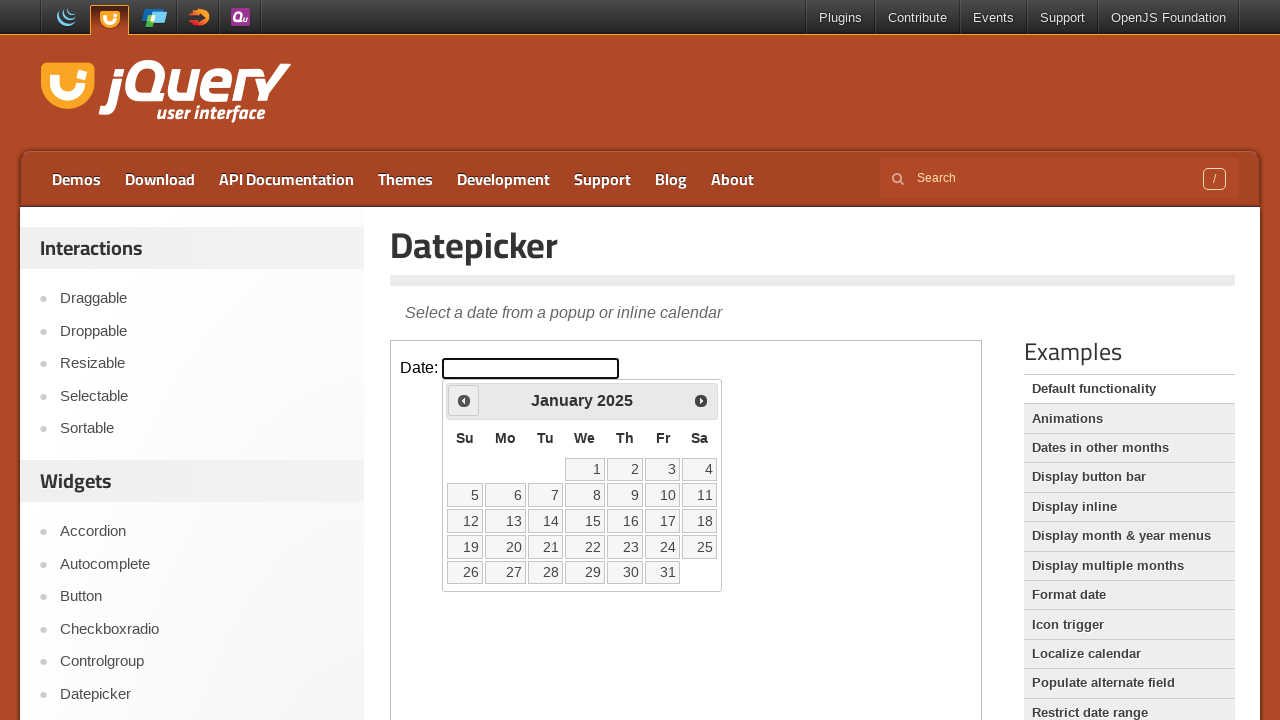

Clicked previous month button, currently viewing January 2025 at (464, 400) on iframe.demo-frame >> internal:control=enter-frame >> span.ui-icon-circle-triangl
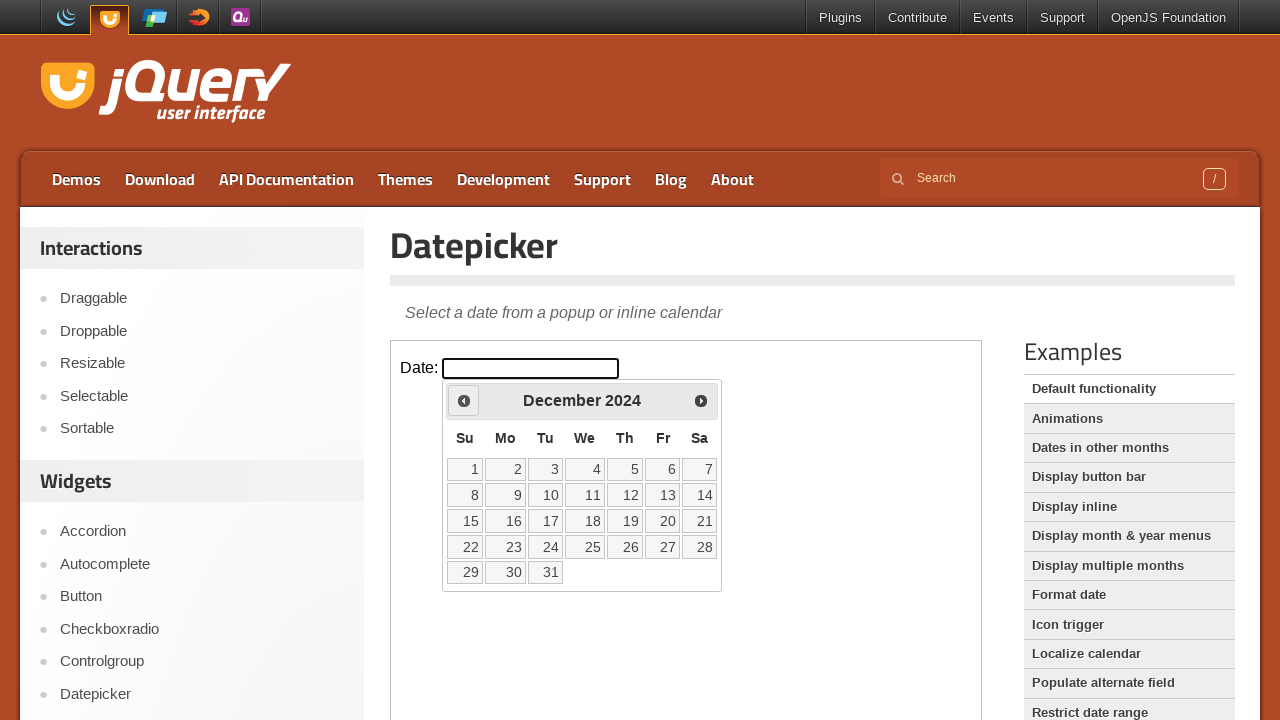

Waited for calendar to update
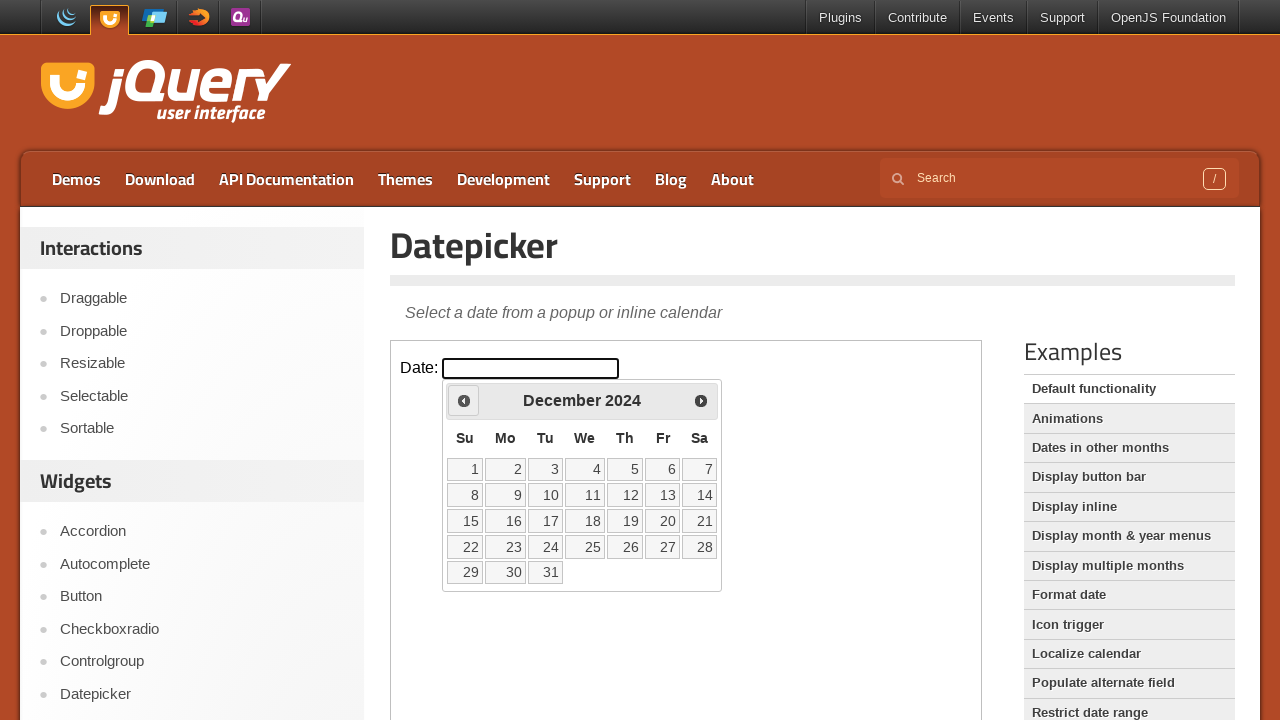

Clicked previous month button, currently viewing December 2024 at (464, 400) on iframe.demo-frame >> internal:control=enter-frame >> span.ui-icon-circle-triangl
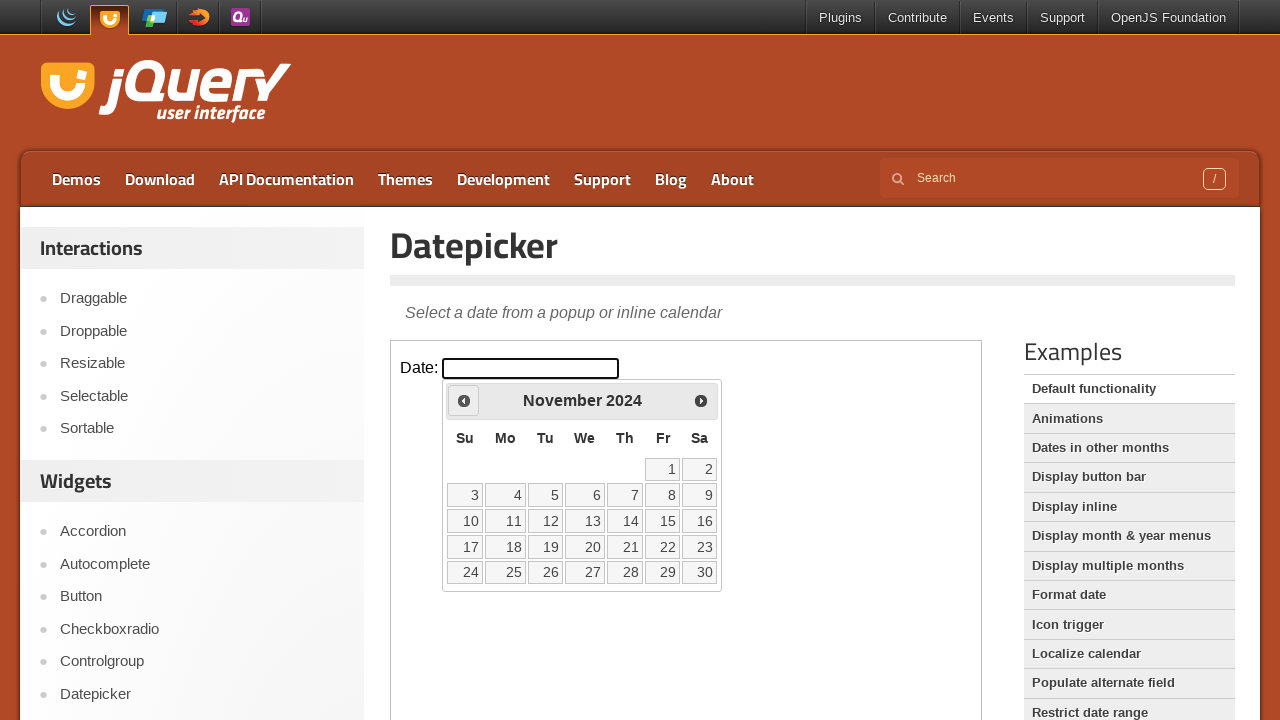

Waited for calendar to update
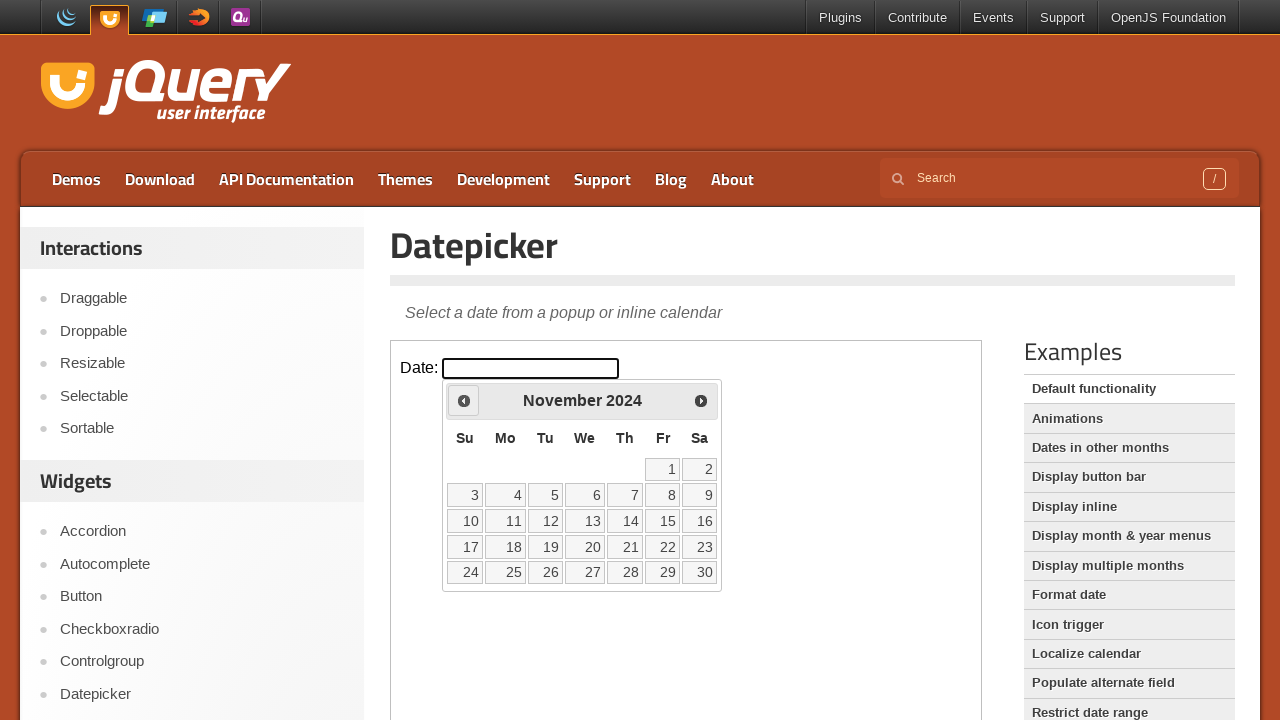

Clicked previous month button, currently viewing November 2024 at (464, 400) on iframe.demo-frame >> internal:control=enter-frame >> span.ui-icon-circle-triangl
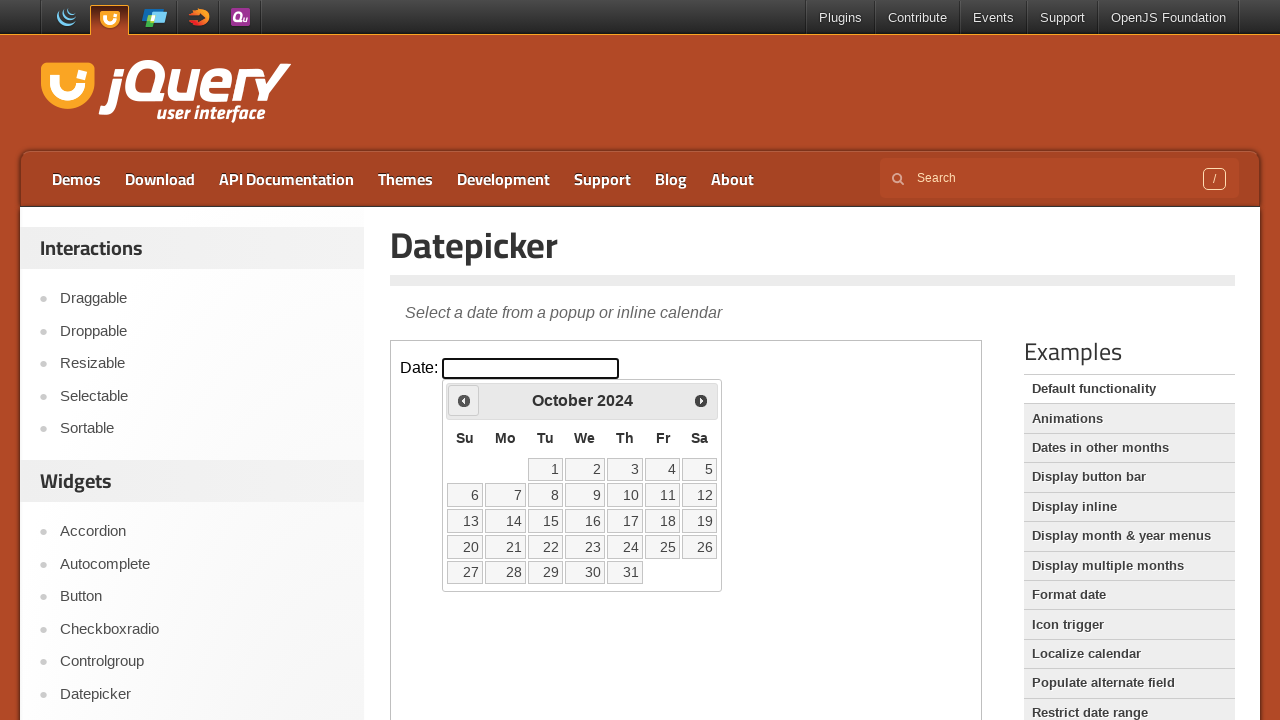

Waited for calendar to update
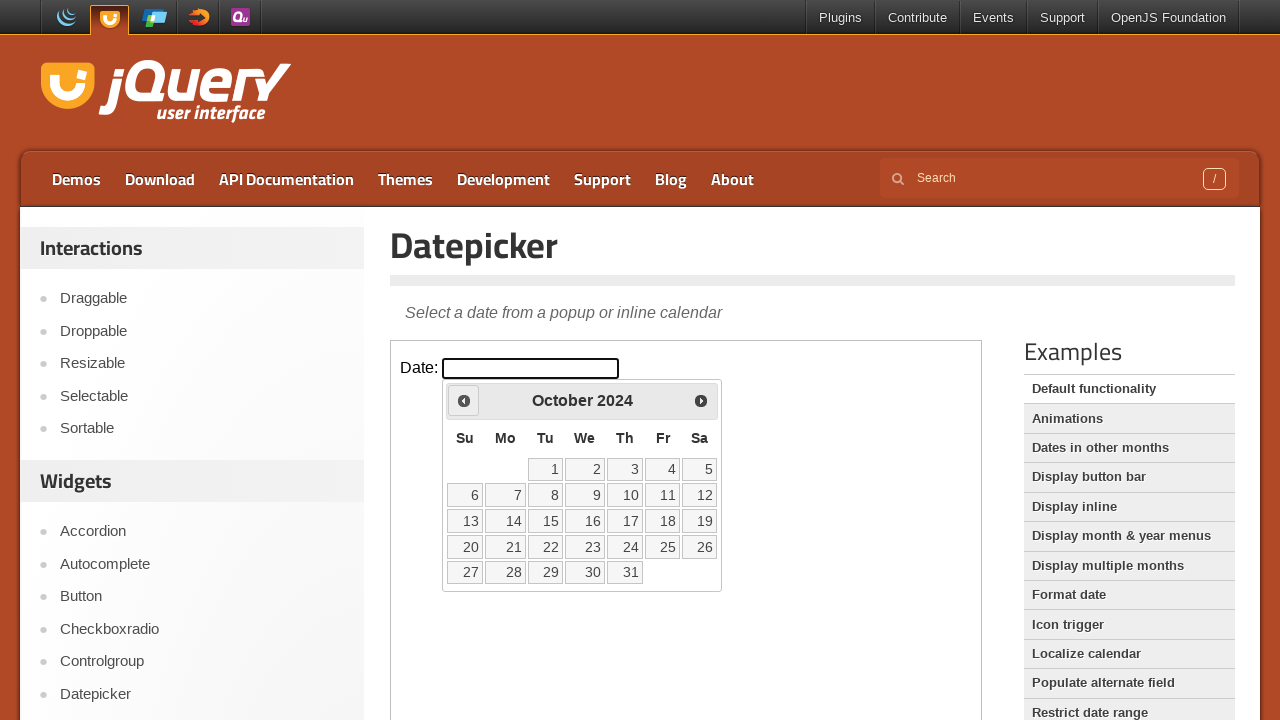

Clicked previous month button, currently viewing October 2024 at (464, 400) on iframe.demo-frame >> internal:control=enter-frame >> span.ui-icon-circle-triangl
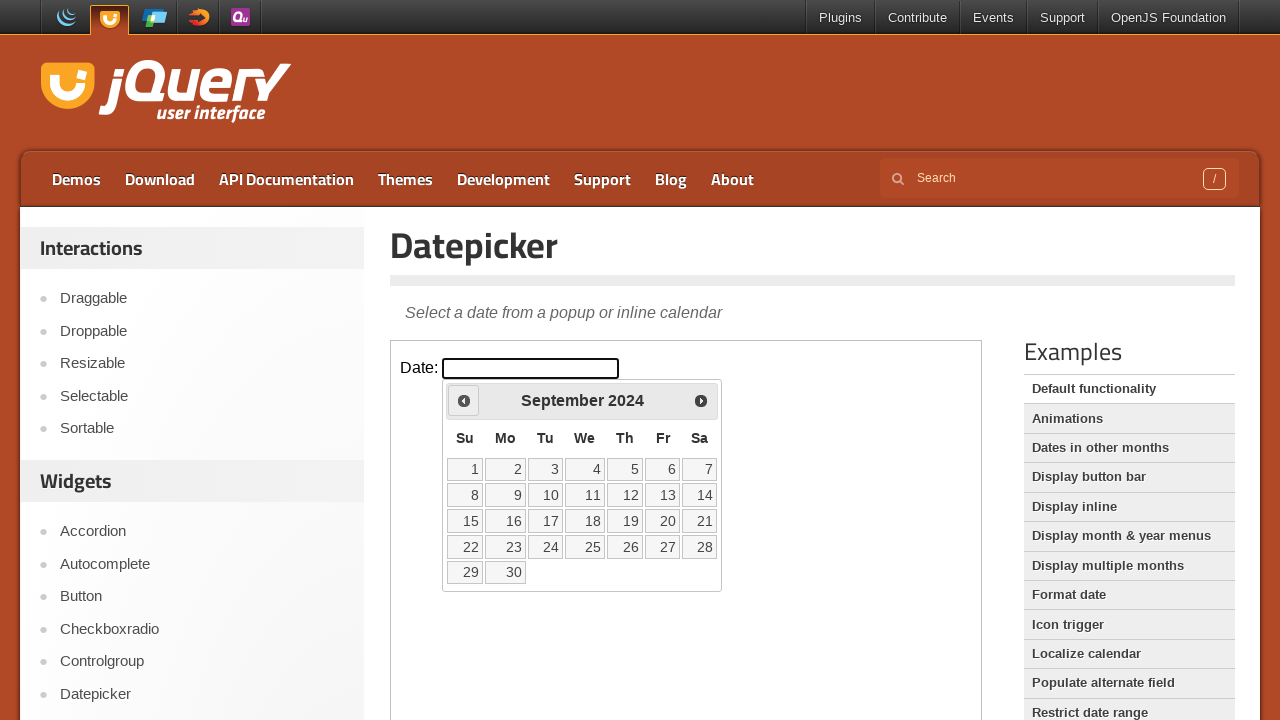

Waited for calendar to update
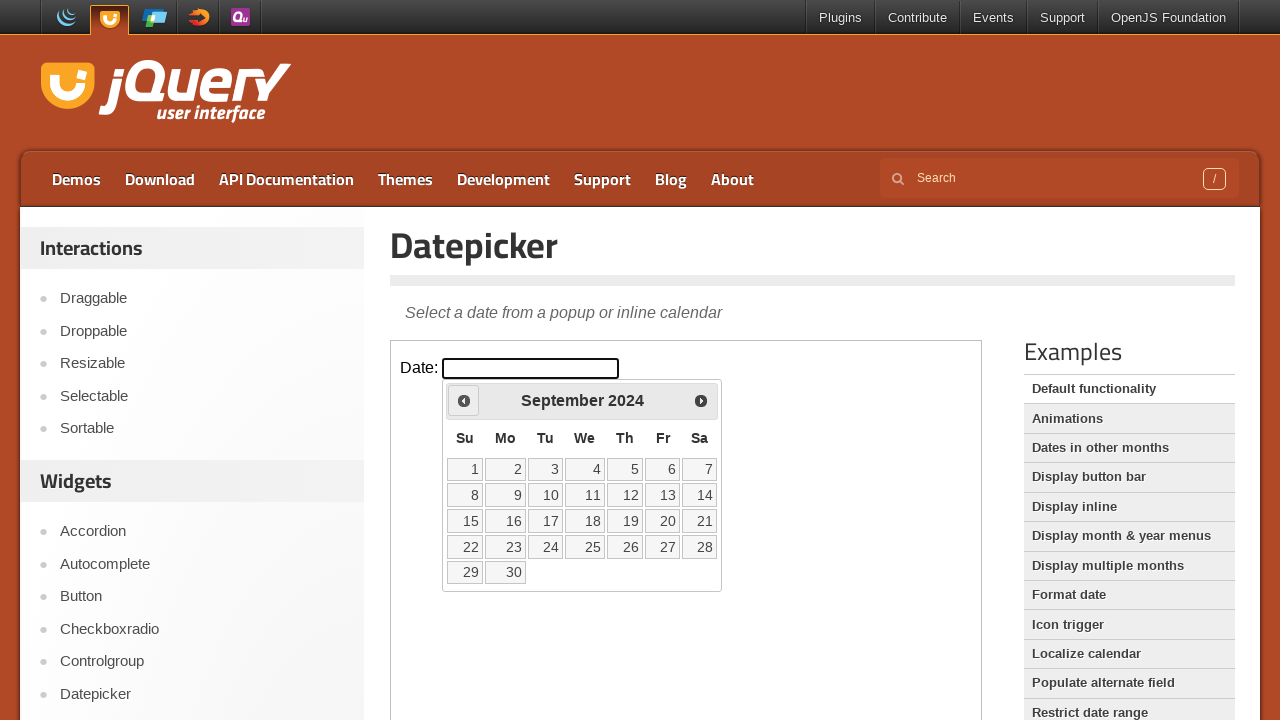

Clicked previous month button, currently viewing September 2024 at (464, 400) on iframe.demo-frame >> internal:control=enter-frame >> span.ui-icon-circle-triangl
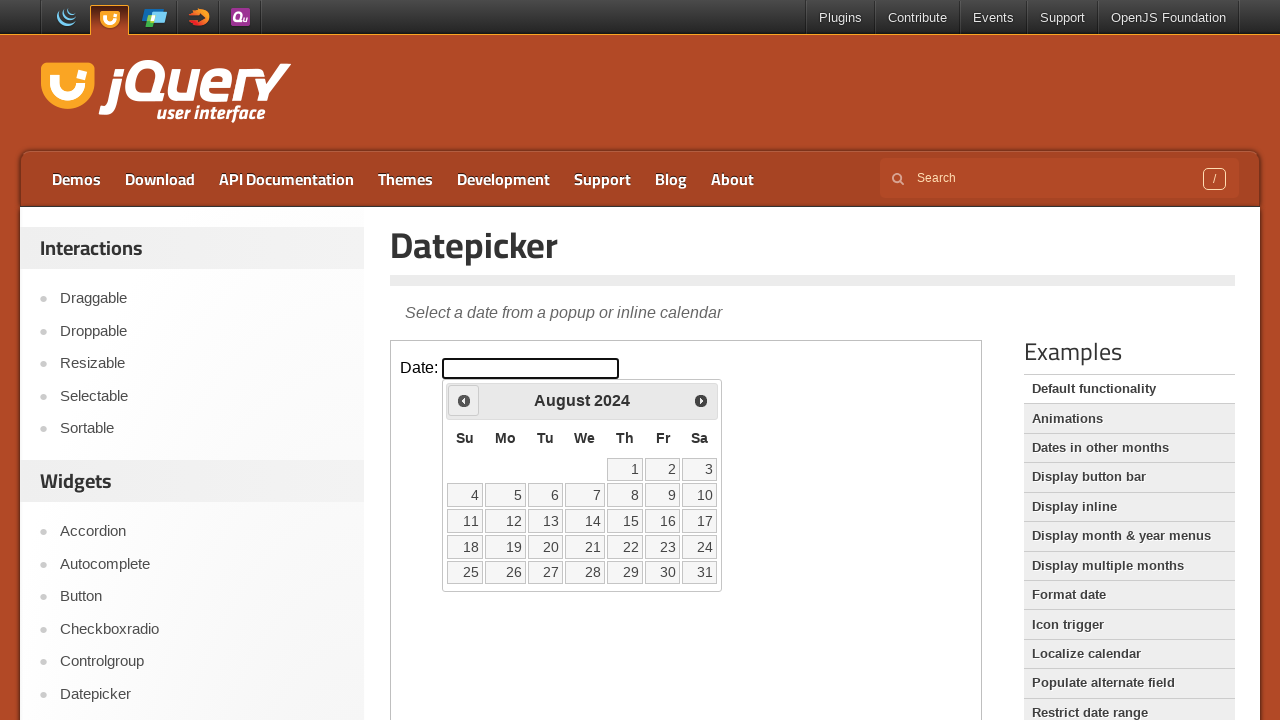

Waited for calendar to update
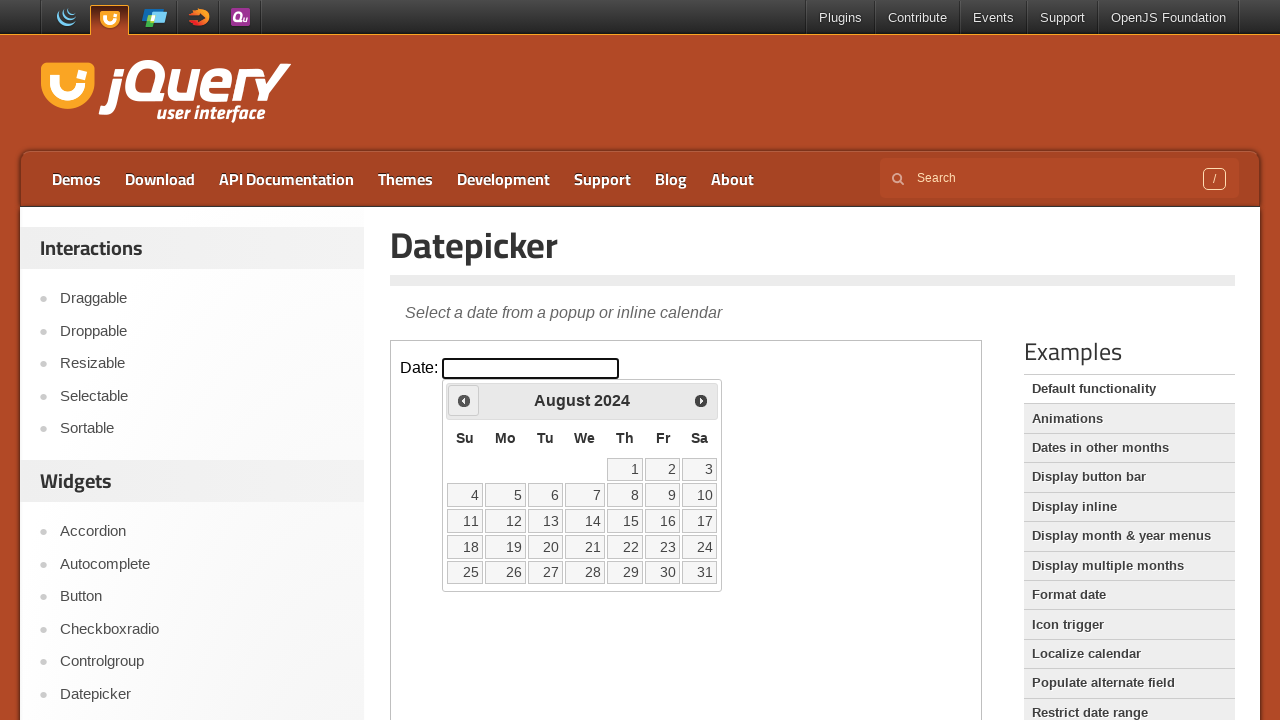

Clicked previous month button, currently viewing August 2024 at (464, 400) on iframe.demo-frame >> internal:control=enter-frame >> span.ui-icon-circle-triangl
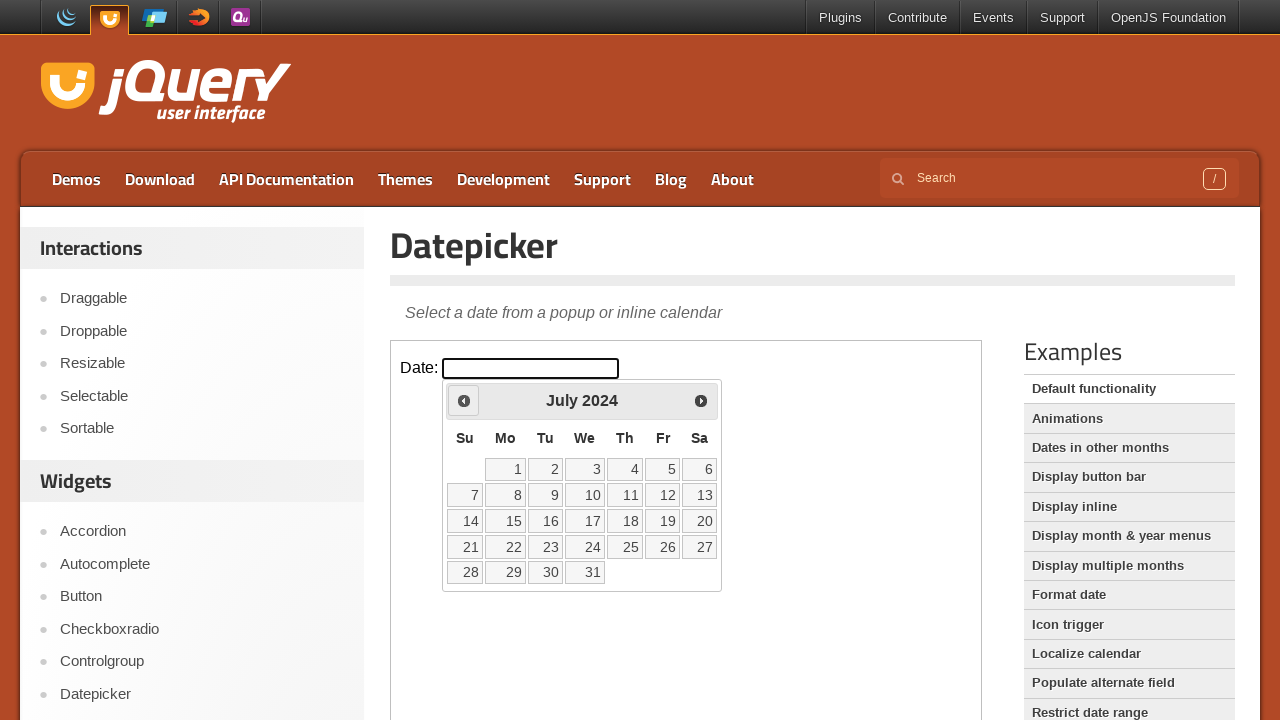

Waited for calendar to update
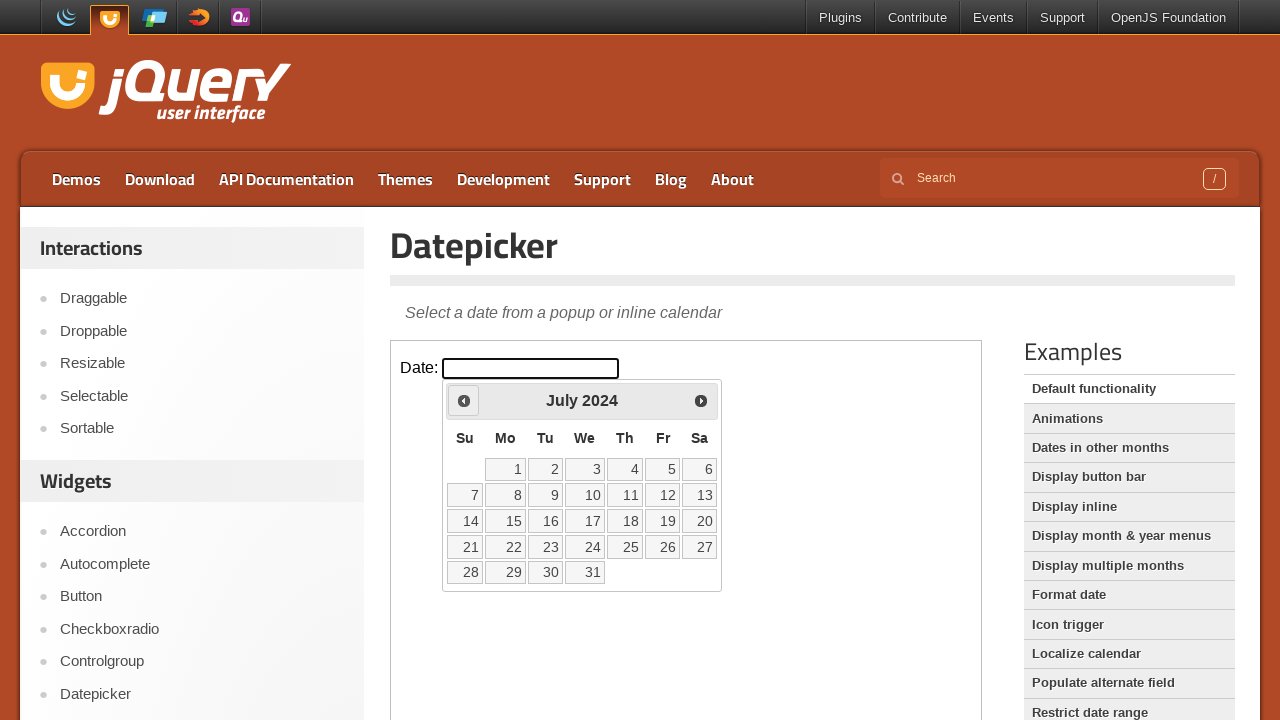

Clicked previous month button, currently viewing July 2024 at (464, 400) on iframe.demo-frame >> internal:control=enter-frame >> span.ui-icon-circle-triangl
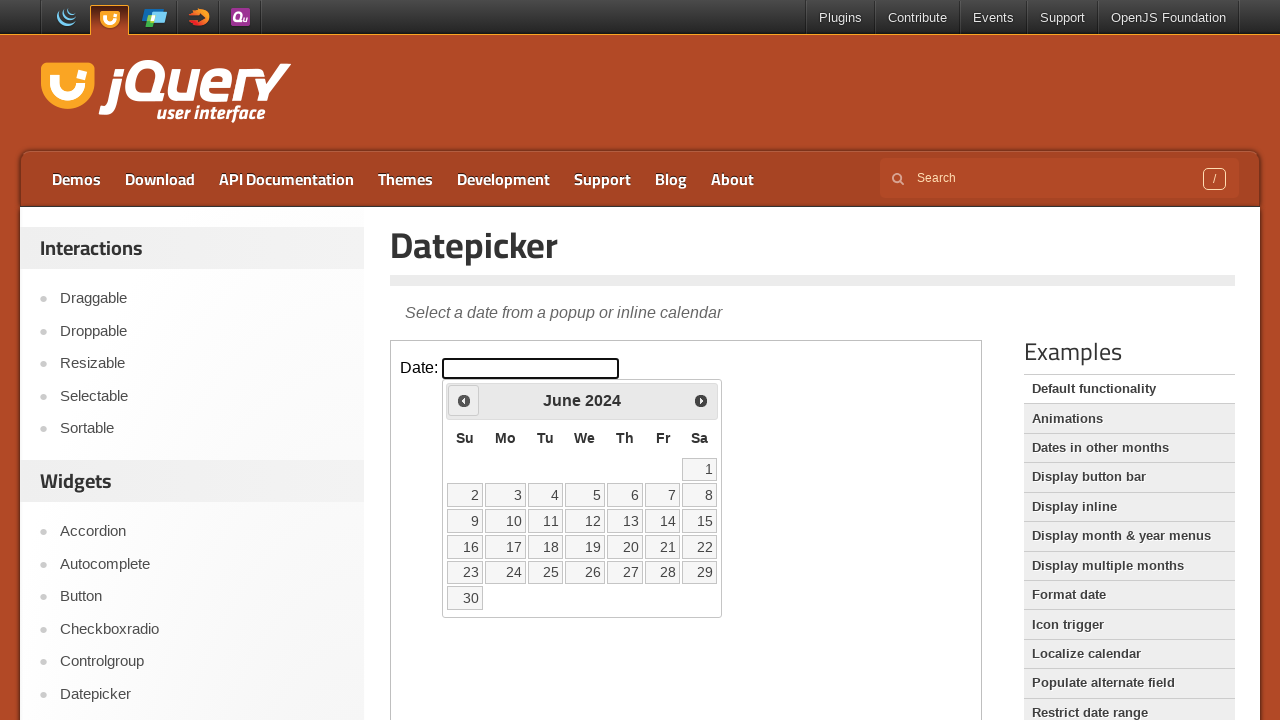

Waited for calendar to update
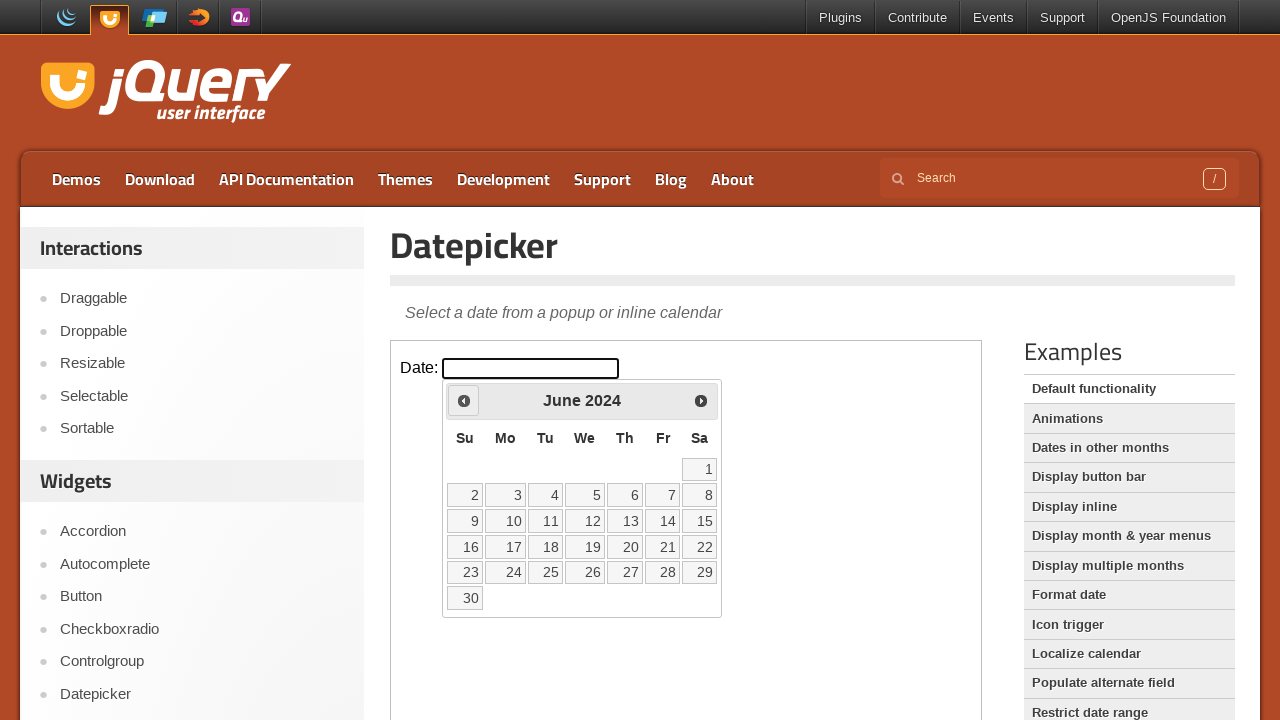

Clicked previous month button, currently viewing June 2024 at (464, 400) on iframe.demo-frame >> internal:control=enter-frame >> span.ui-icon-circle-triangl
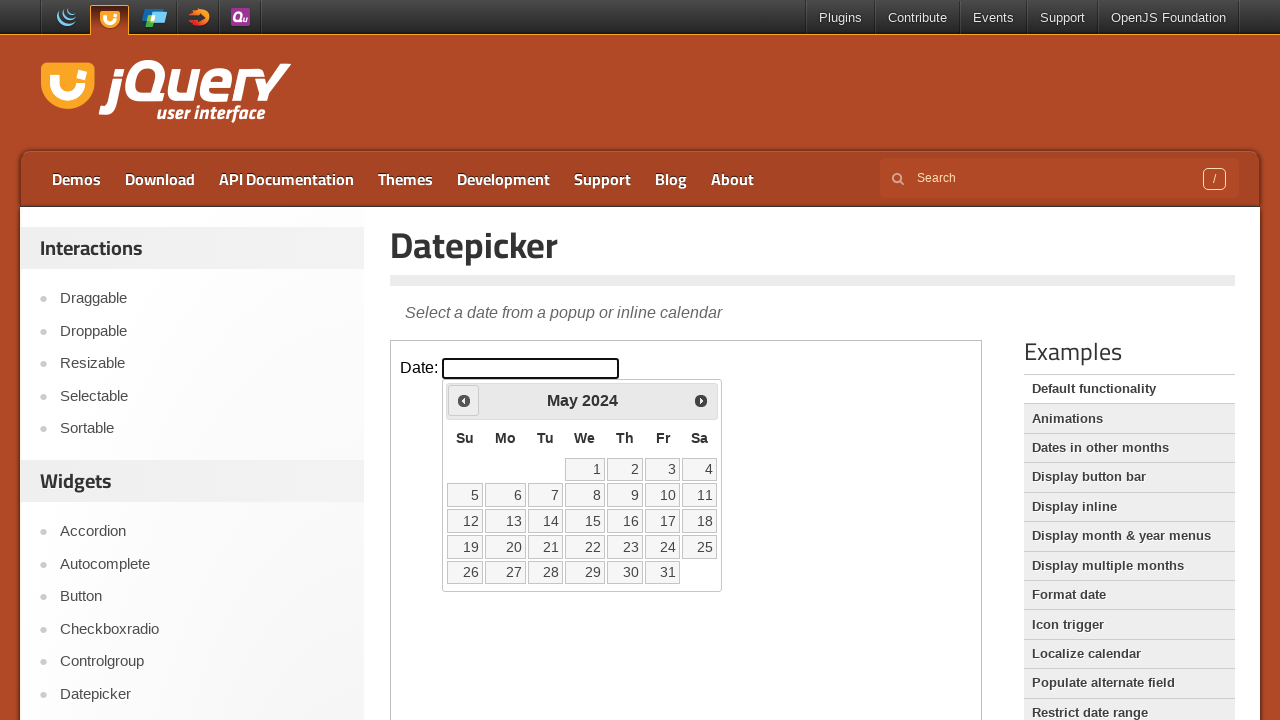

Waited for calendar to update
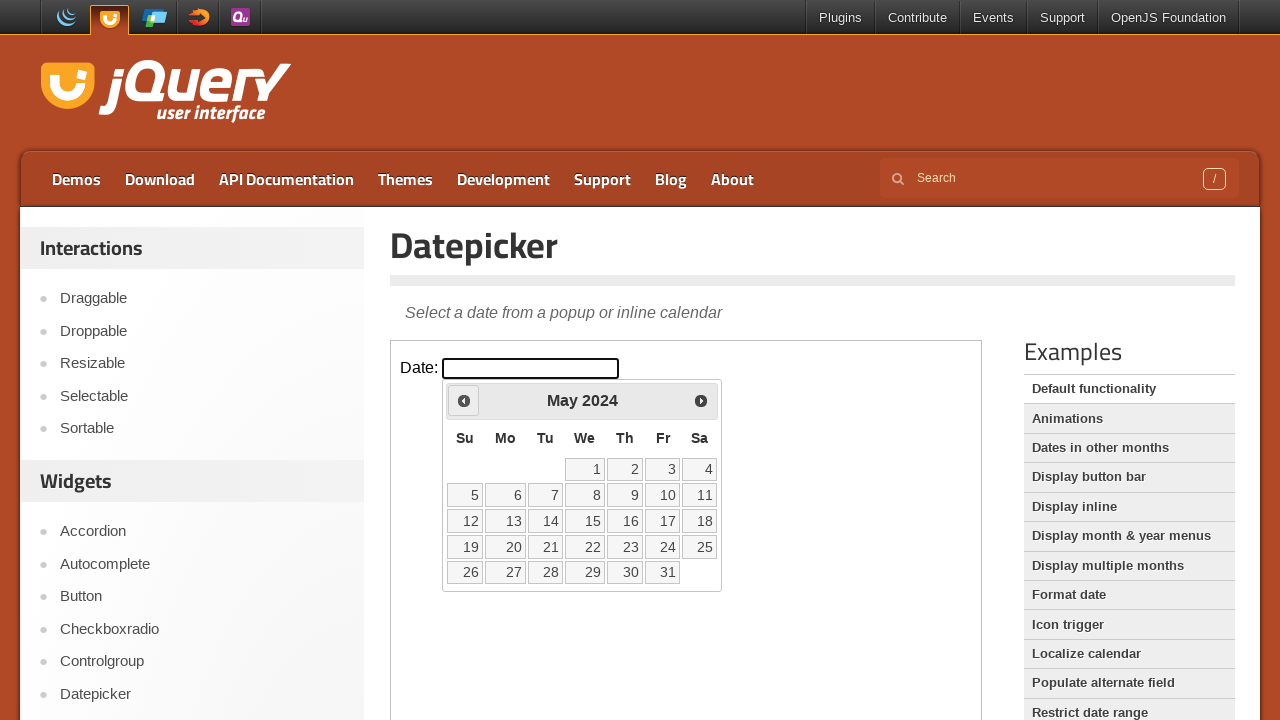

Clicked previous month button, currently viewing May 2024 at (464, 400) on iframe.demo-frame >> internal:control=enter-frame >> span.ui-icon-circle-triangl
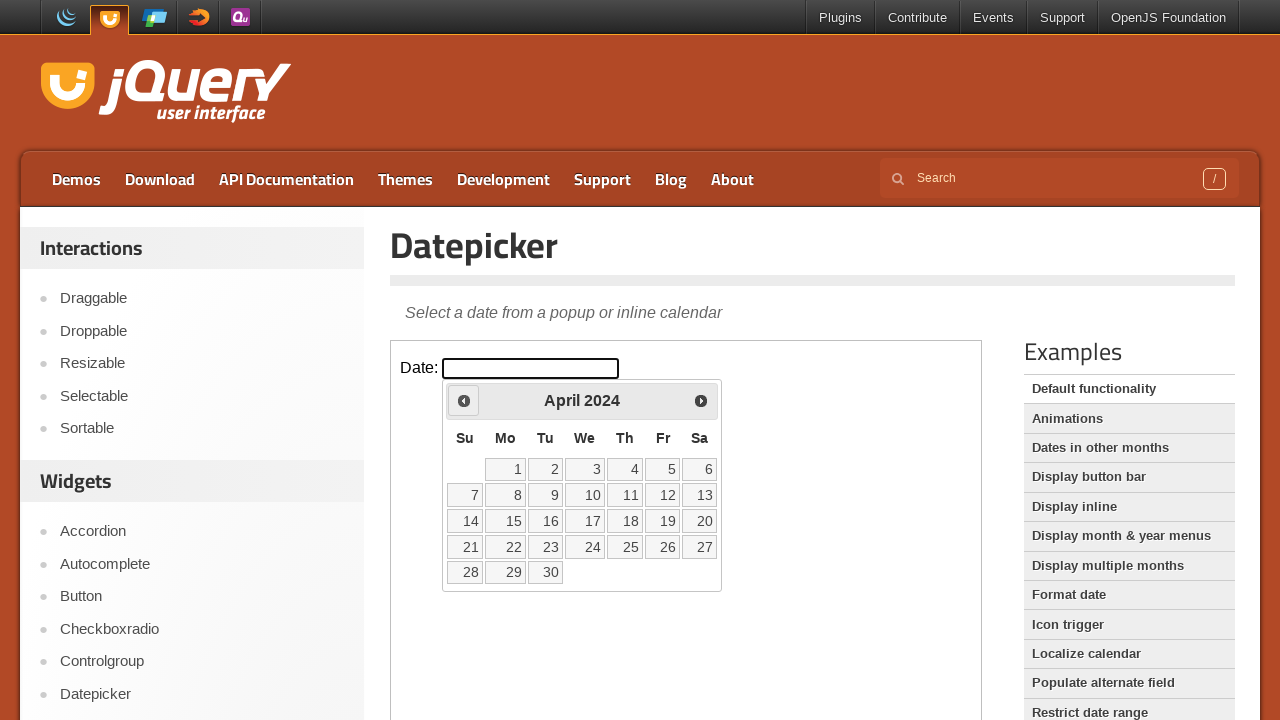

Waited for calendar to update
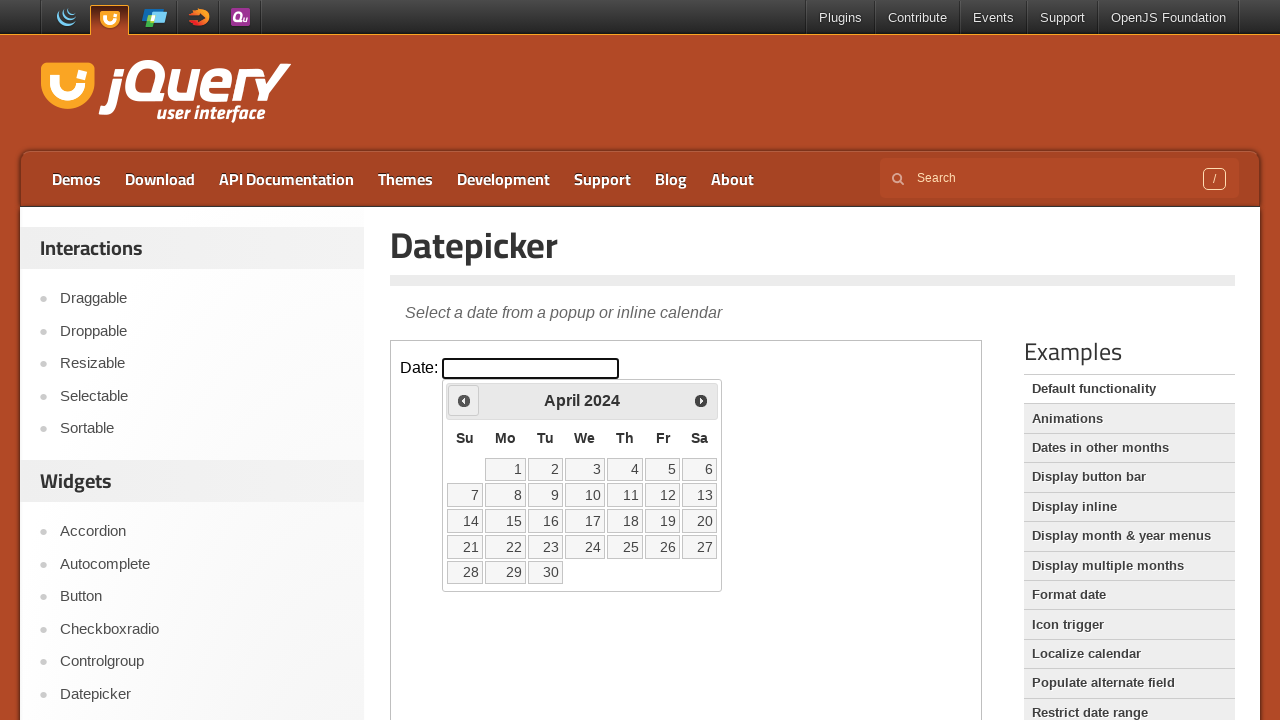

Clicked previous month button, currently viewing April 2024 at (464, 400) on iframe.demo-frame >> internal:control=enter-frame >> span.ui-icon-circle-triangl
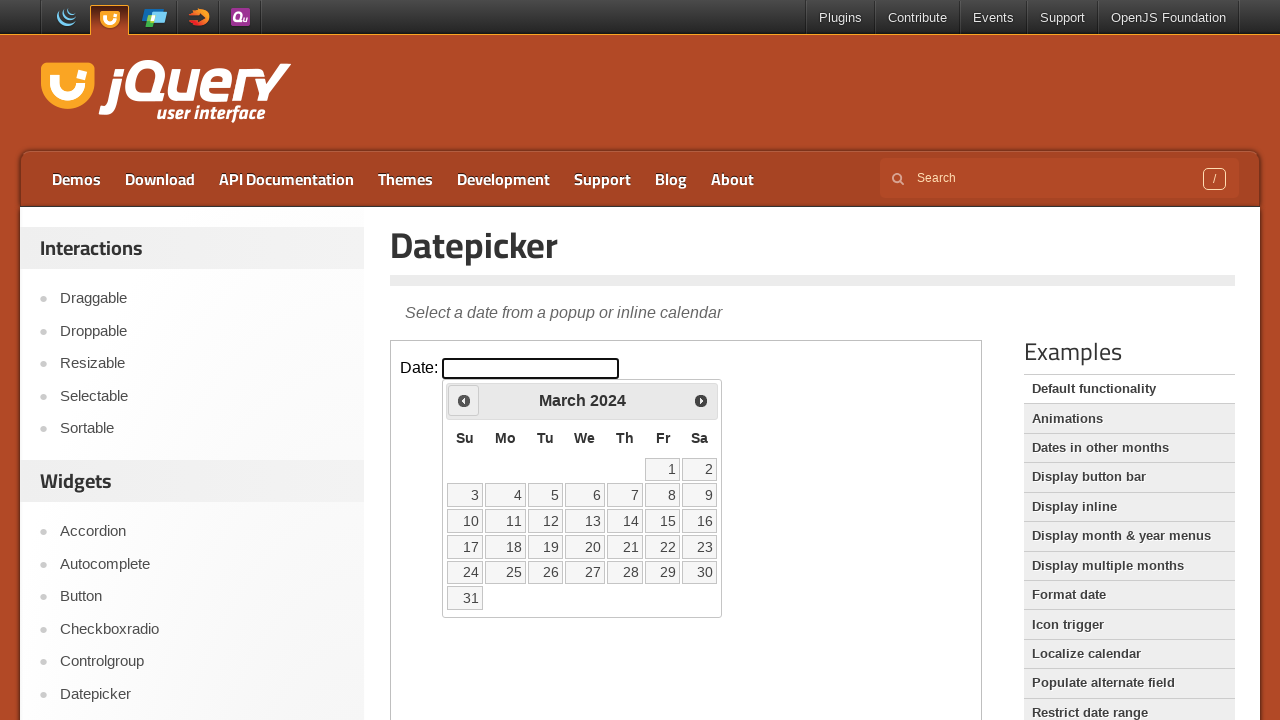

Waited for calendar to update
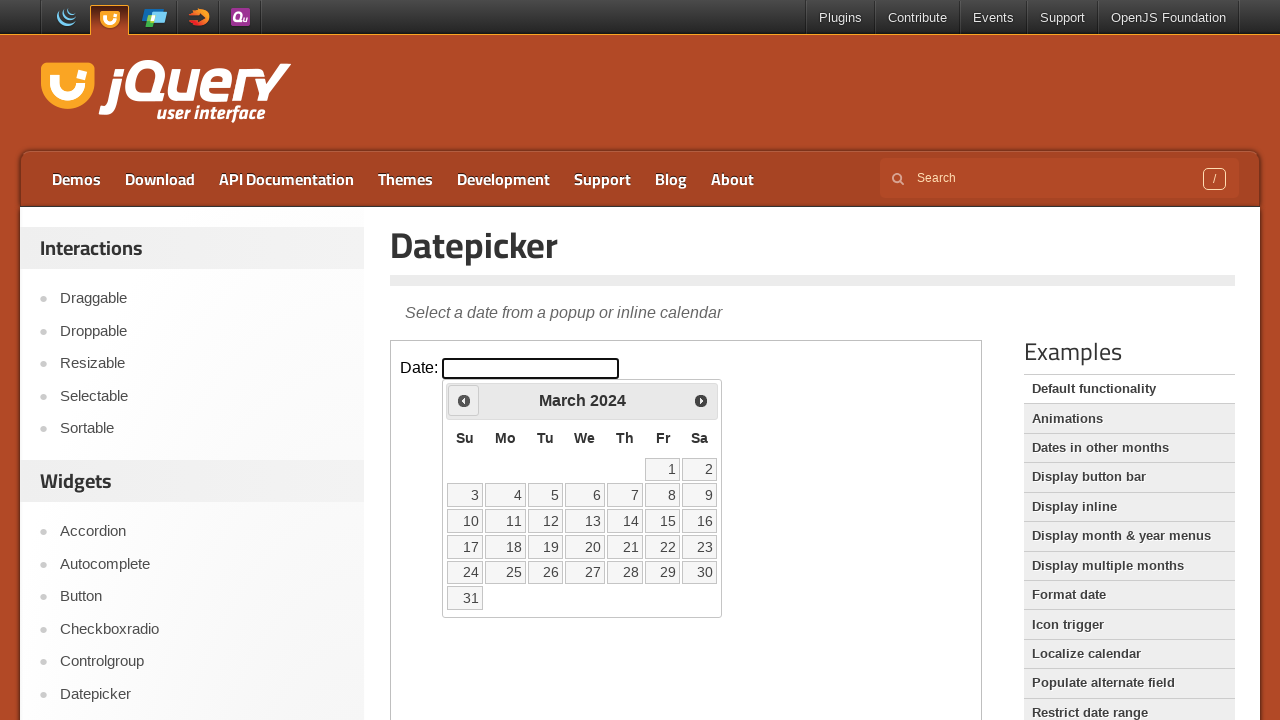

Clicked previous month button, currently viewing March 2024 at (464, 400) on iframe.demo-frame >> internal:control=enter-frame >> span.ui-icon-circle-triangl
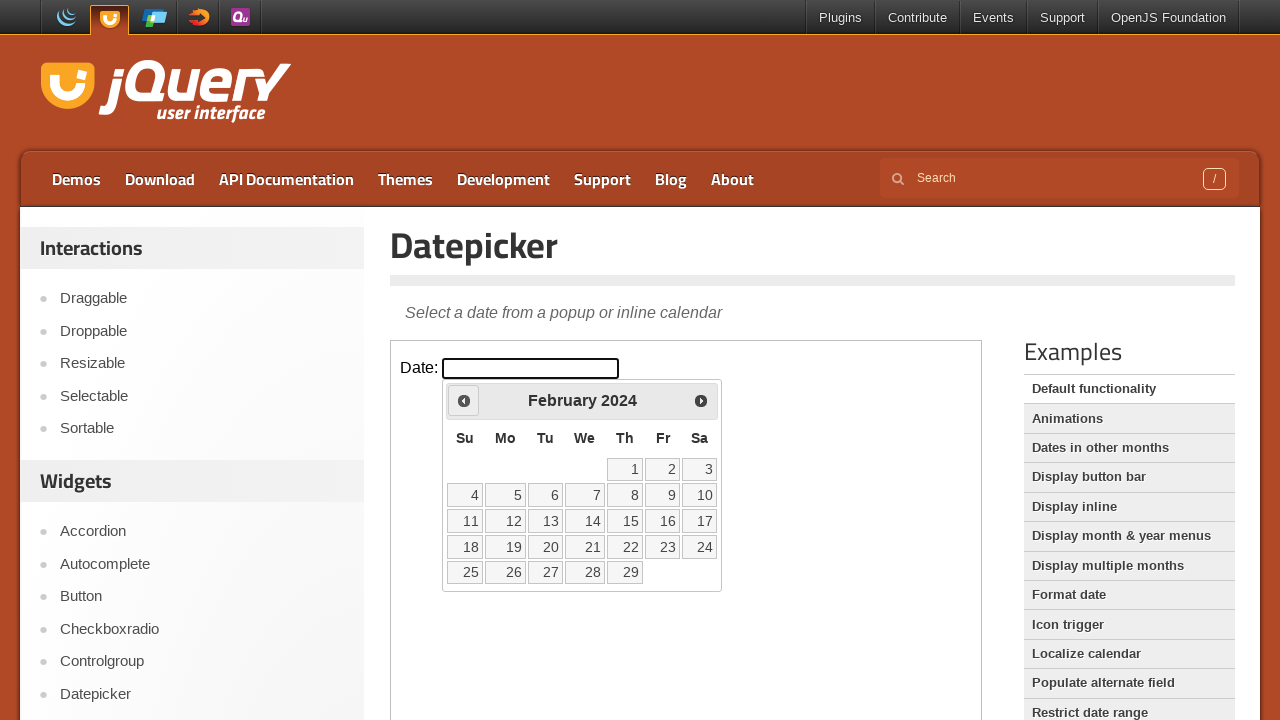

Waited for calendar to update
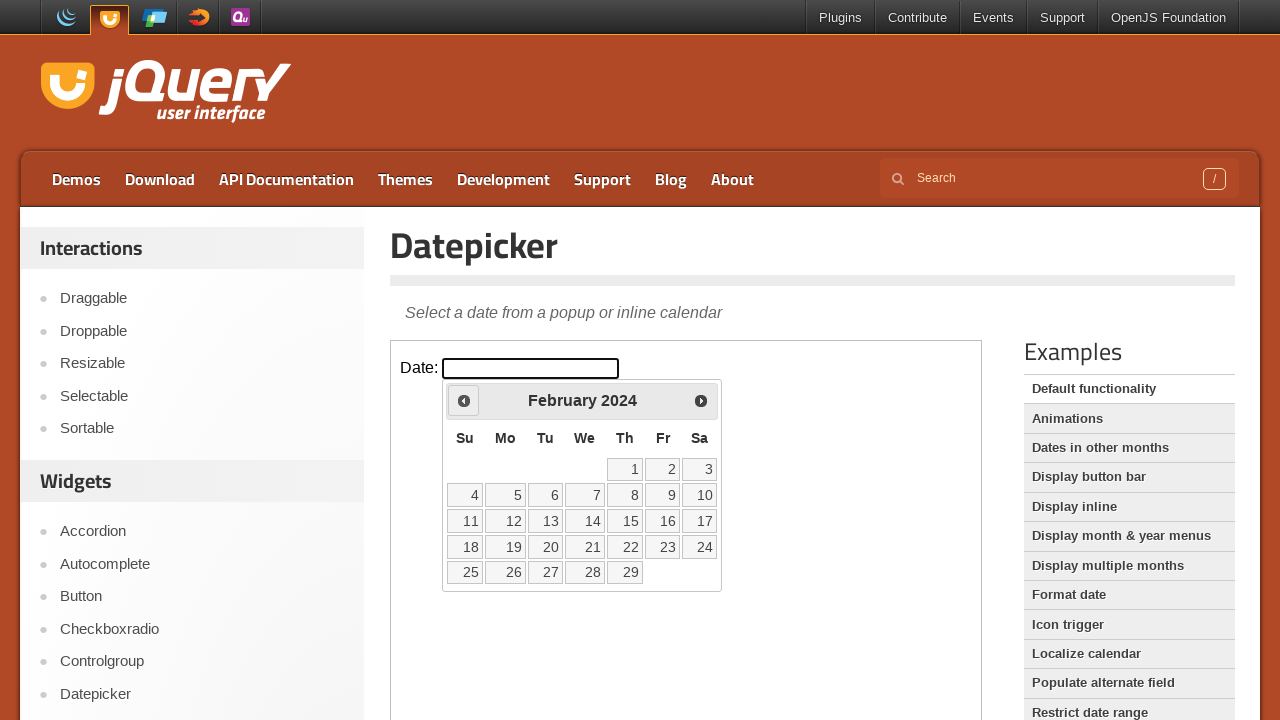

Clicked previous month button, currently viewing February 2024 at (464, 400) on iframe.demo-frame >> internal:control=enter-frame >> span.ui-icon-circle-triangl
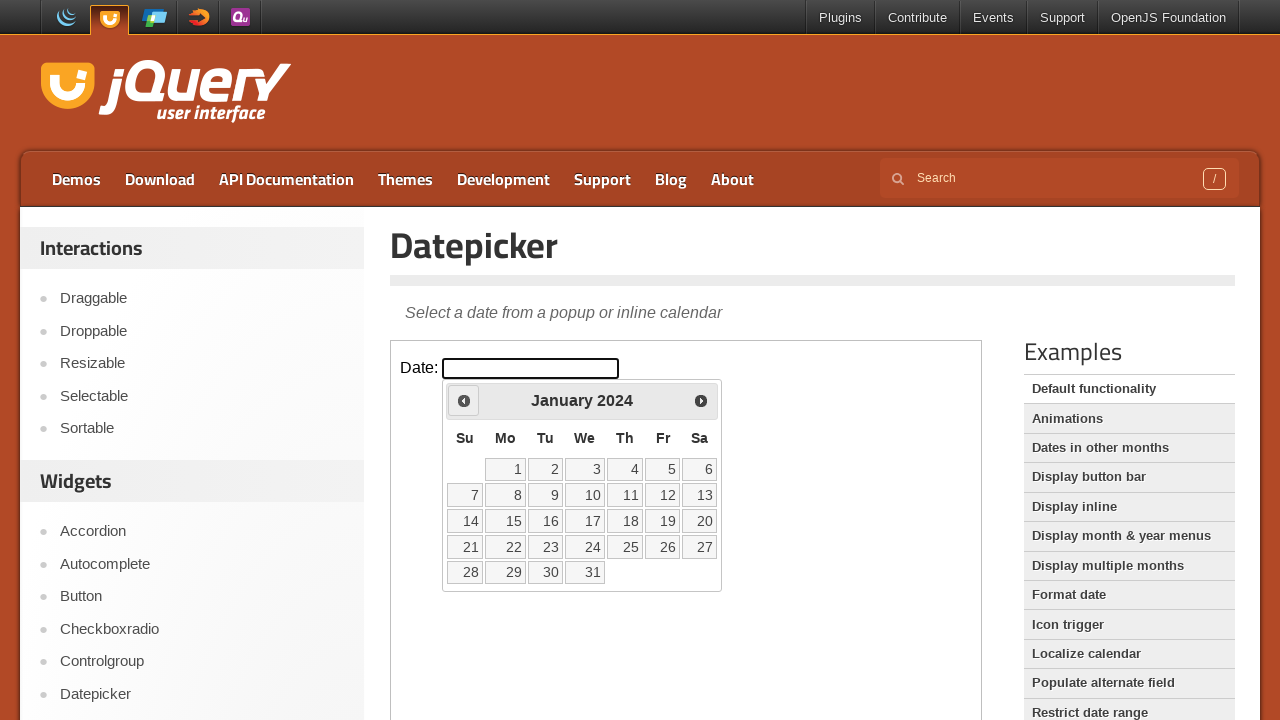

Waited for calendar to update
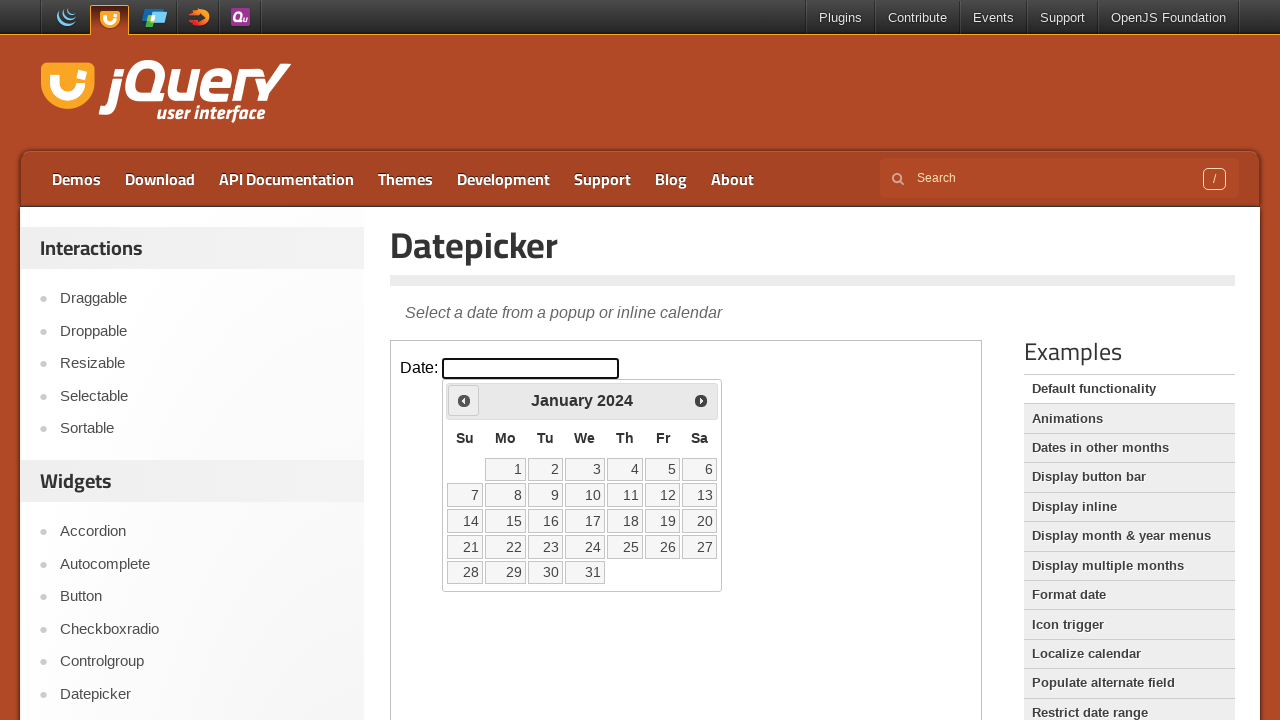

Clicked previous month button, currently viewing January 2024 at (464, 400) on iframe.demo-frame >> internal:control=enter-frame >> span.ui-icon-circle-triangl
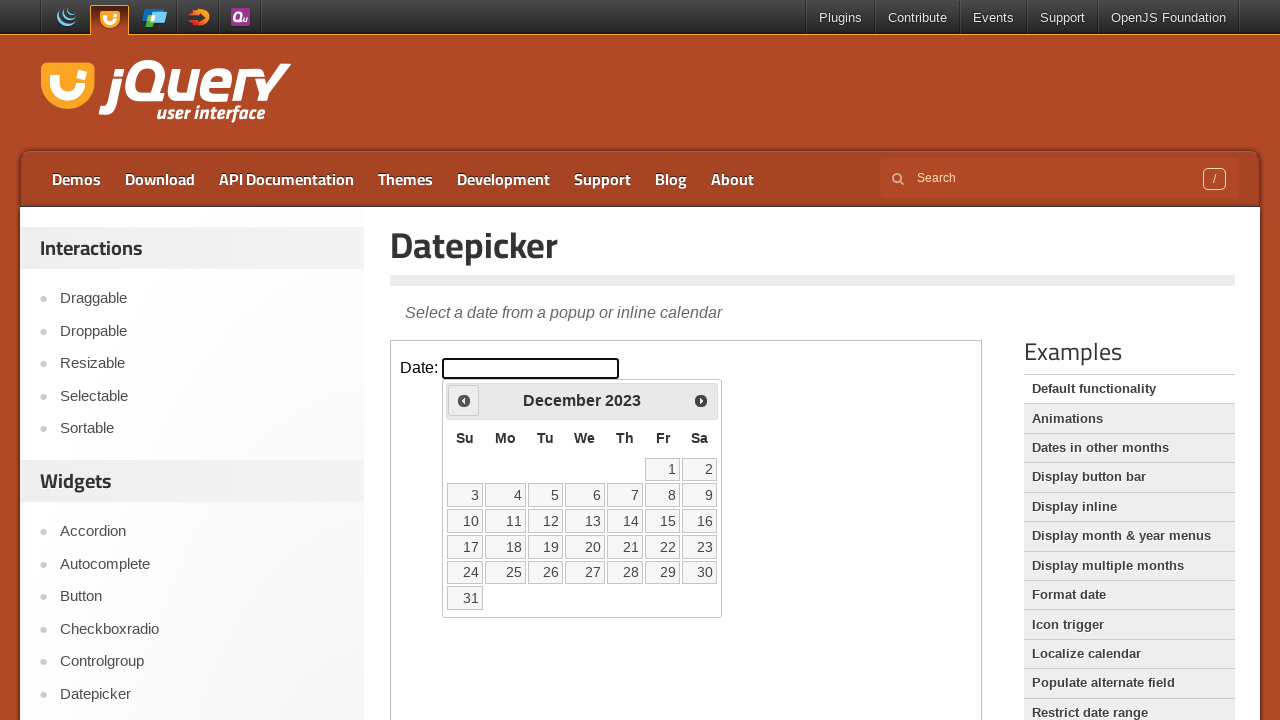

Waited for calendar to update
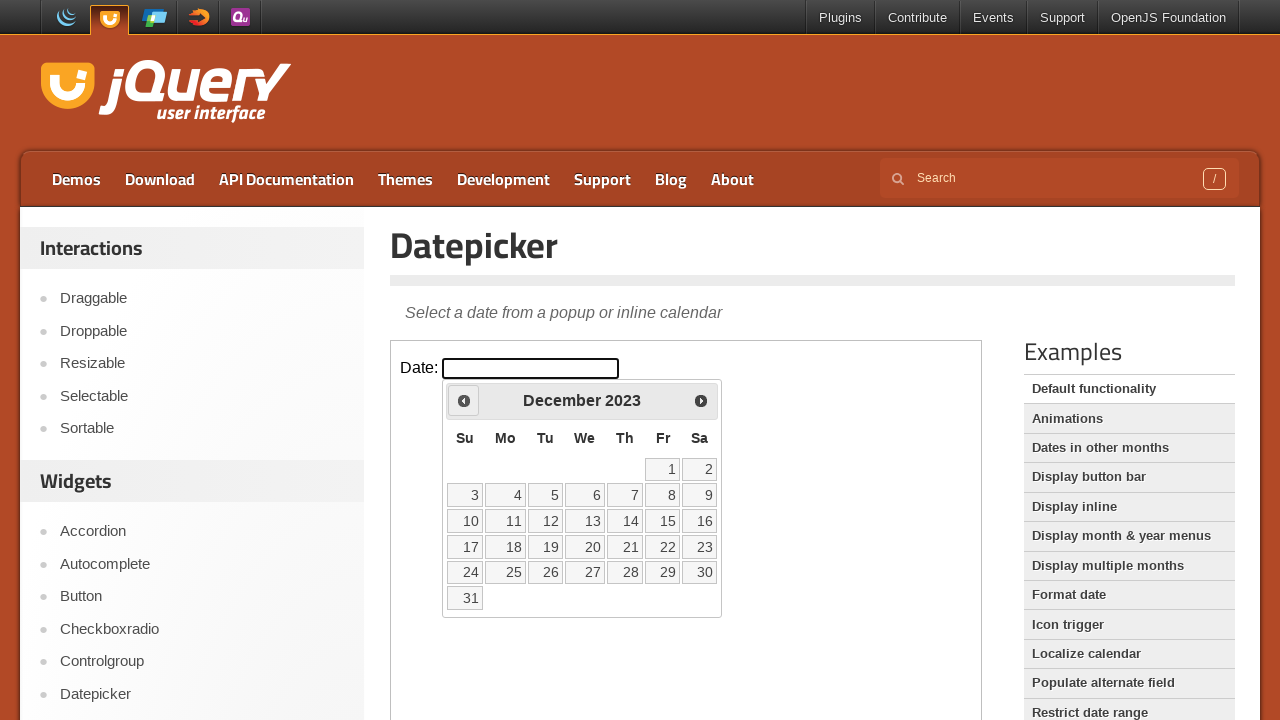

Clicked previous month button, currently viewing December 2023 at (464, 400) on iframe.demo-frame >> internal:control=enter-frame >> span.ui-icon-circle-triangl
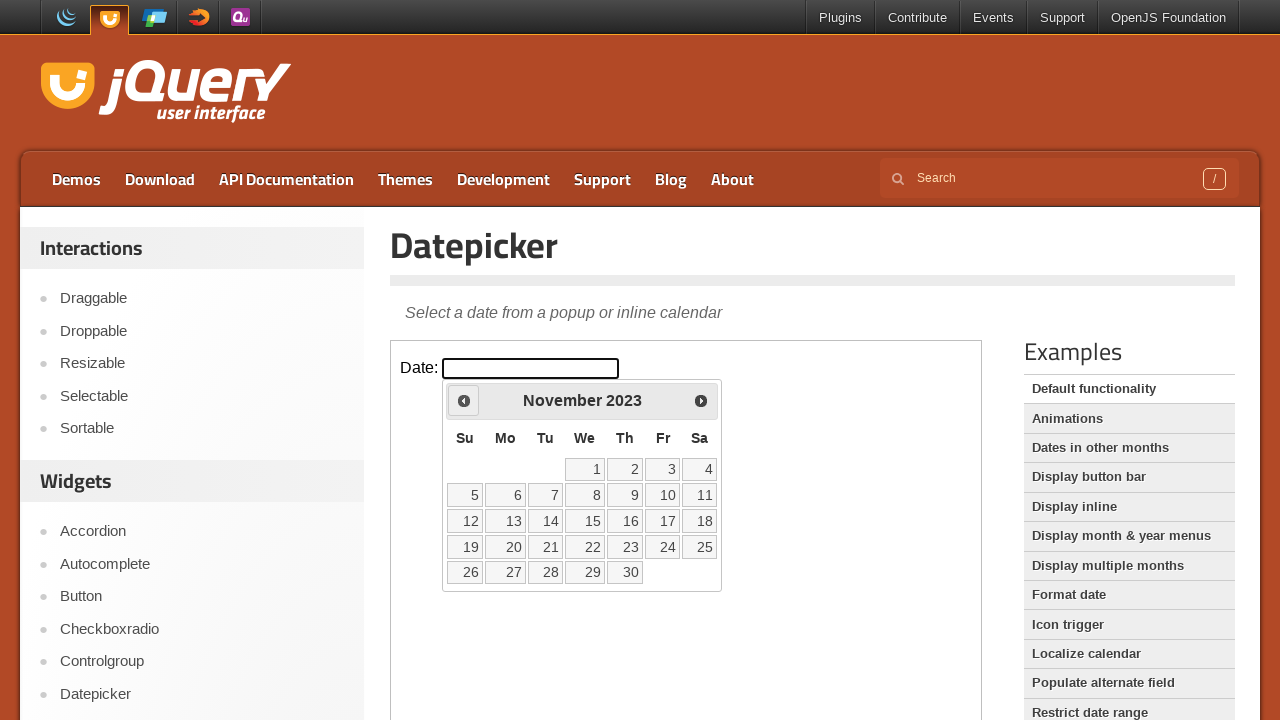

Waited for calendar to update
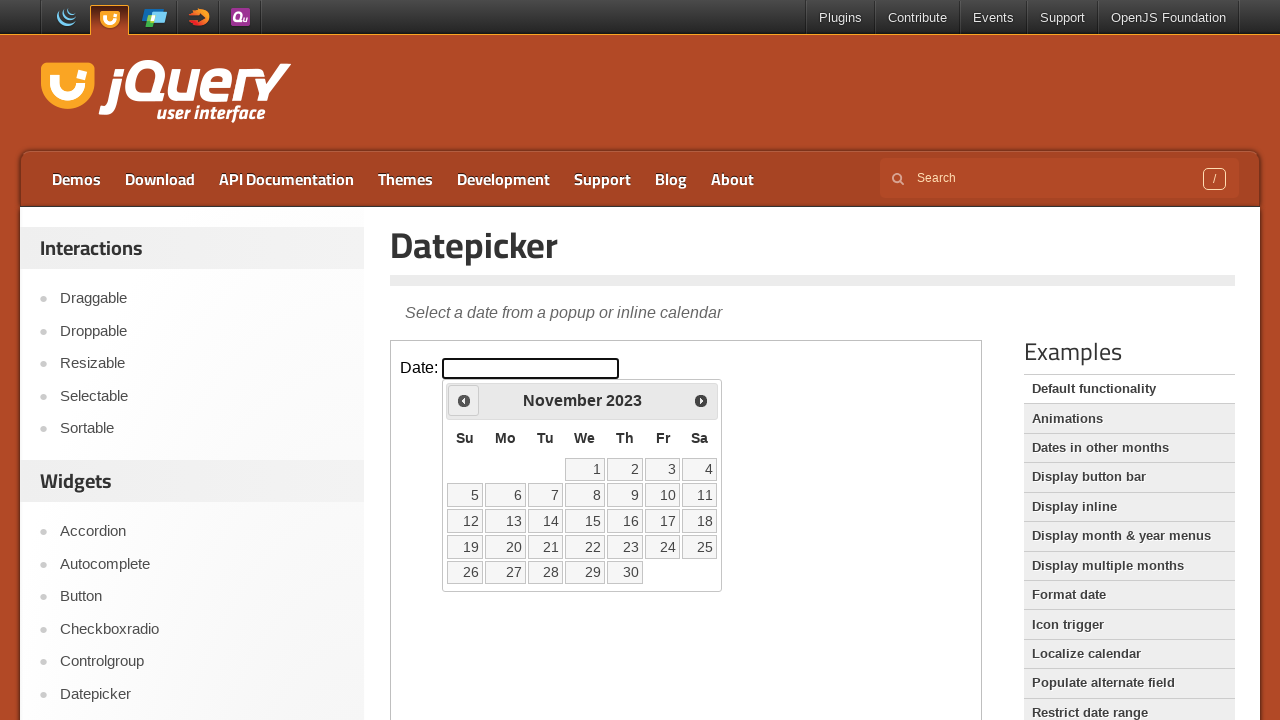

Clicked previous month button, currently viewing November 2023 at (464, 400) on iframe.demo-frame >> internal:control=enter-frame >> span.ui-icon-circle-triangl
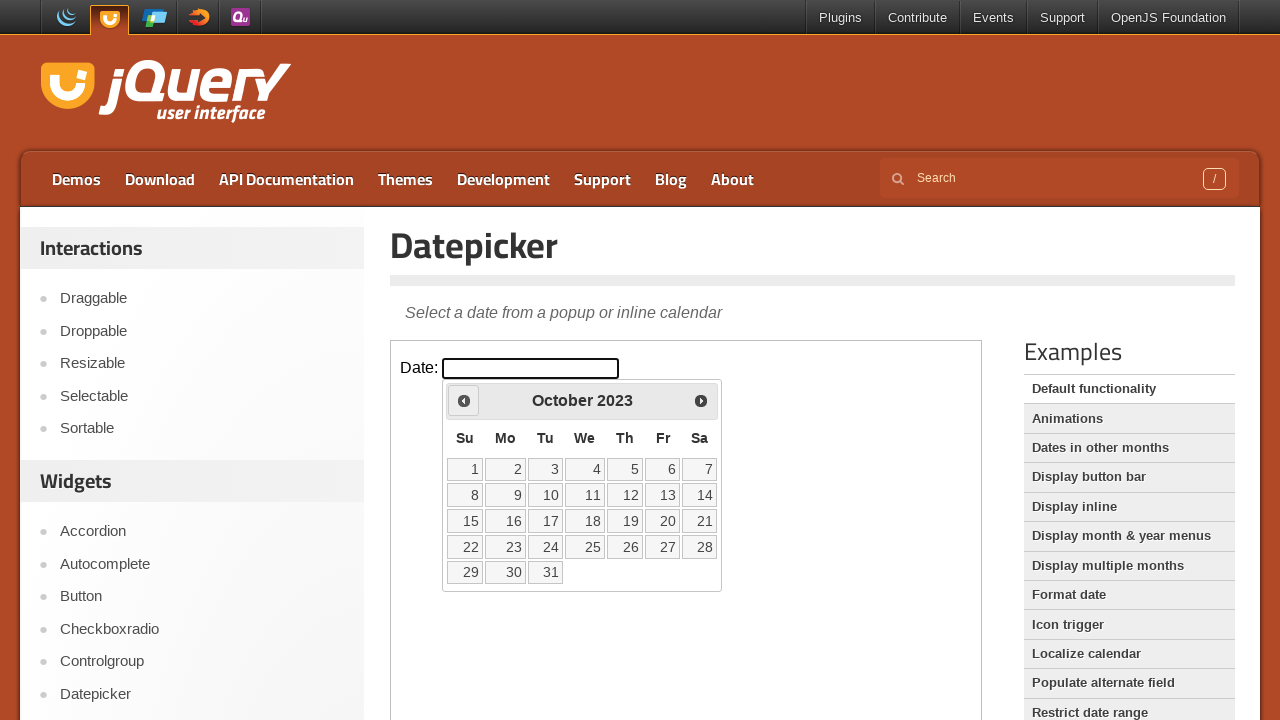

Waited for calendar to update
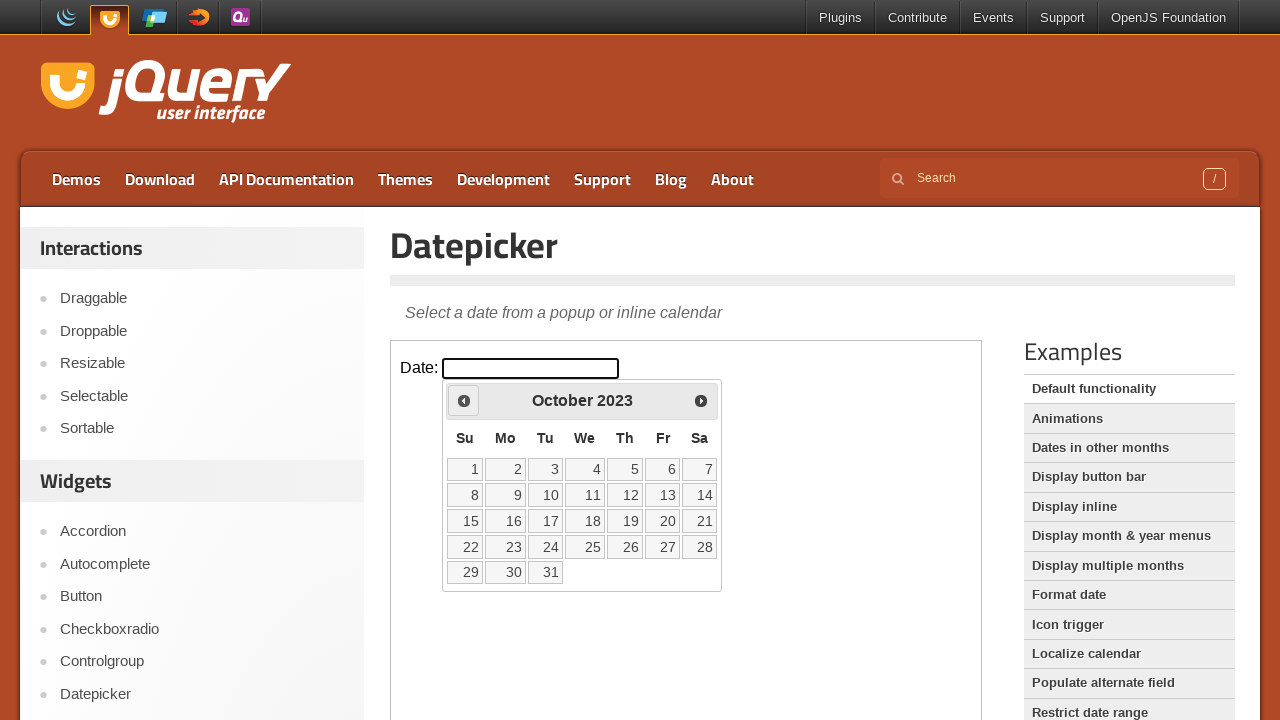

Clicked previous month button, currently viewing October 2023 at (464, 400) on iframe.demo-frame >> internal:control=enter-frame >> span.ui-icon-circle-triangl
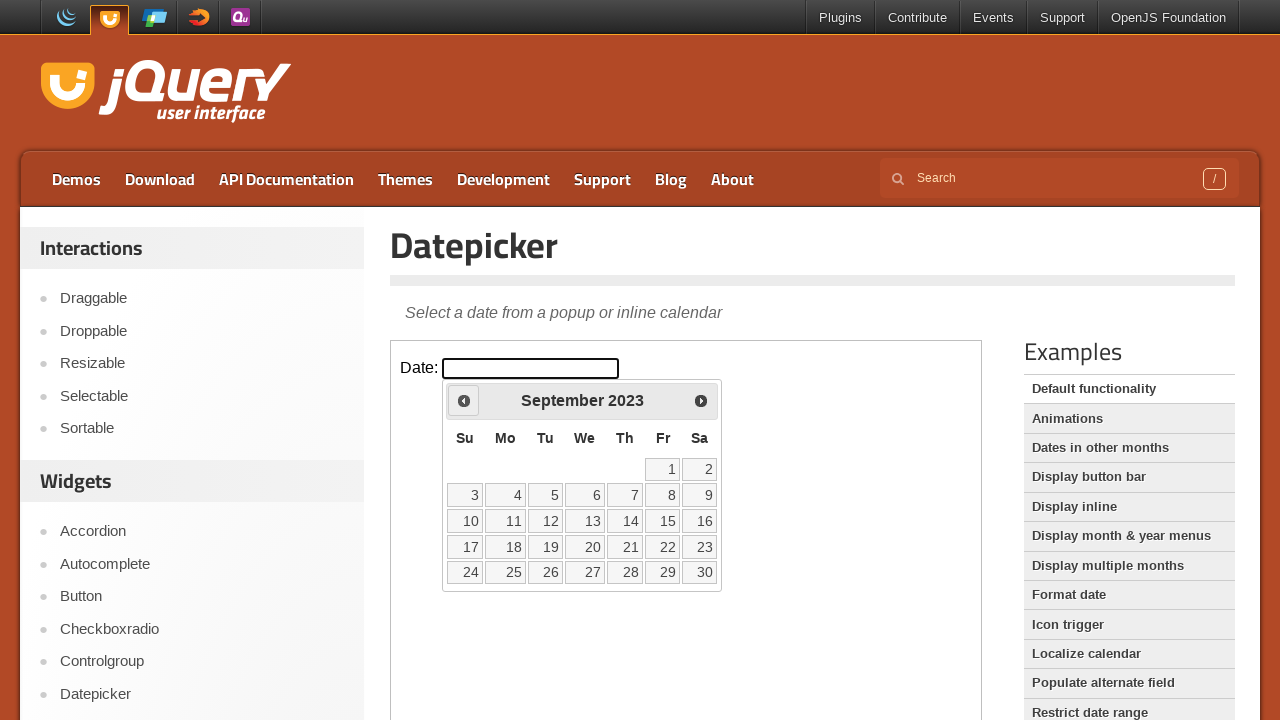

Waited for calendar to update
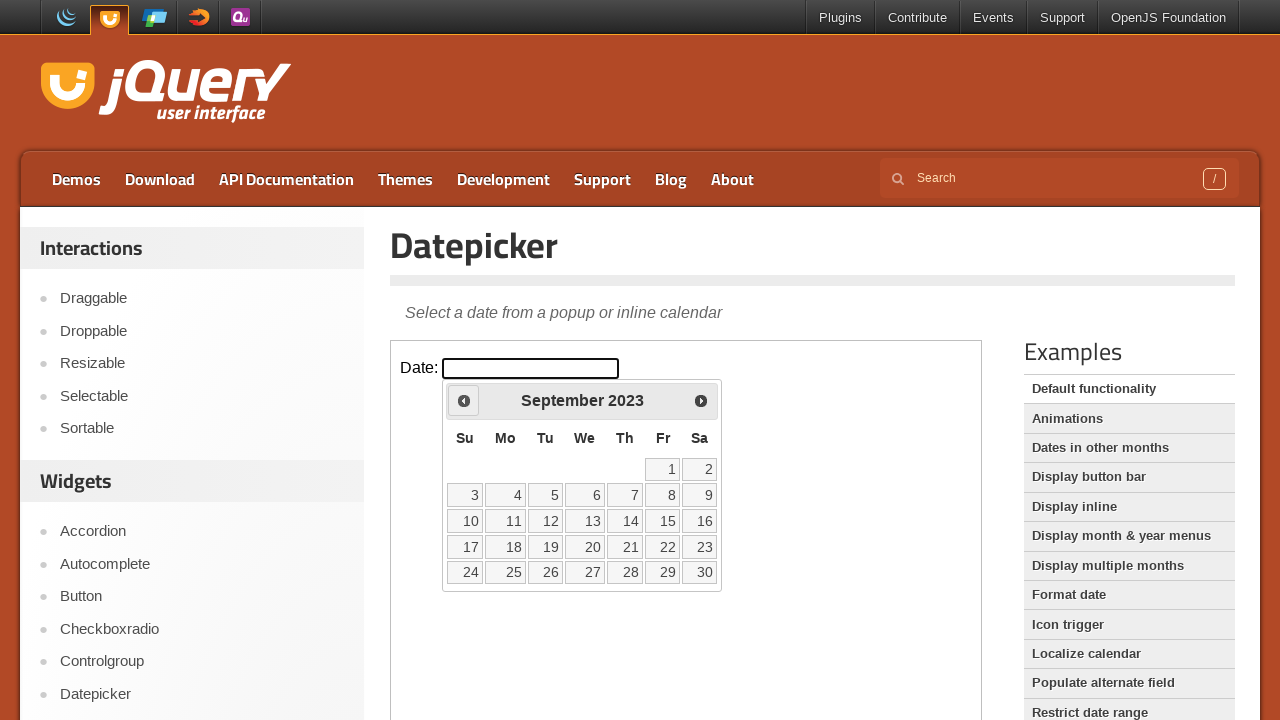

Clicked previous month button, currently viewing September 2023 at (464, 400) on iframe.demo-frame >> internal:control=enter-frame >> span.ui-icon-circle-triangl
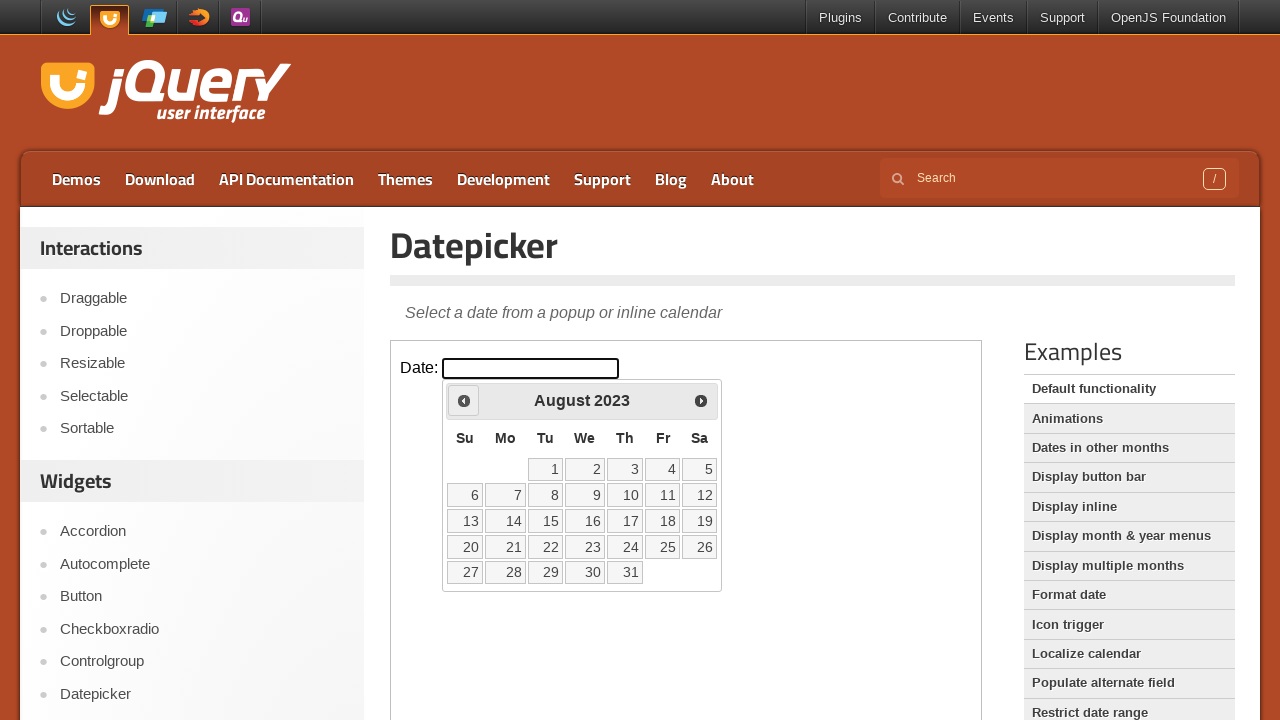

Waited for calendar to update
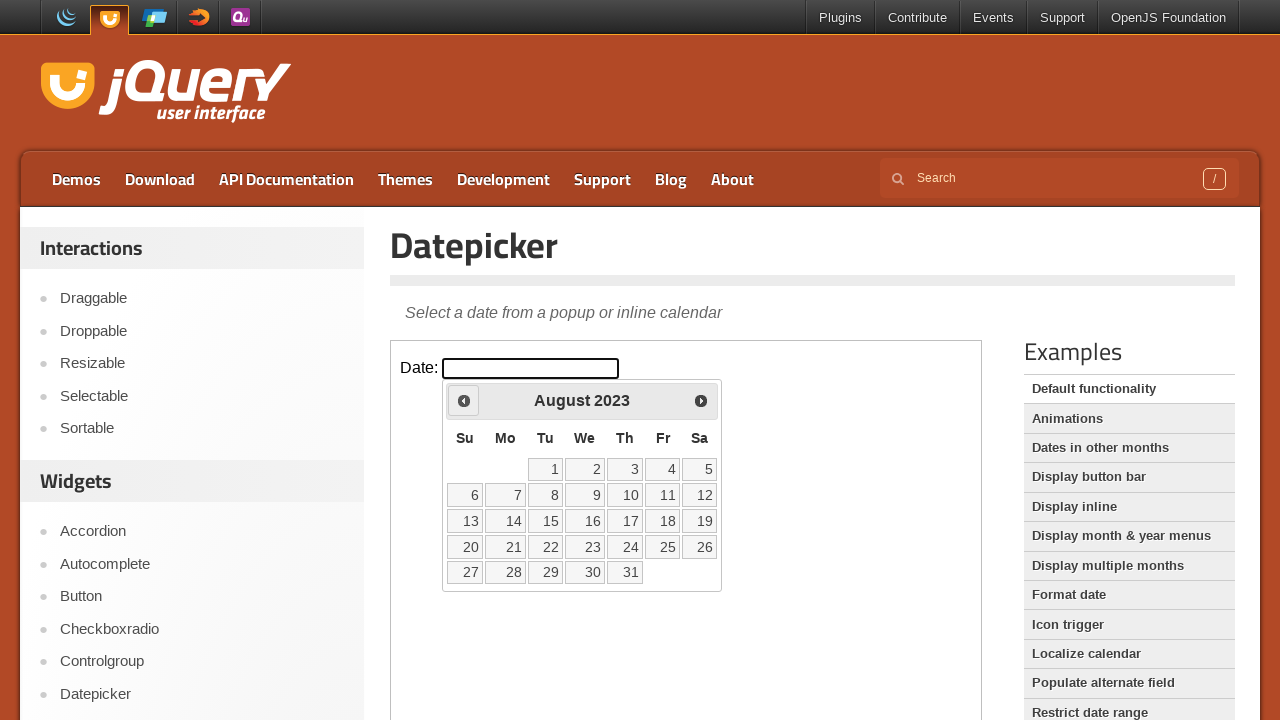

Clicked previous month button, currently viewing August 2023 at (464, 400) on iframe.demo-frame >> internal:control=enter-frame >> span.ui-icon-circle-triangl
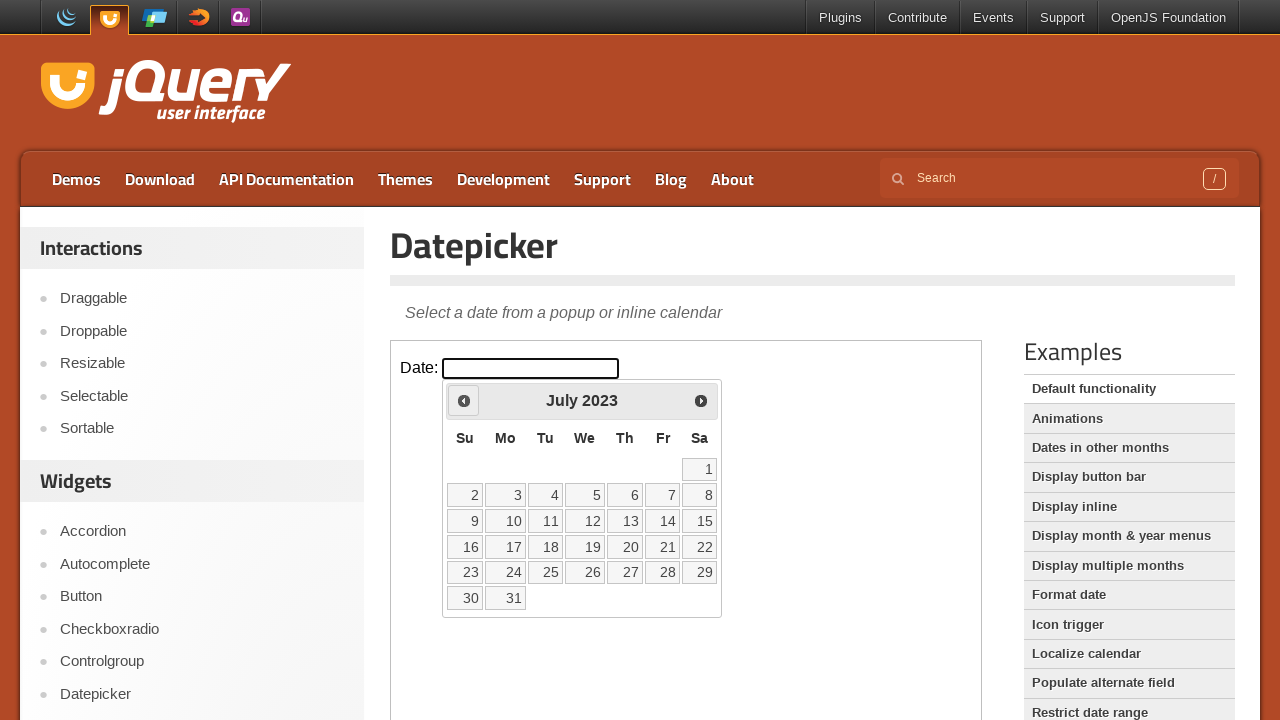

Waited for calendar to update
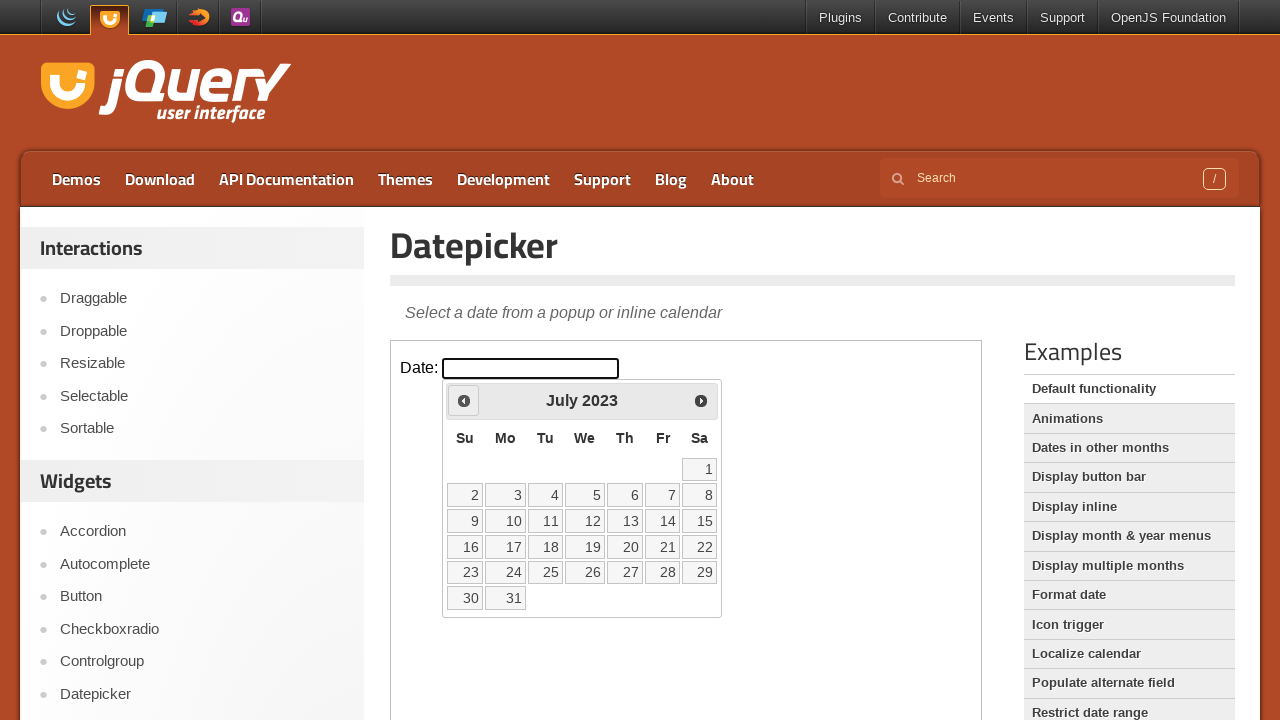

Clicked previous month button, currently viewing July 2023 at (464, 400) on iframe.demo-frame >> internal:control=enter-frame >> span.ui-icon-circle-triangl
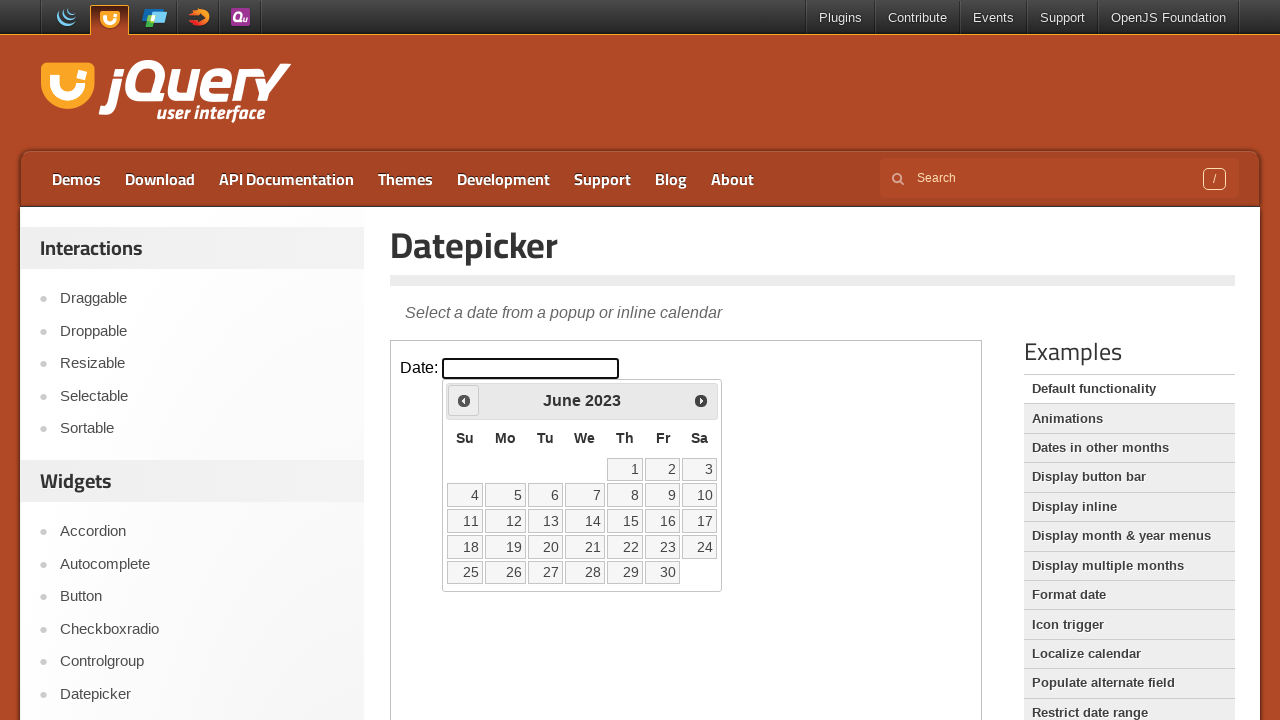

Waited for calendar to update
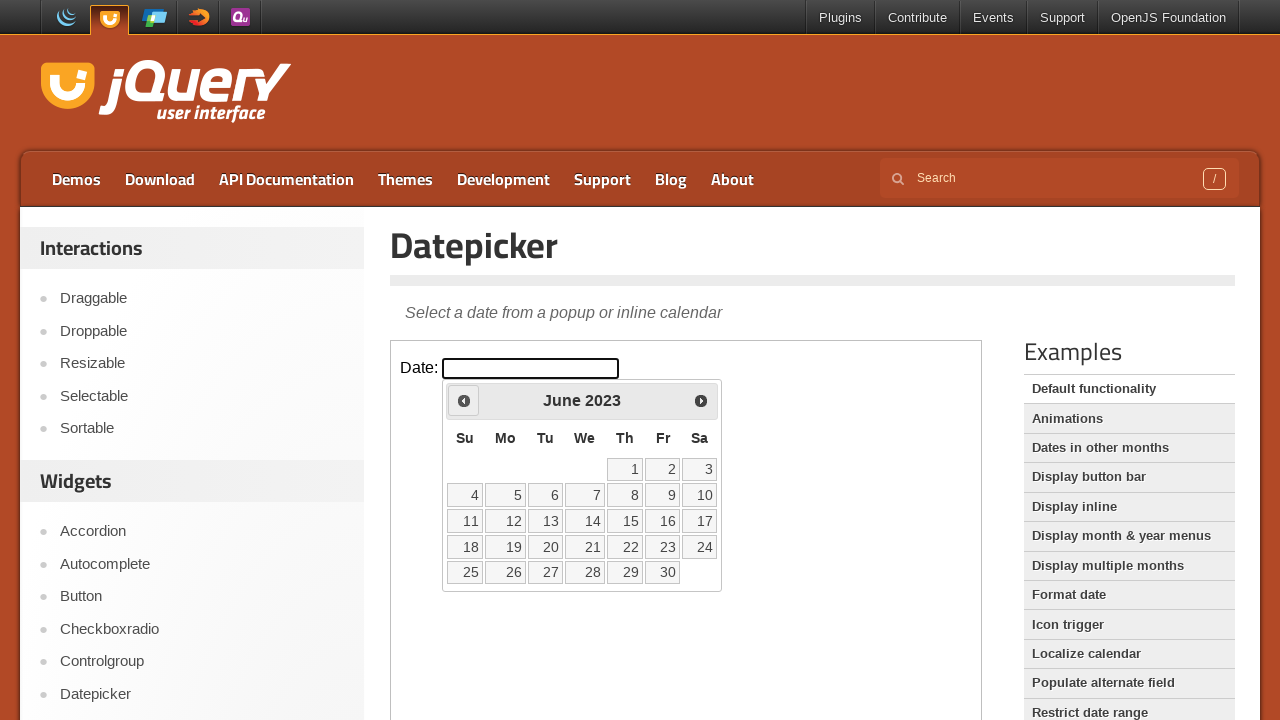

Clicked previous month button, currently viewing June 2023 at (464, 400) on iframe.demo-frame >> internal:control=enter-frame >> span.ui-icon-circle-triangl
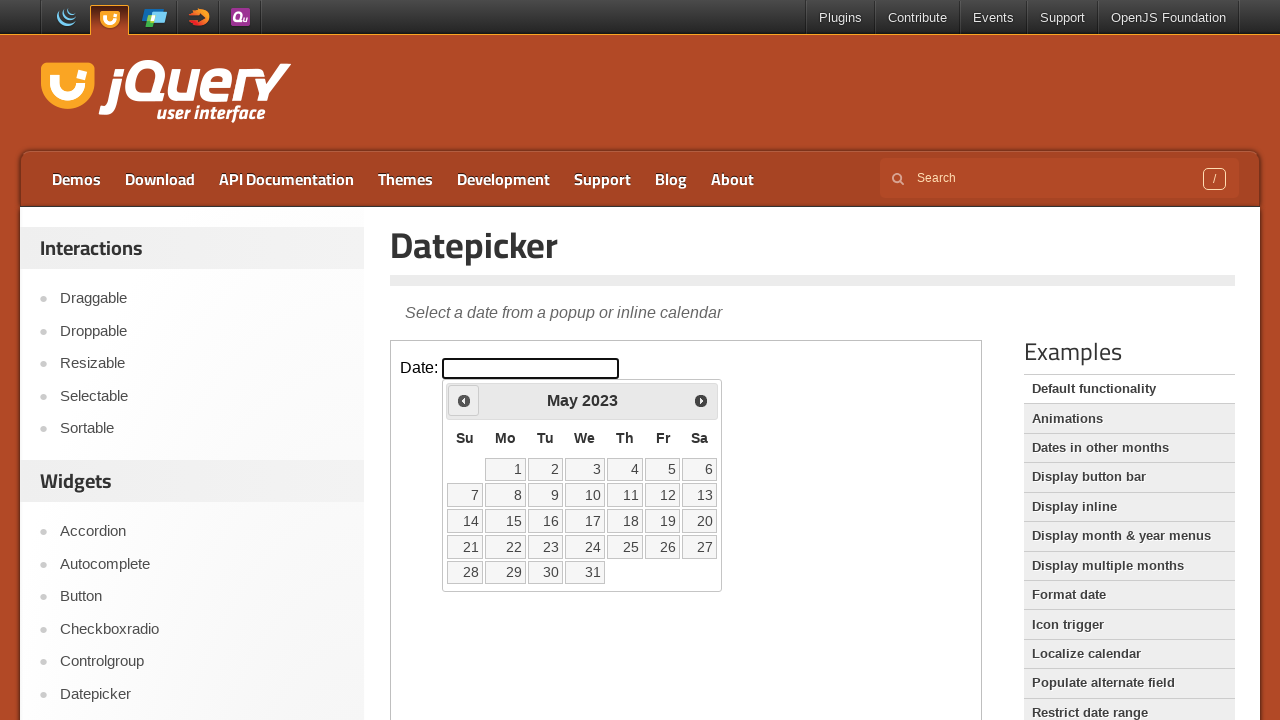

Waited for calendar to update
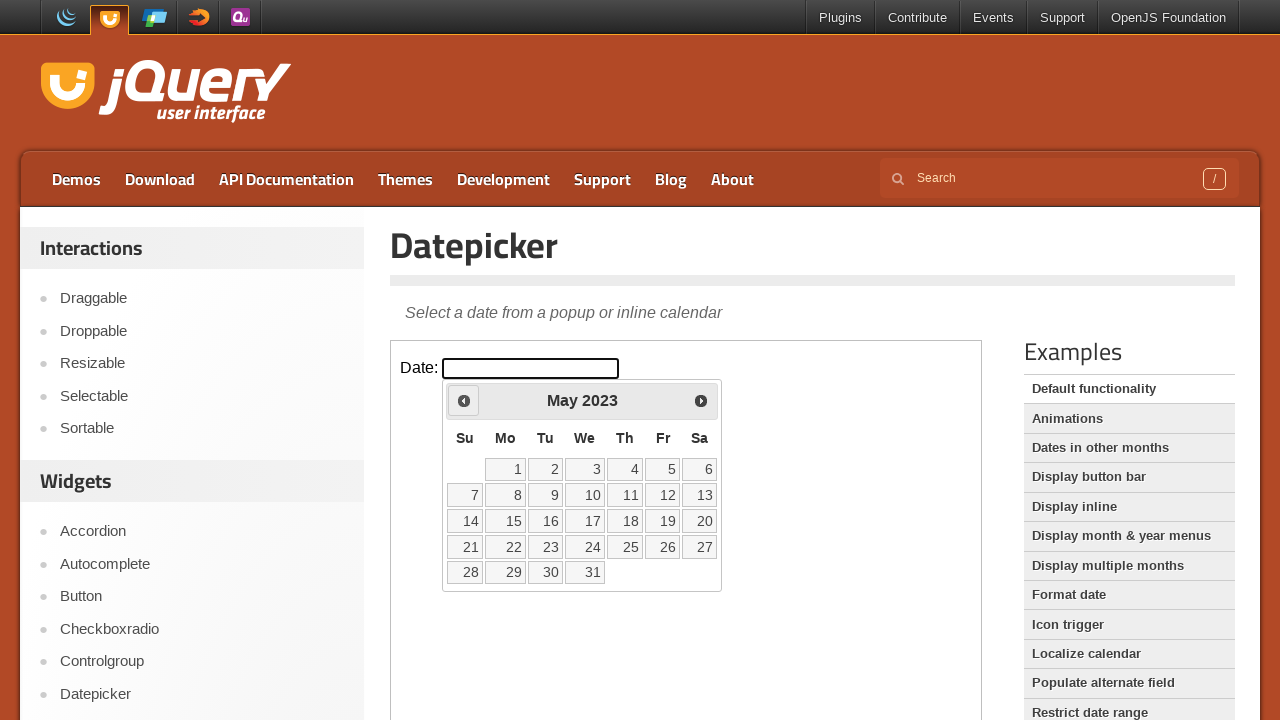

Clicked previous month button, currently viewing May 2023 at (464, 400) on iframe.demo-frame >> internal:control=enter-frame >> span.ui-icon-circle-triangl
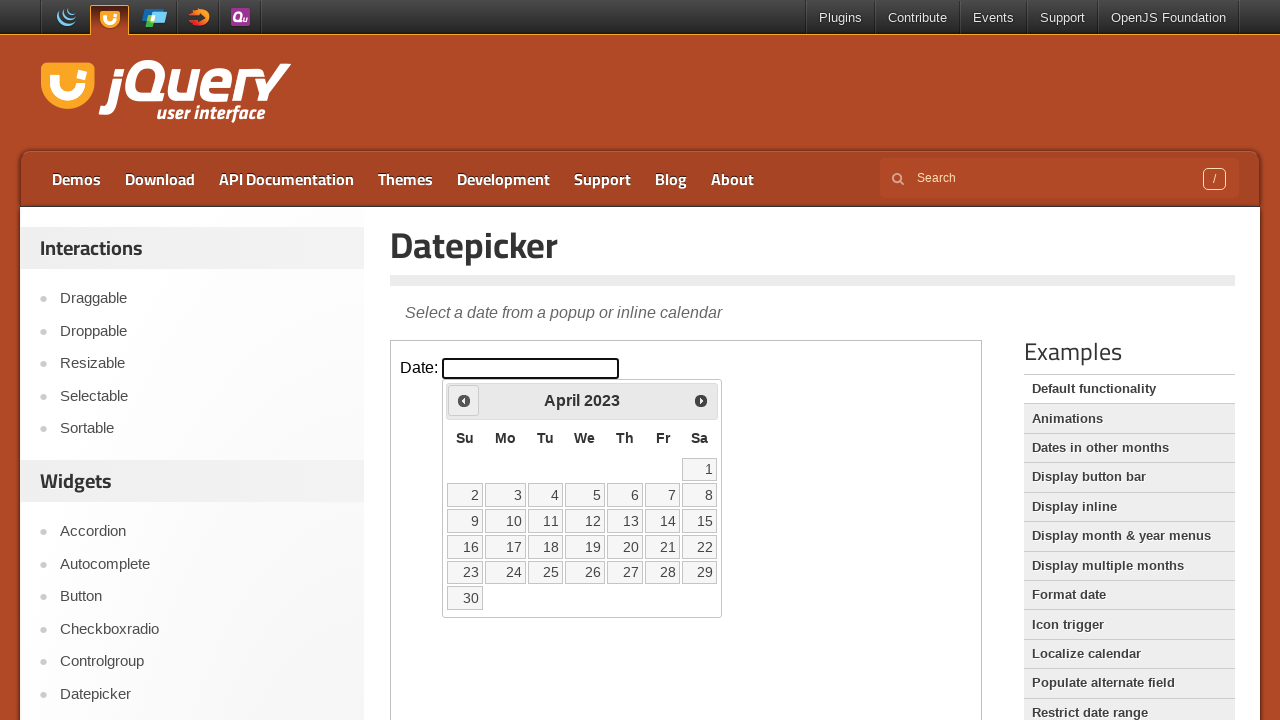

Waited for calendar to update
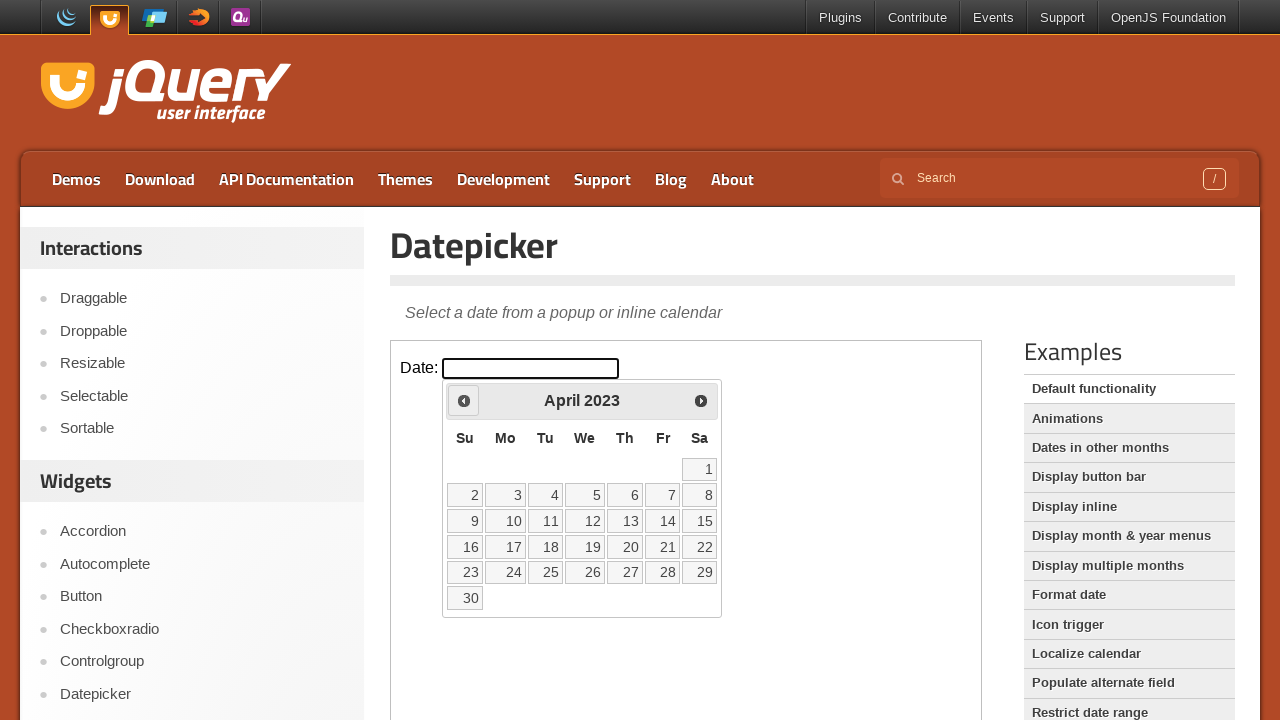

Clicked previous month button, currently viewing April 2023 at (464, 400) on iframe.demo-frame >> internal:control=enter-frame >> span.ui-icon-circle-triangl
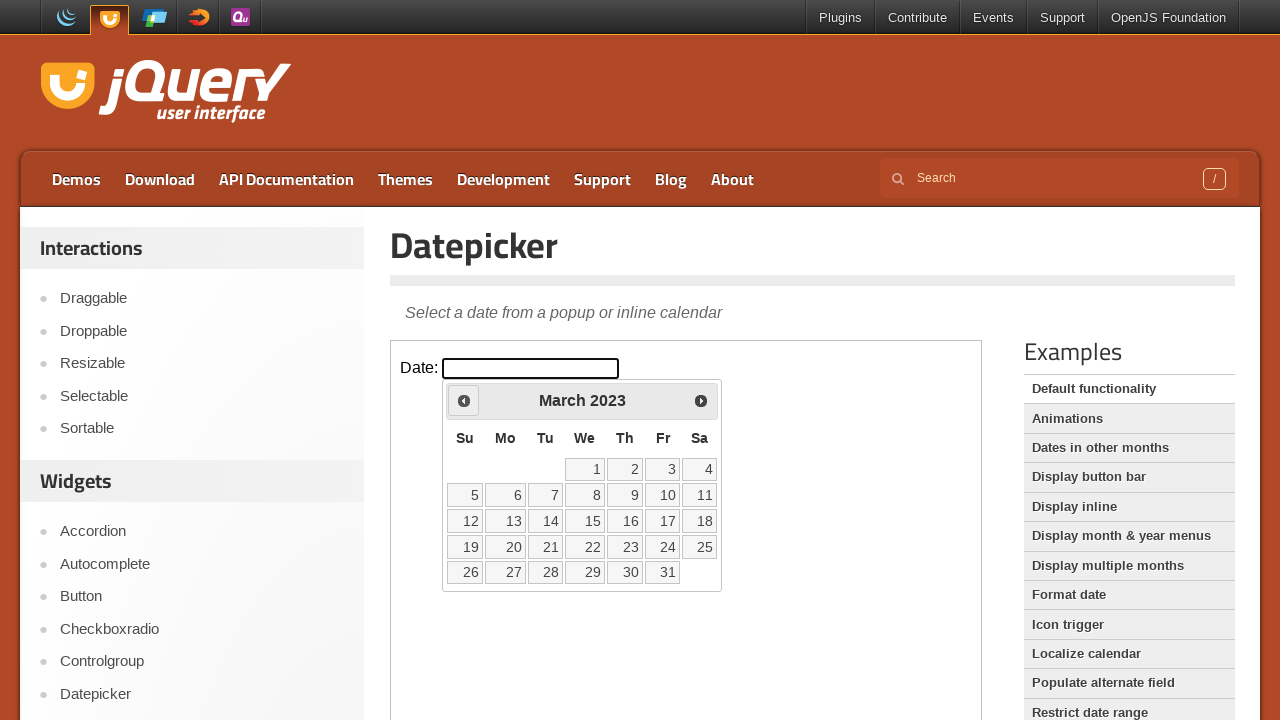

Waited for calendar to update
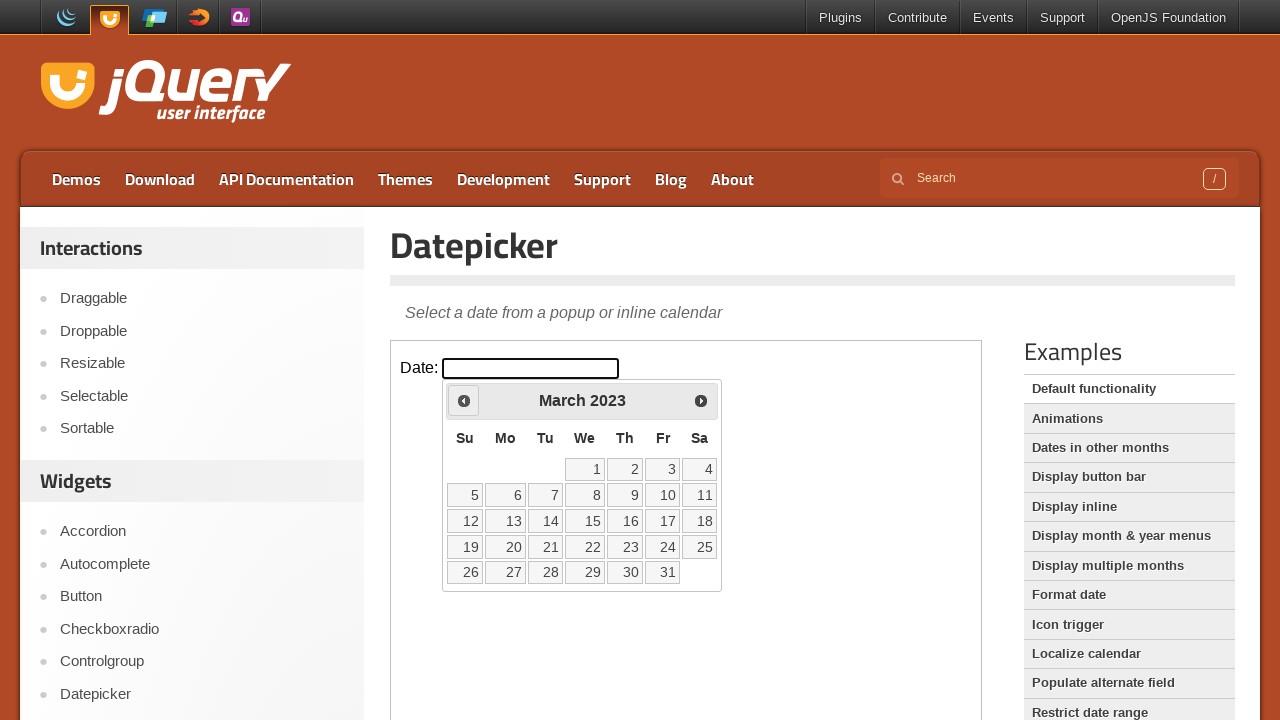

Clicked previous month button, currently viewing March 2023 at (464, 400) on iframe.demo-frame >> internal:control=enter-frame >> span.ui-icon-circle-triangl
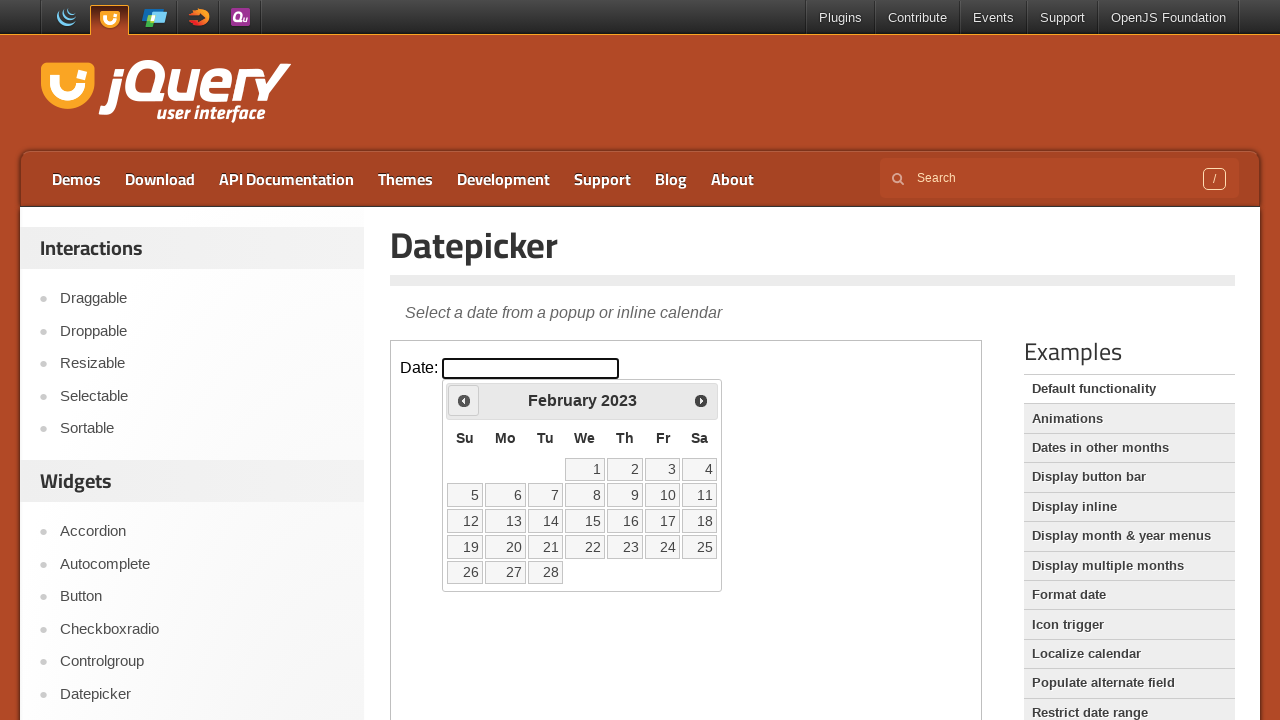

Waited for calendar to update
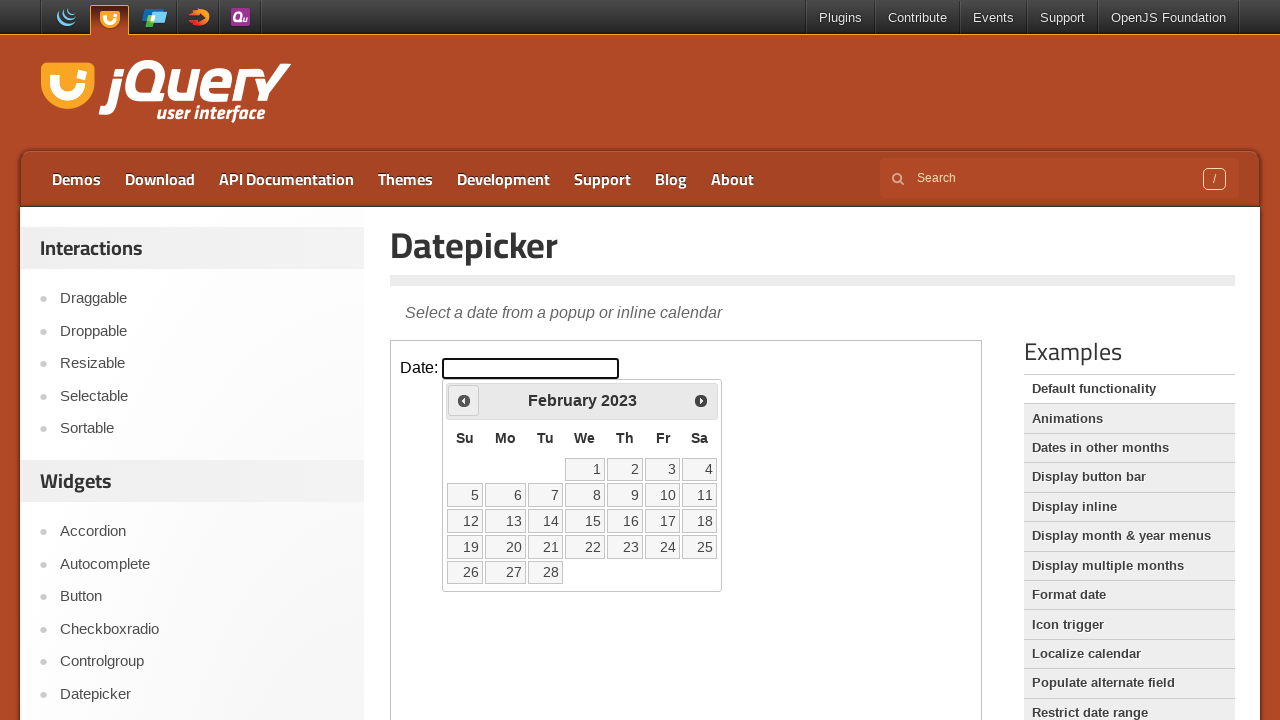

Clicked previous month button, currently viewing February 2023 at (464, 400) on iframe.demo-frame >> internal:control=enter-frame >> span.ui-icon-circle-triangl
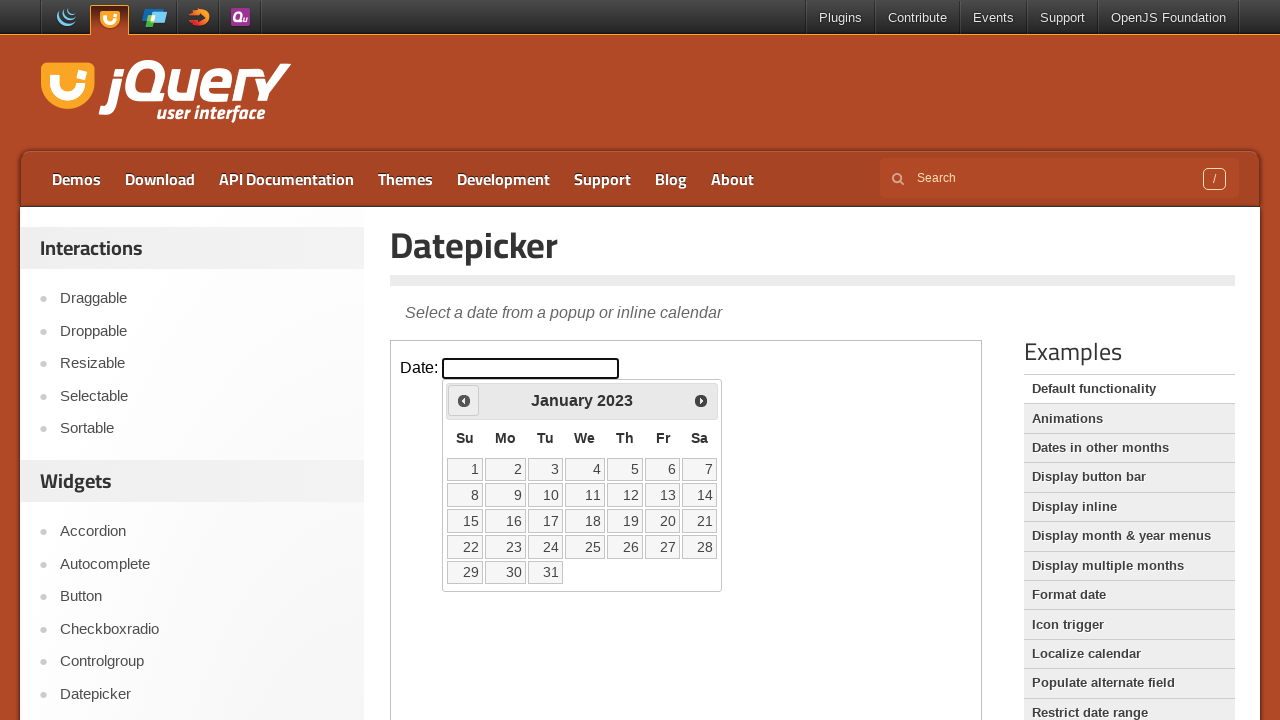

Waited for calendar to update
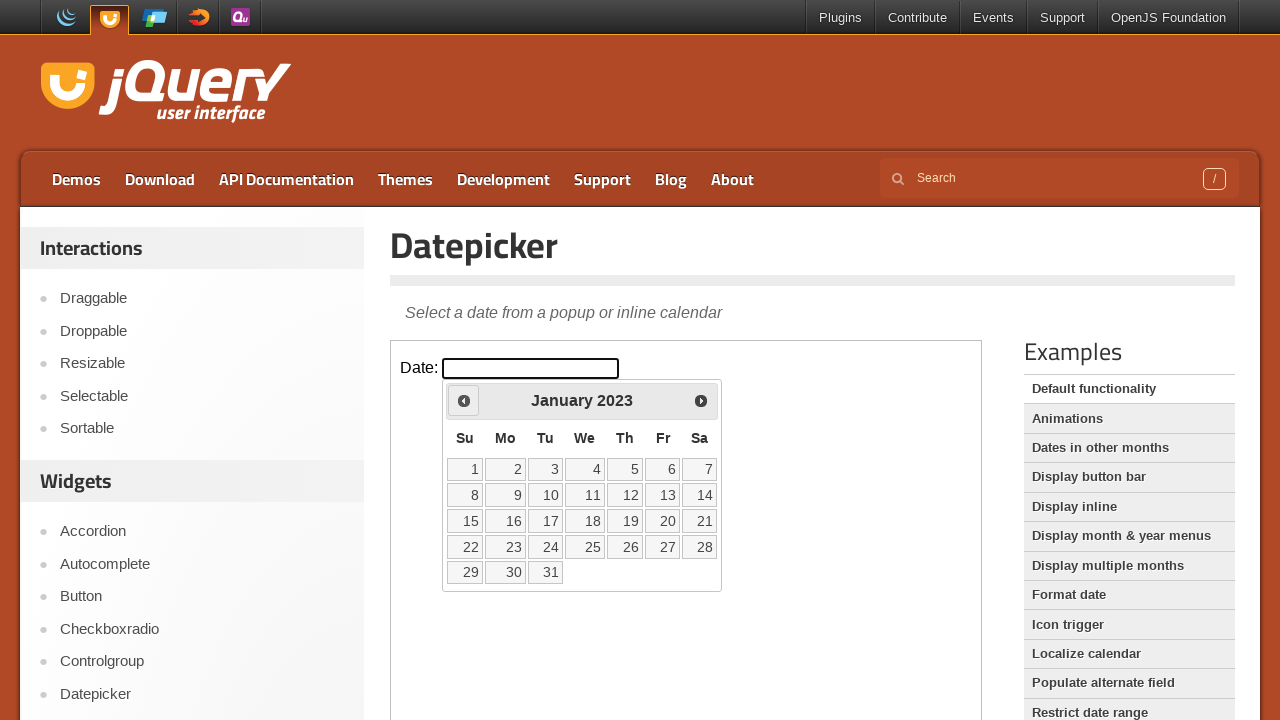

Clicked previous month button, currently viewing January 2023 at (464, 400) on iframe.demo-frame >> internal:control=enter-frame >> span.ui-icon-circle-triangl
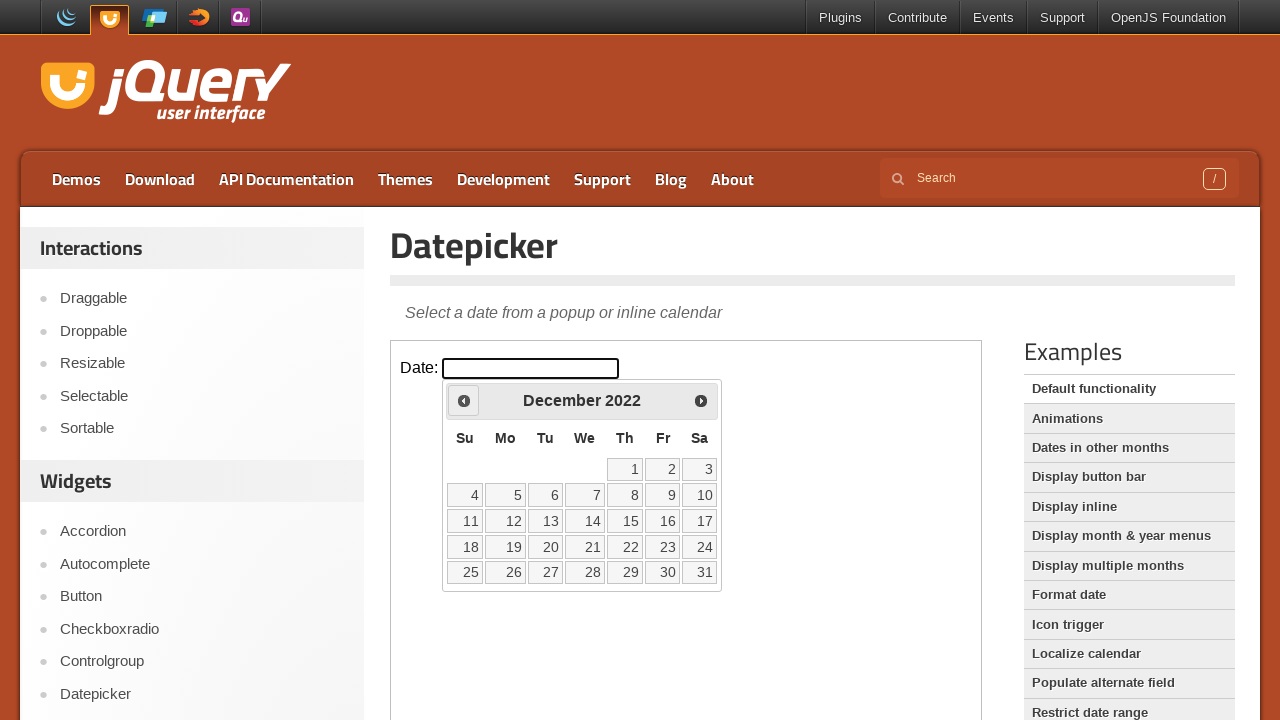

Waited for calendar to update
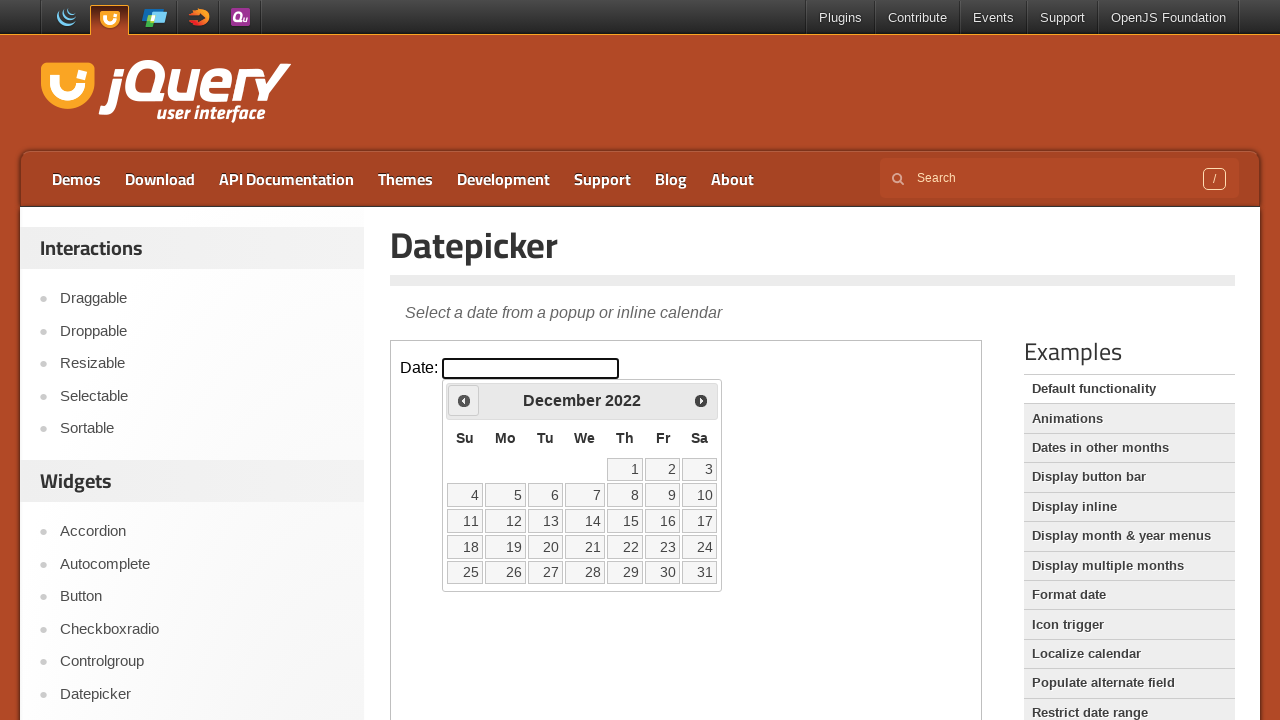

Clicked previous month button, currently viewing December 2022 at (464, 400) on iframe.demo-frame >> internal:control=enter-frame >> span.ui-icon-circle-triangl
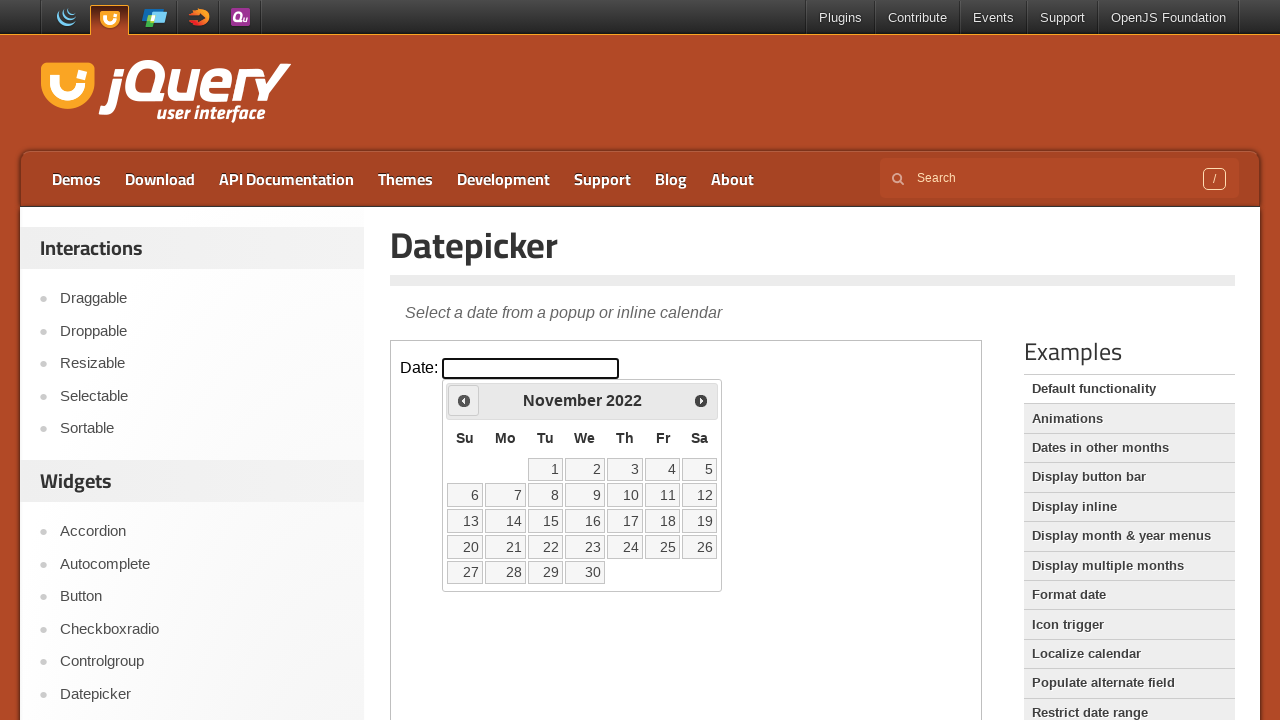

Waited for calendar to update
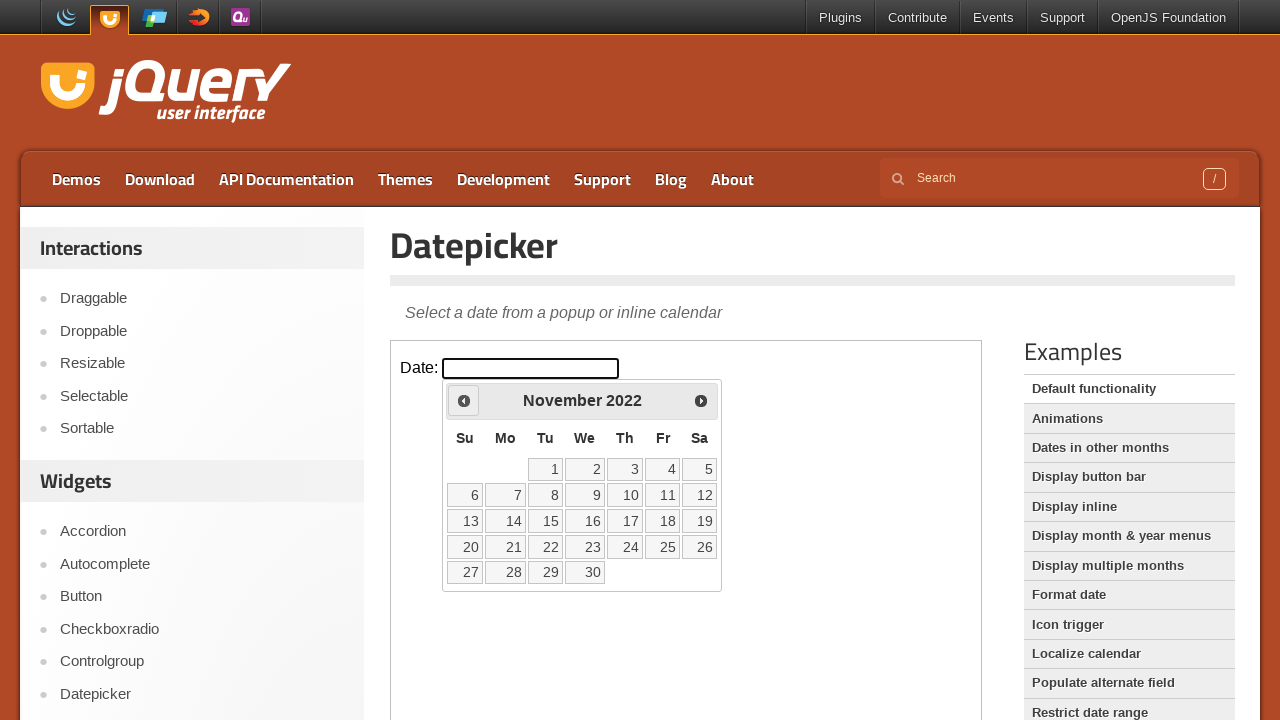

Clicked previous month button, currently viewing November 2022 at (464, 400) on iframe.demo-frame >> internal:control=enter-frame >> span.ui-icon-circle-triangl
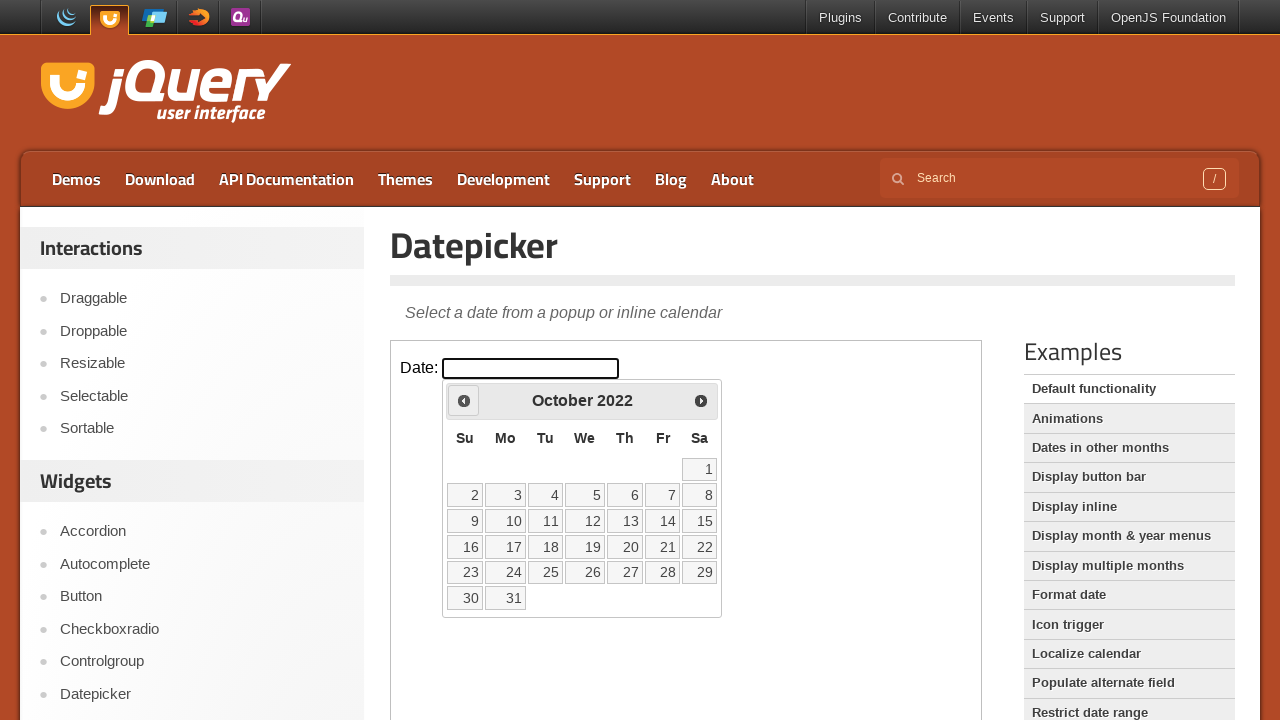

Waited for calendar to update
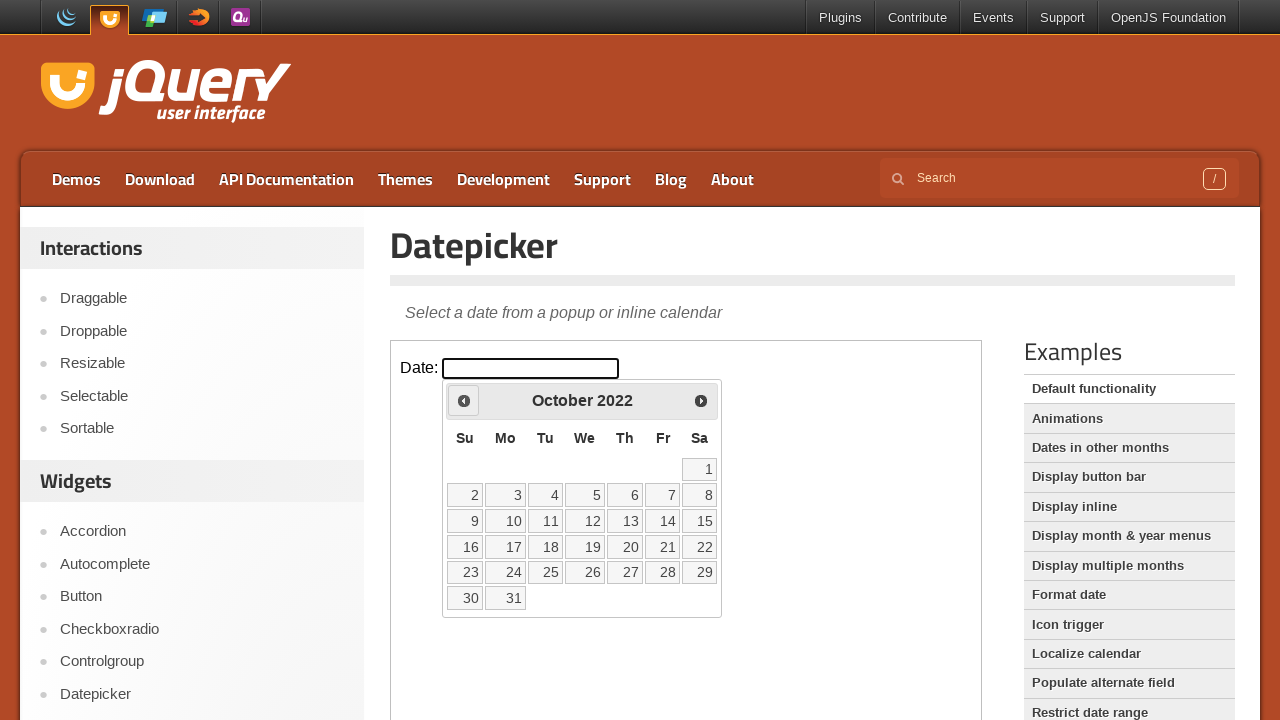

Clicked previous month button, currently viewing October 2022 at (464, 400) on iframe.demo-frame >> internal:control=enter-frame >> span.ui-icon-circle-triangl
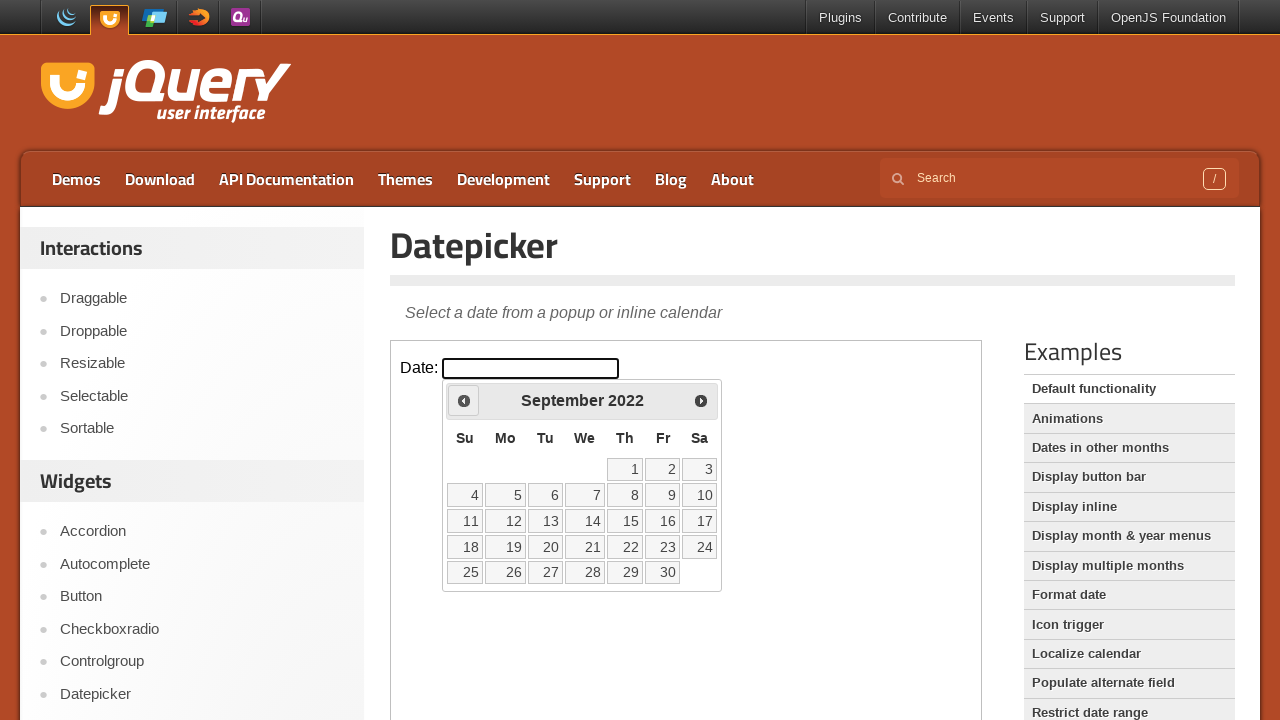

Waited for calendar to update
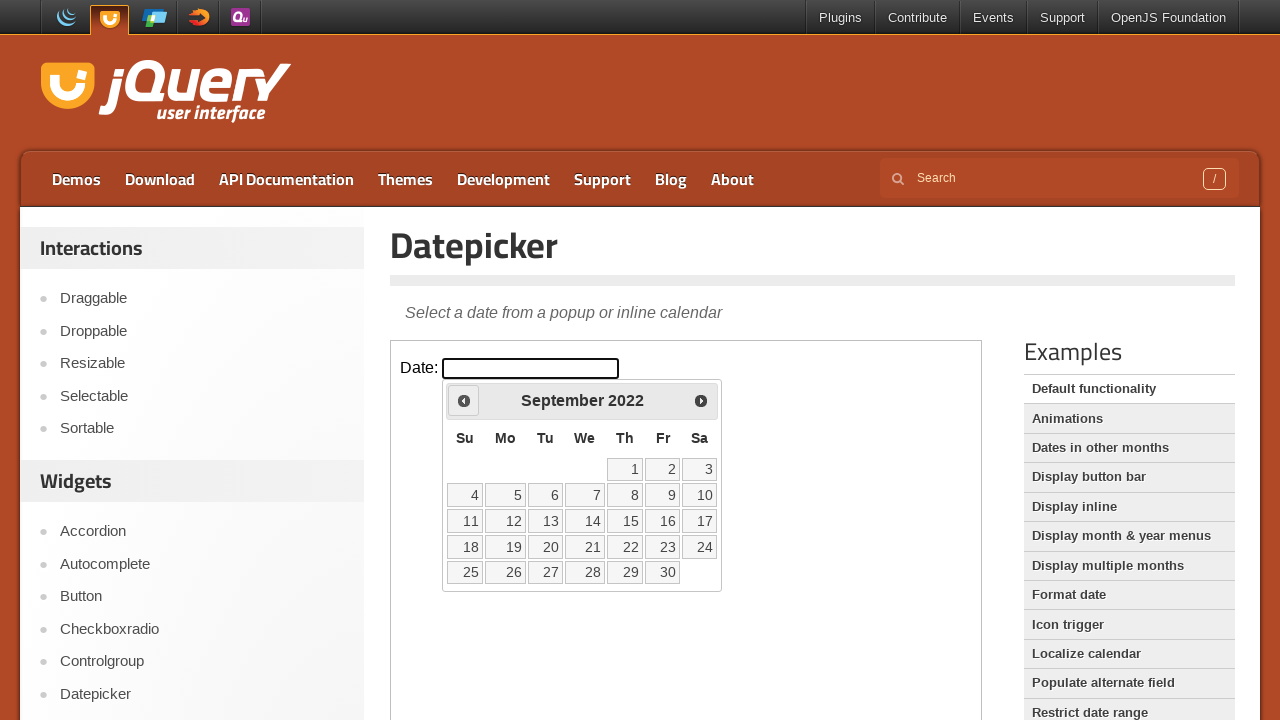

Clicked previous month button, currently viewing September 2022 at (464, 400) on iframe.demo-frame >> internal:control=enter-frame >> span.ui-icon-circle-triangl
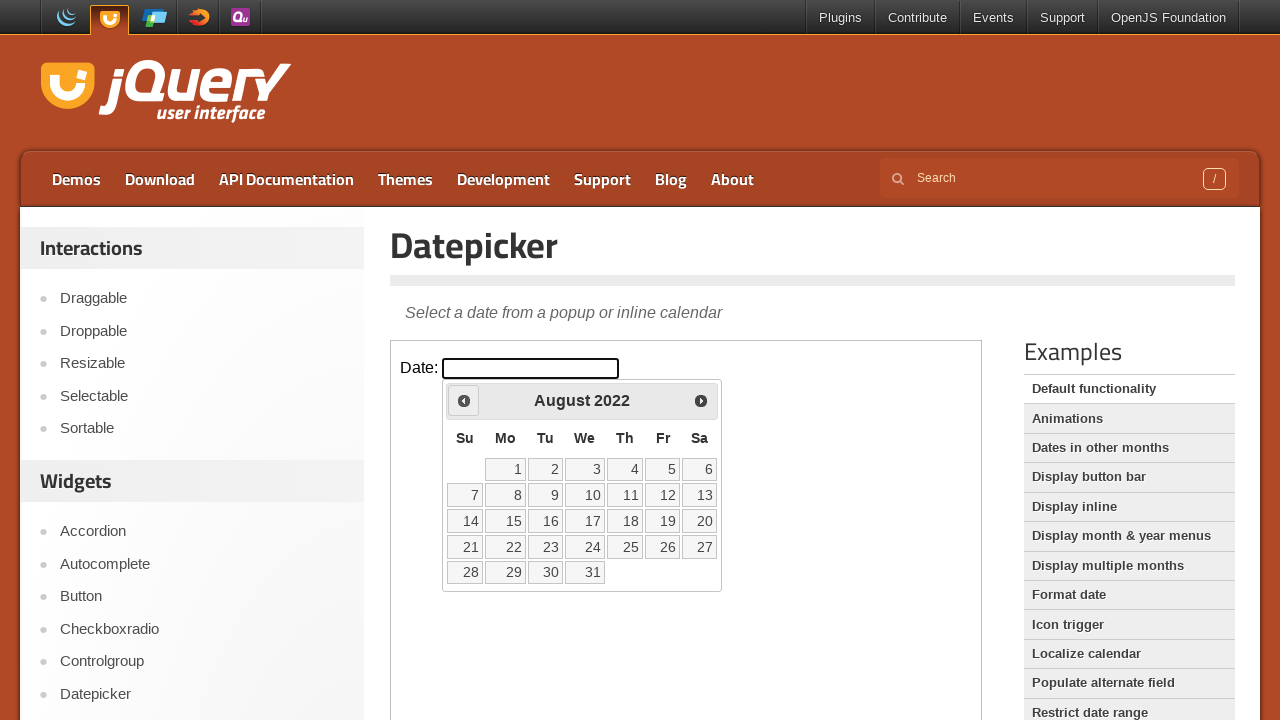

Waited for calendar to update
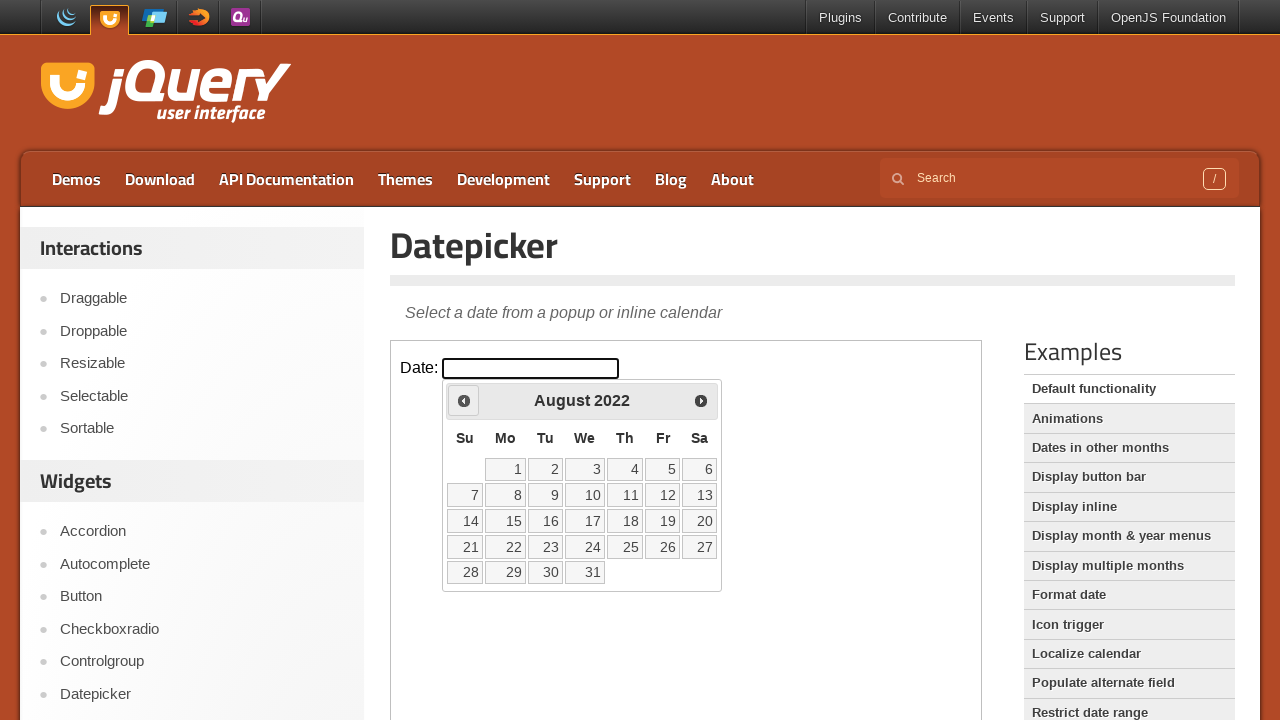

Clicked previous month button, currently viewing August 2022 at (464, 400) on iframe.demo-frame >> internal:control=enter-frame >> span.ui-icon-circle-triangl
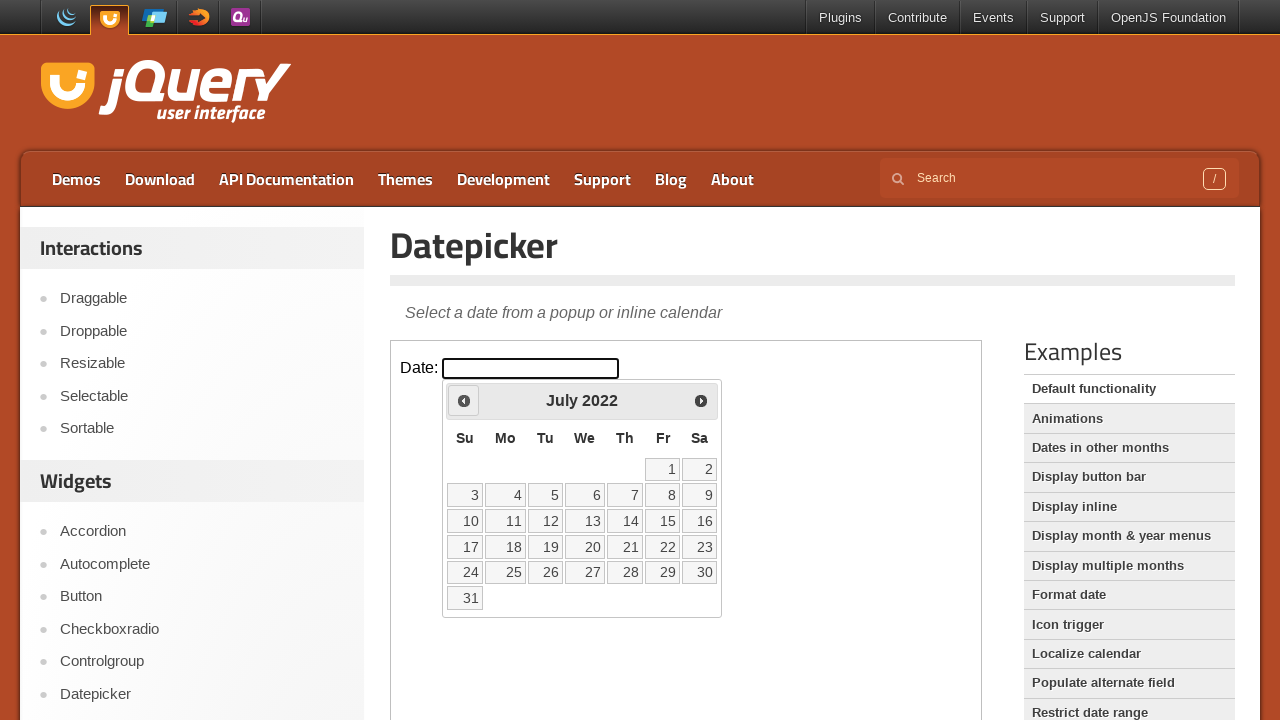

Waited for calendar to update
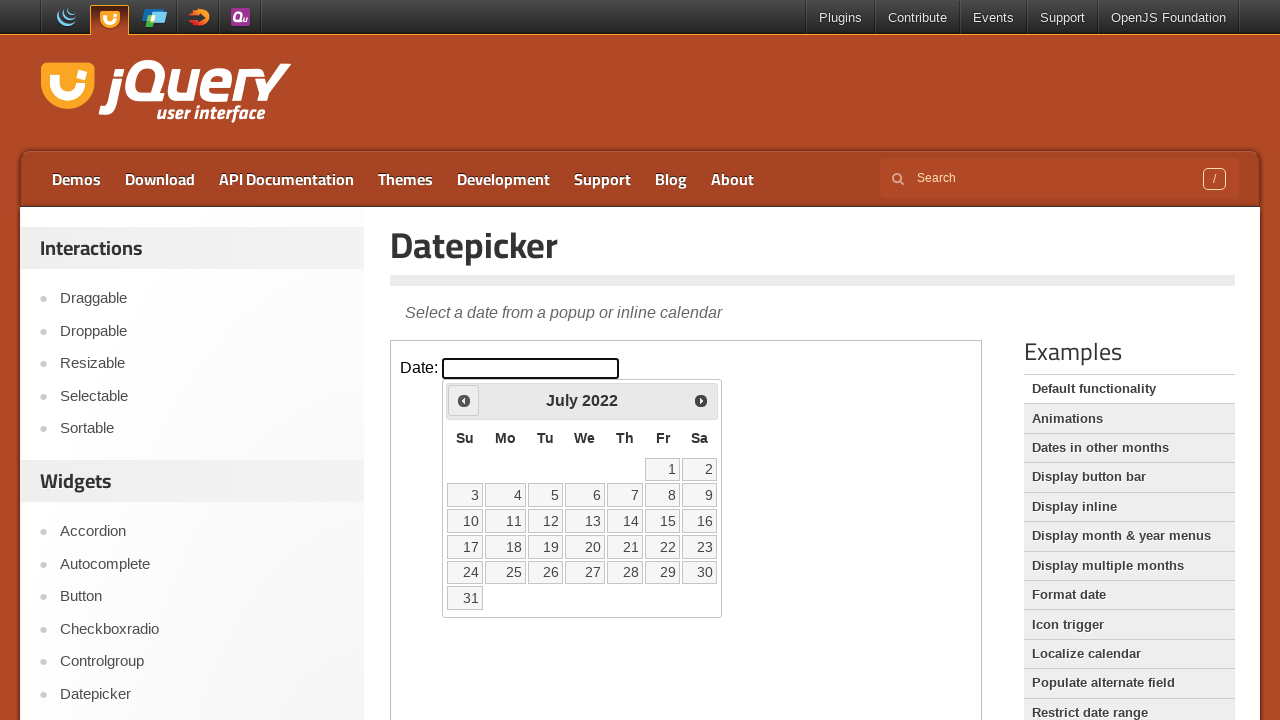

Clicked previous month button, currently viewing July 2022 at (464, 400) on iframe.demo-frame >> internal:control=enter-frame >> span.ui-icon-circle-triangl
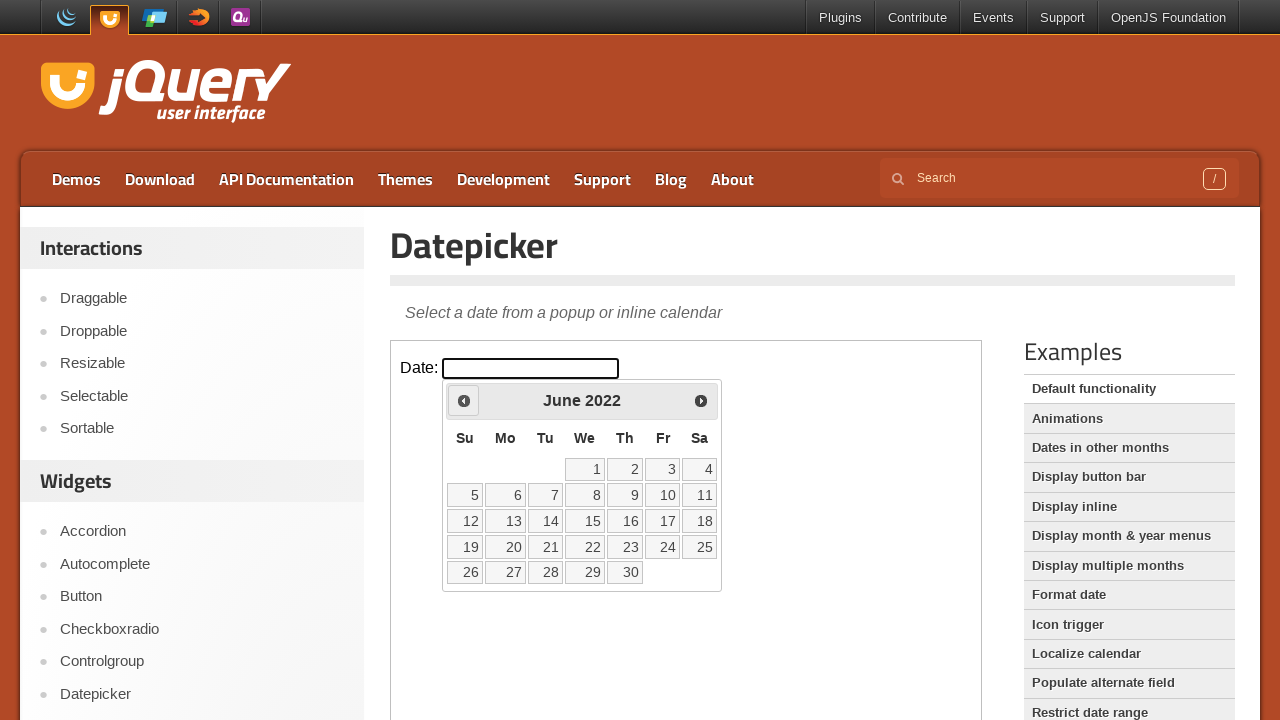

Waited for calendar to update
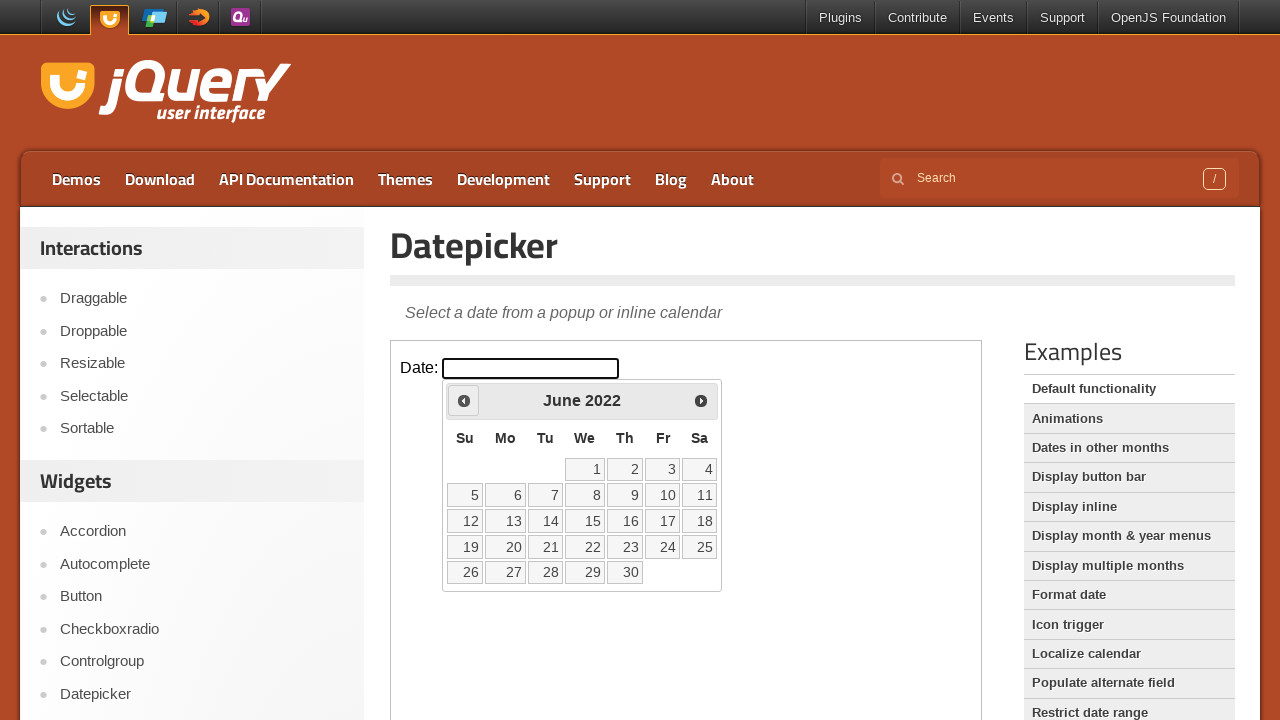

Clicked previous month button, currently viewing June 2022 at (464, 400) on iframe.demo-frame >> internal:control=enter-frame >> span.ui-icon-circle-triangl
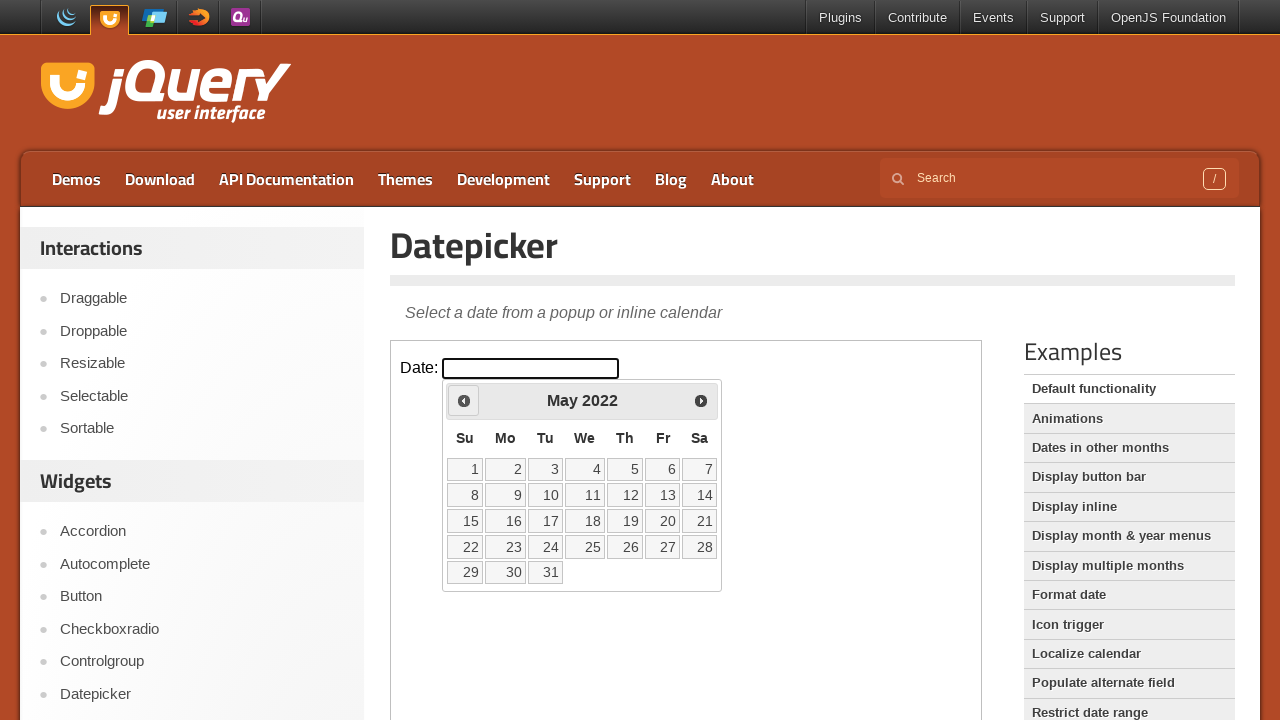

Waited for calendar to update
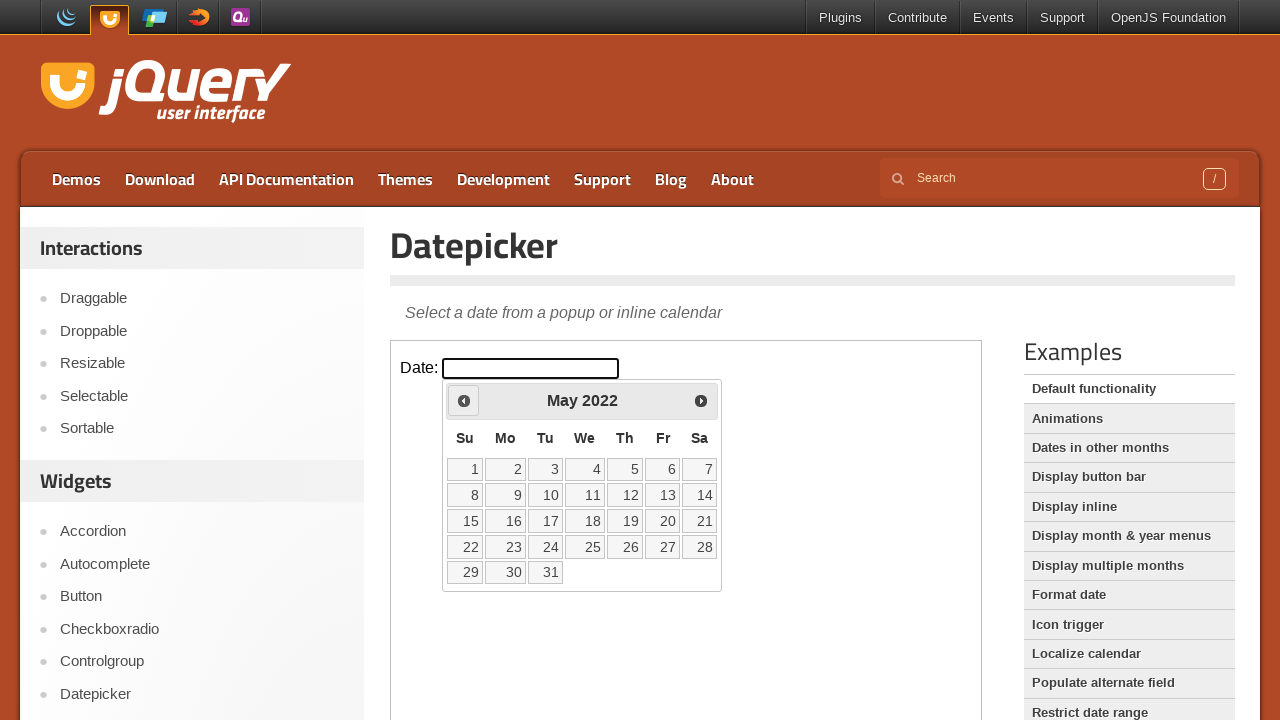

Reached target month and year: May 2022
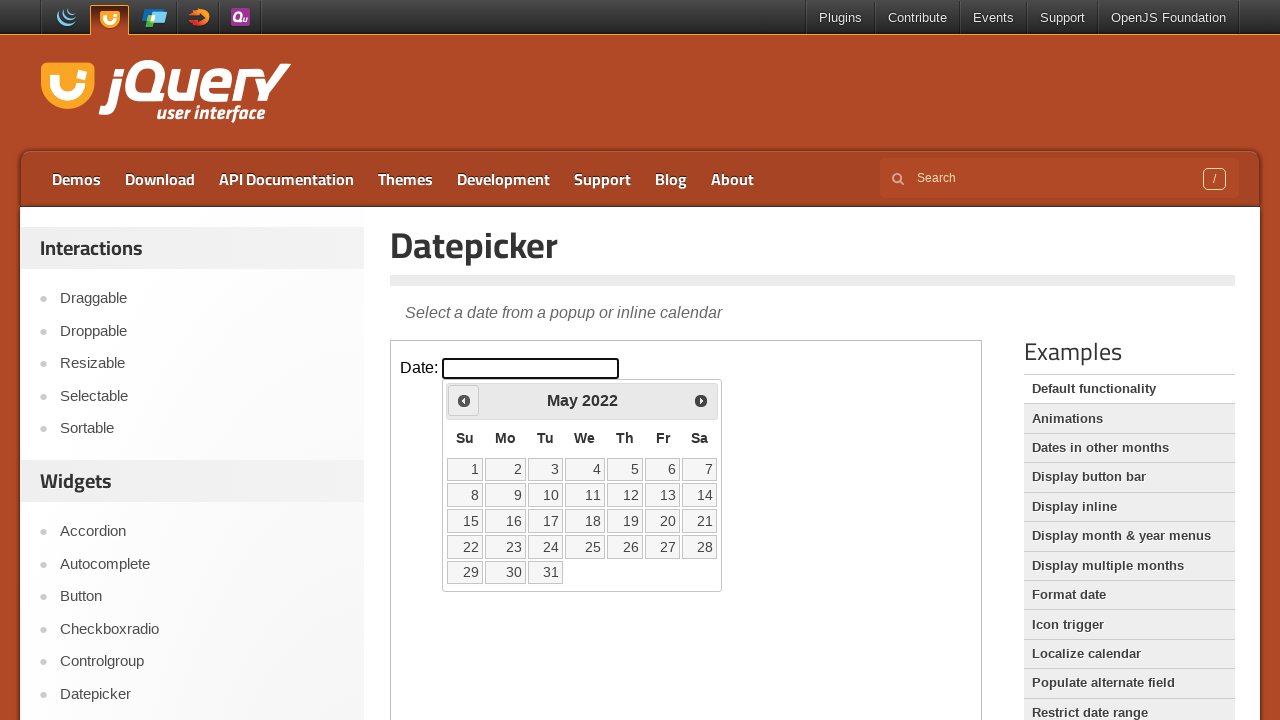

Clicked on date 10 in the calendar at (545, 495) on iframe.demo-frame >> internal:control=enter-frame >> table.ui-datepicker-calenda
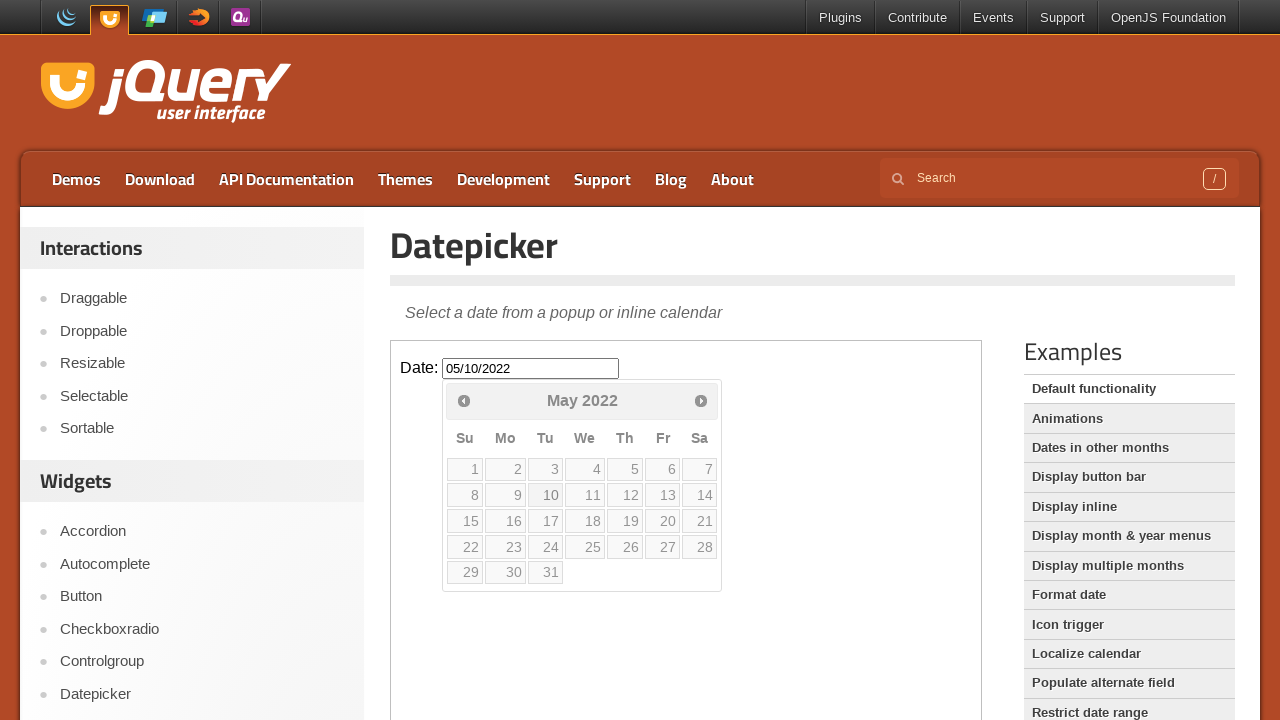

Verified date picker input is visible after selection
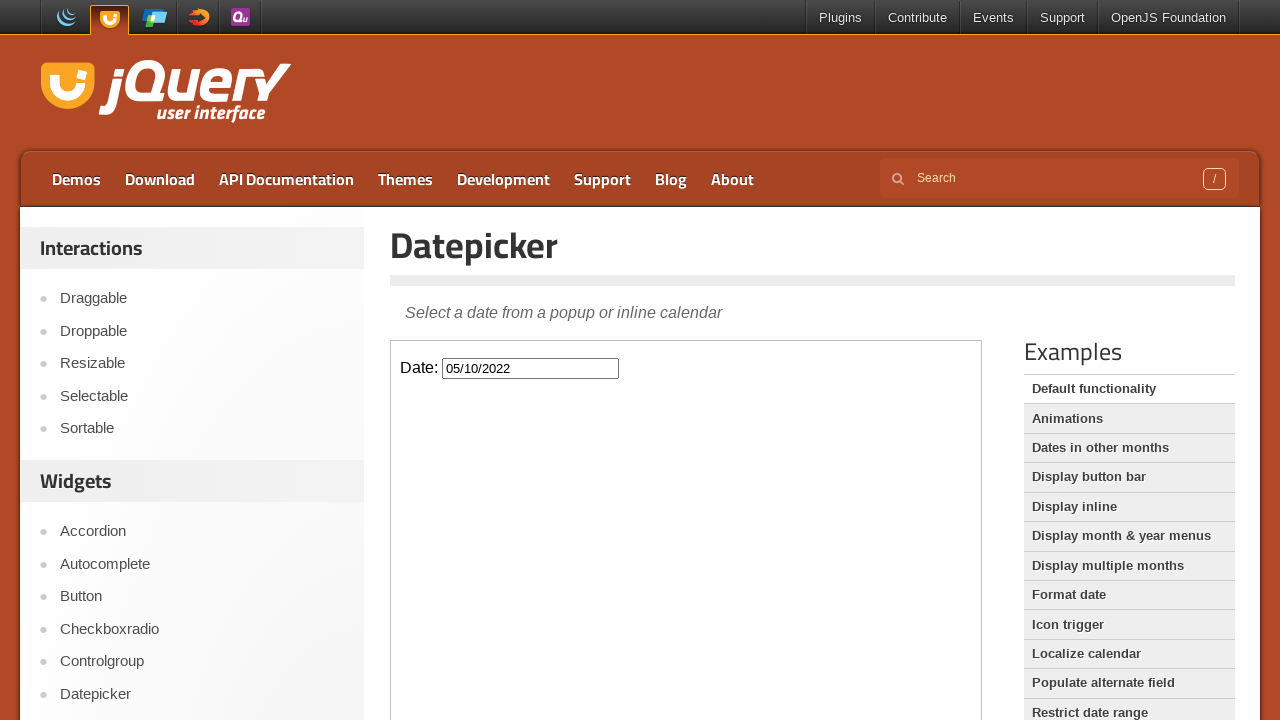

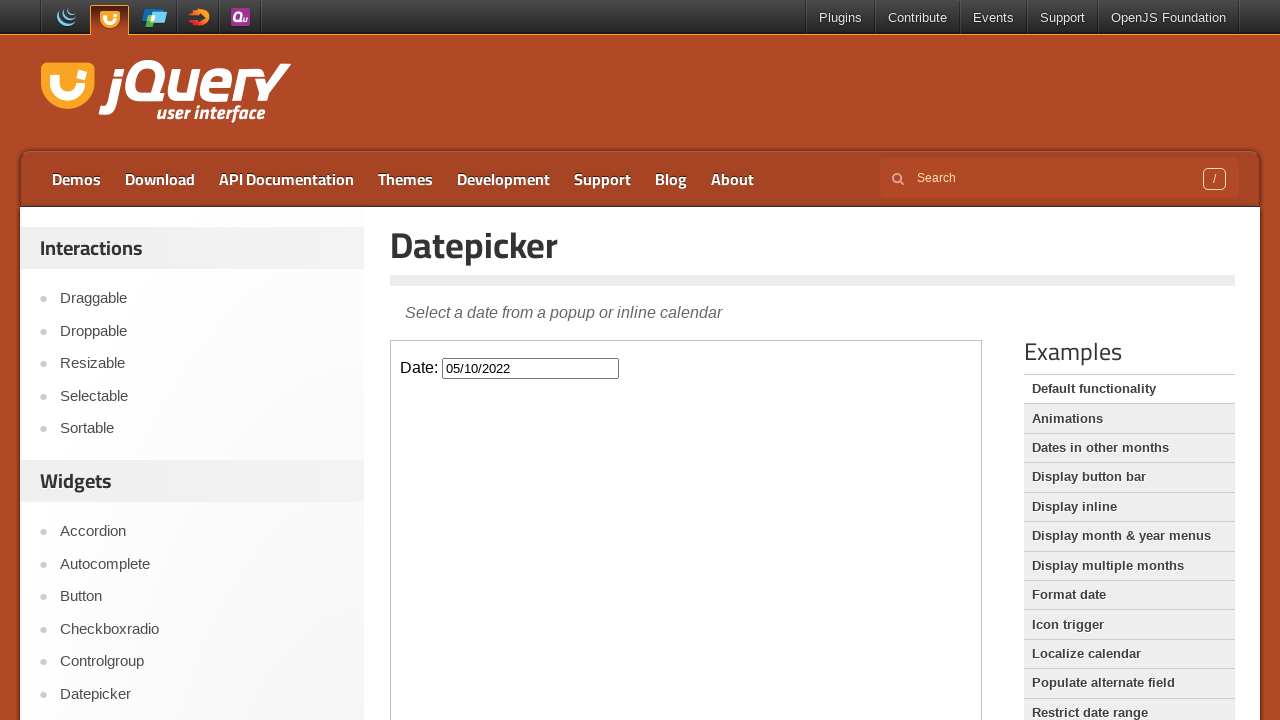